Tests filling a large form by entering the same text into all input fields and submitting the form

Starting URL: http://suninjuly.github.io/huge_form.html

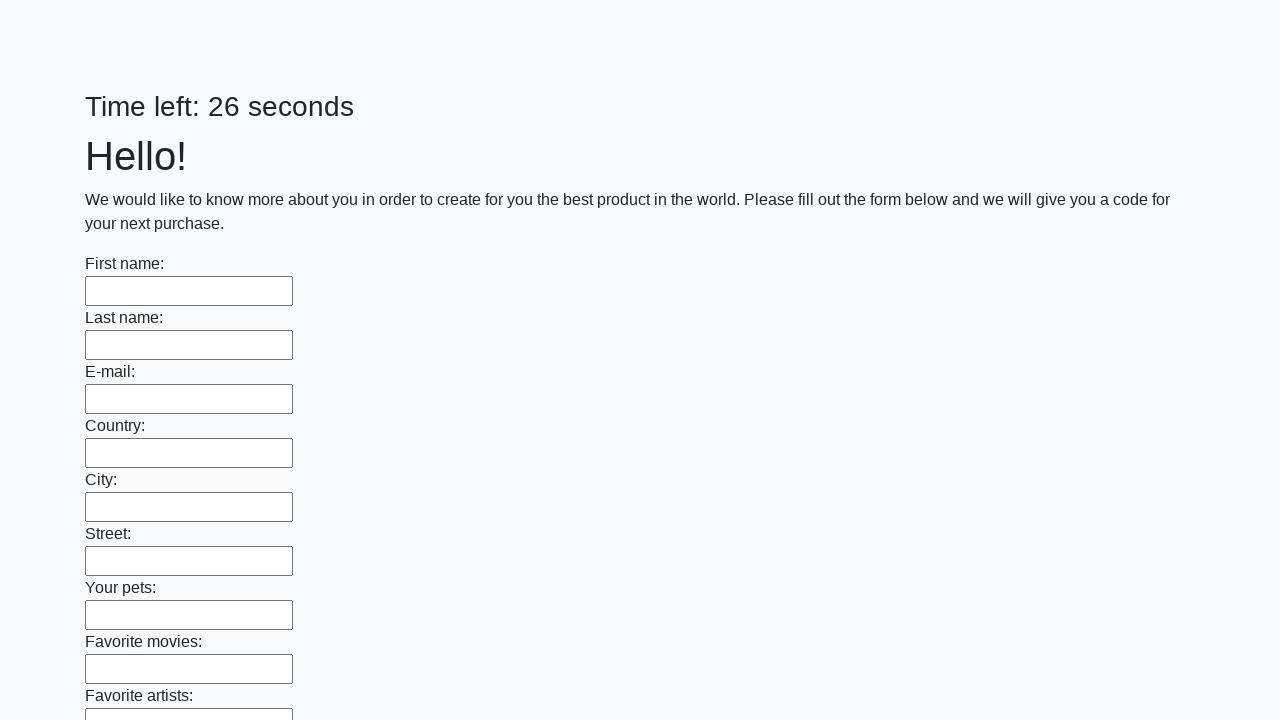

Navigated to huge form page
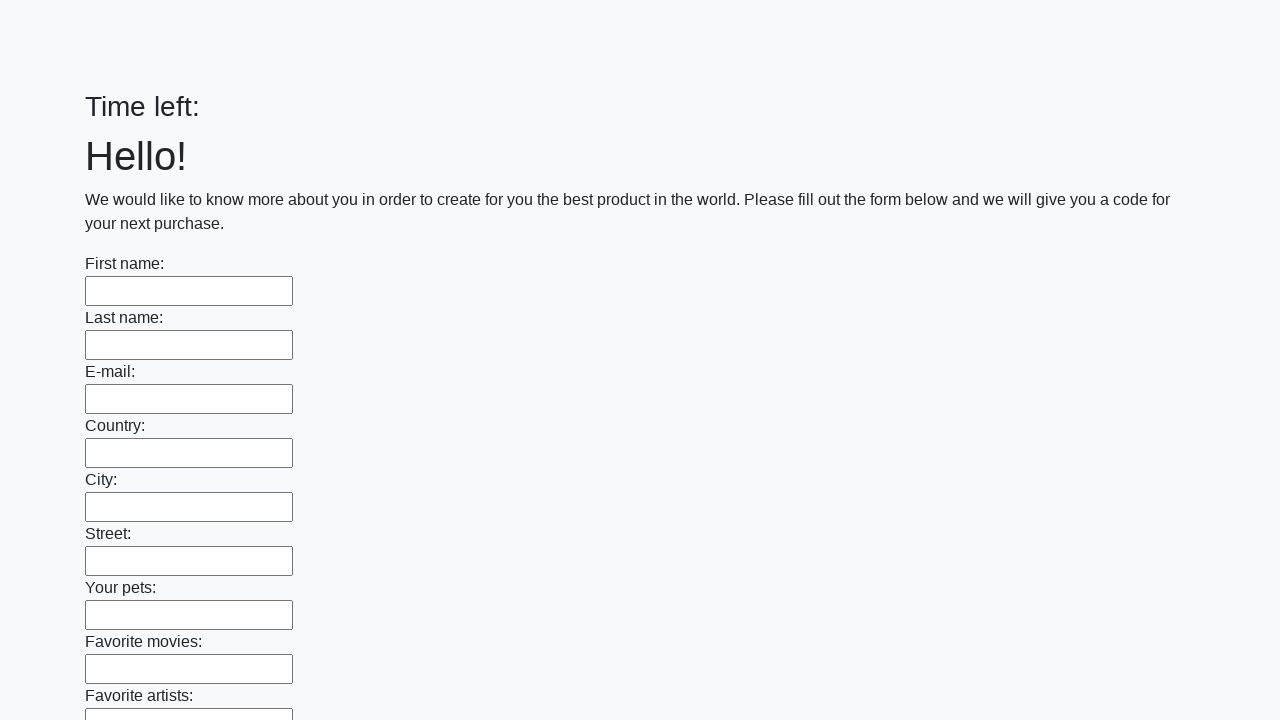

Filled input field with 'Мой ответ' on input >> nth=0
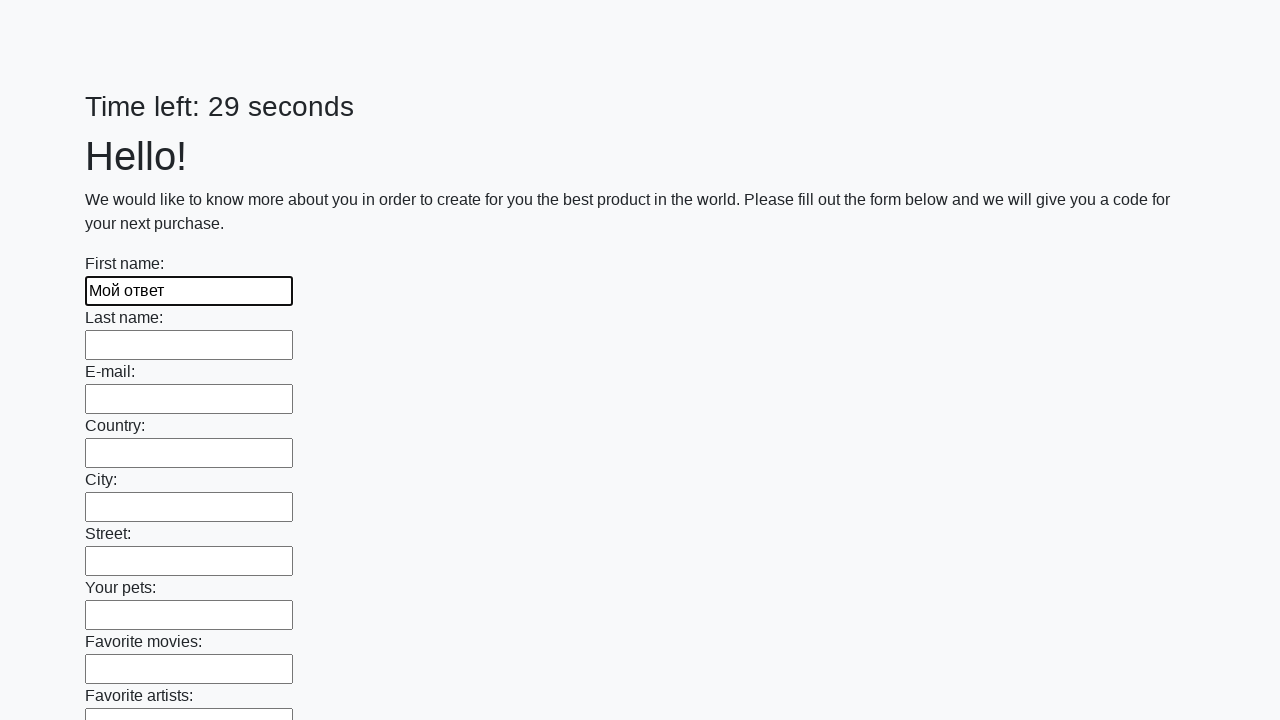

Filled input field with 'Мой ответ' on input >> nth=1
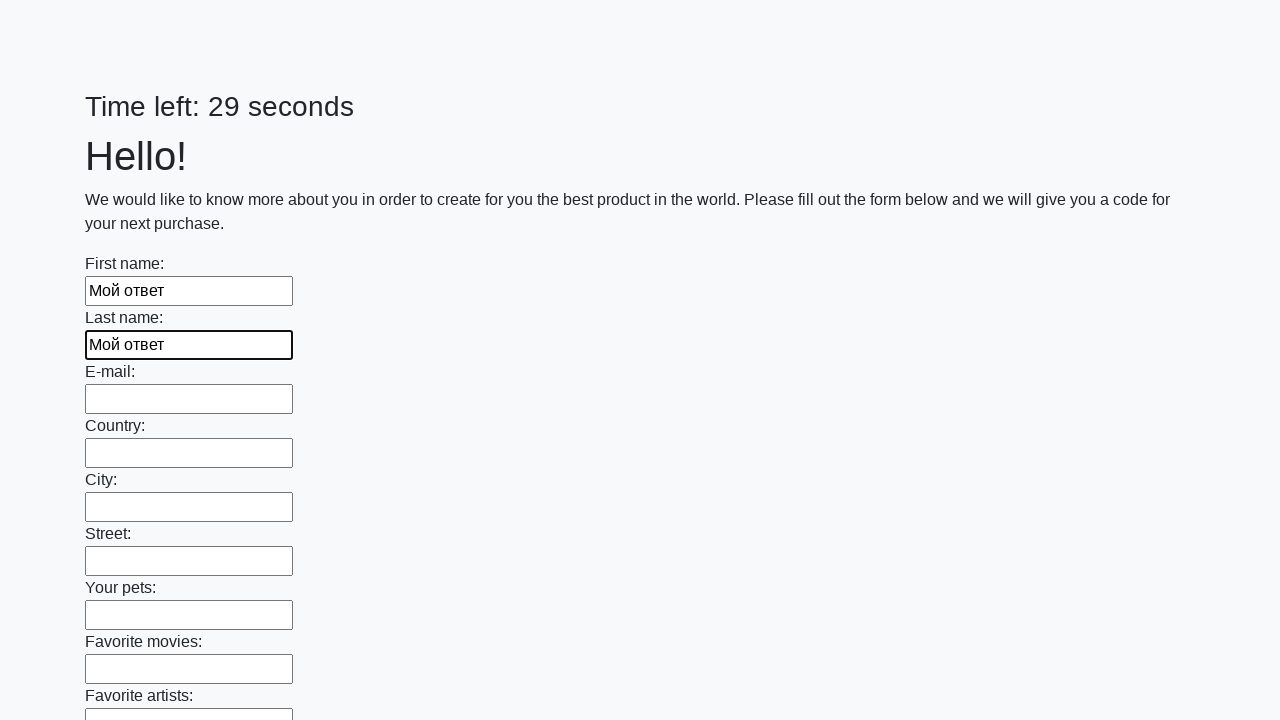

Filled input field with 'Мой ответ' on input >> nth=2
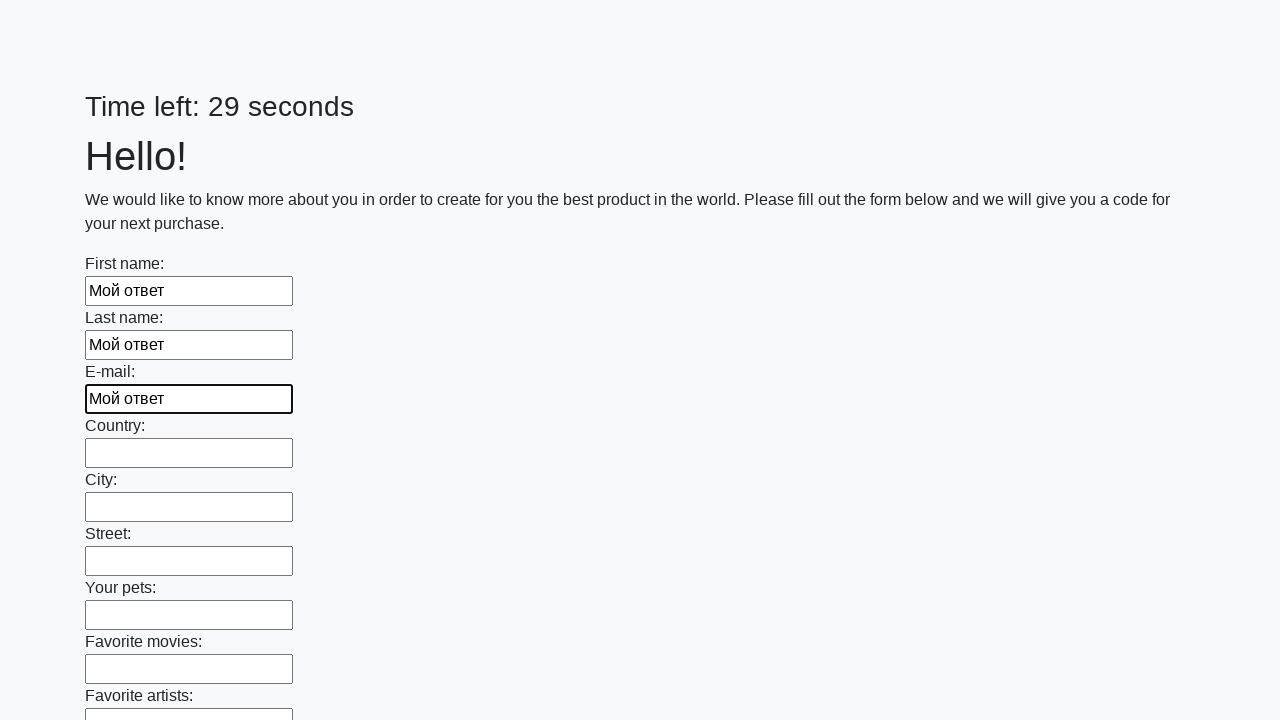

Filled input field with 'Мой ответ' on input >> nth=3
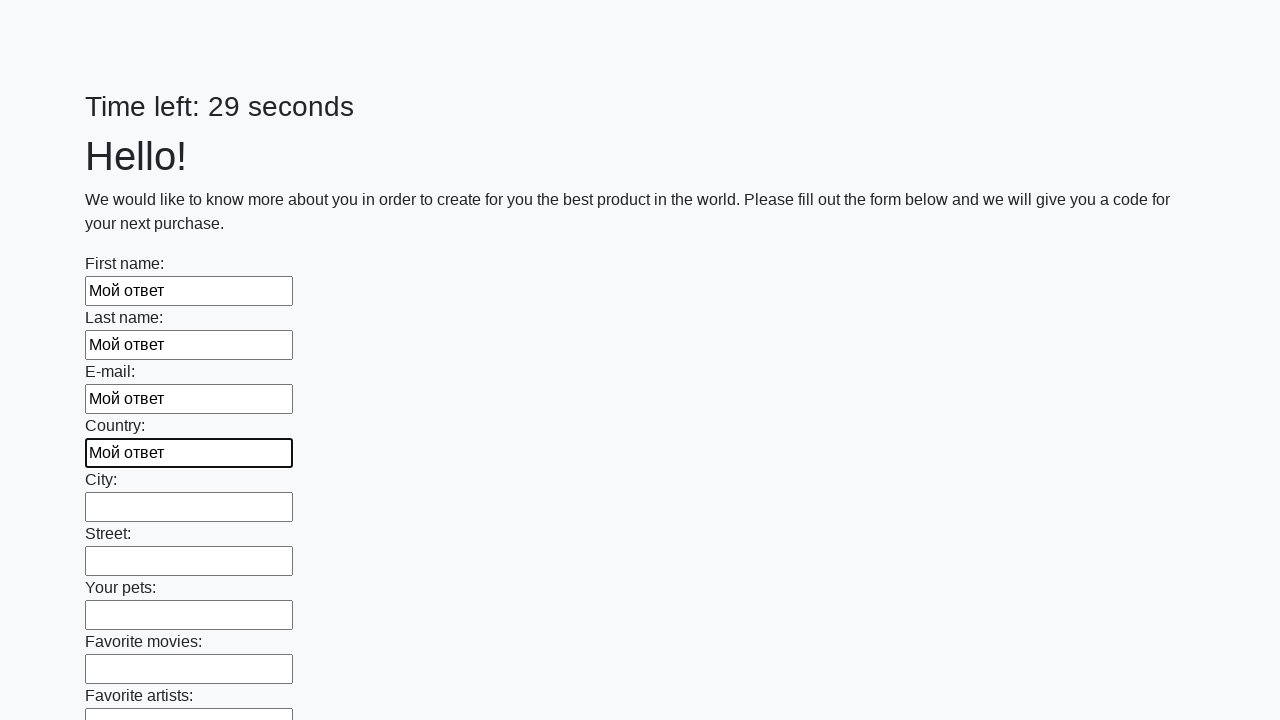

Filled input field with 'Мой ответ' on input >> nth=4
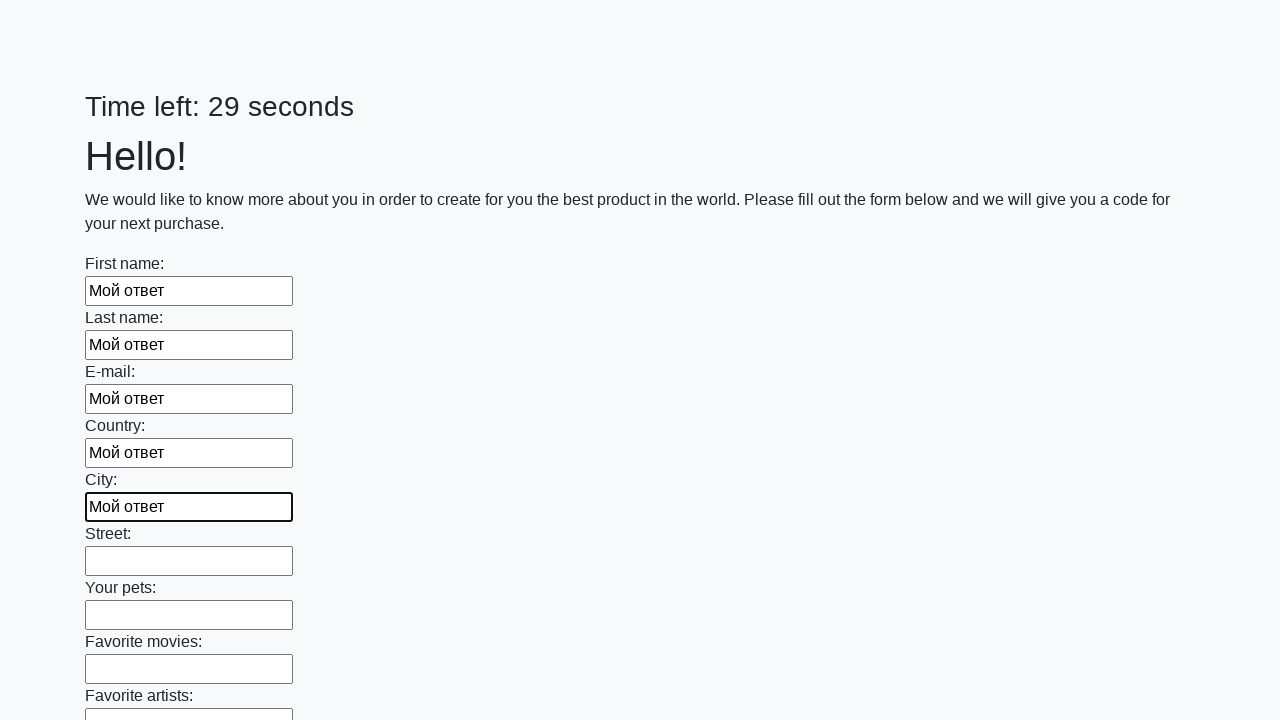

Filled input field with 'Мой ответ' on input >> nth=5
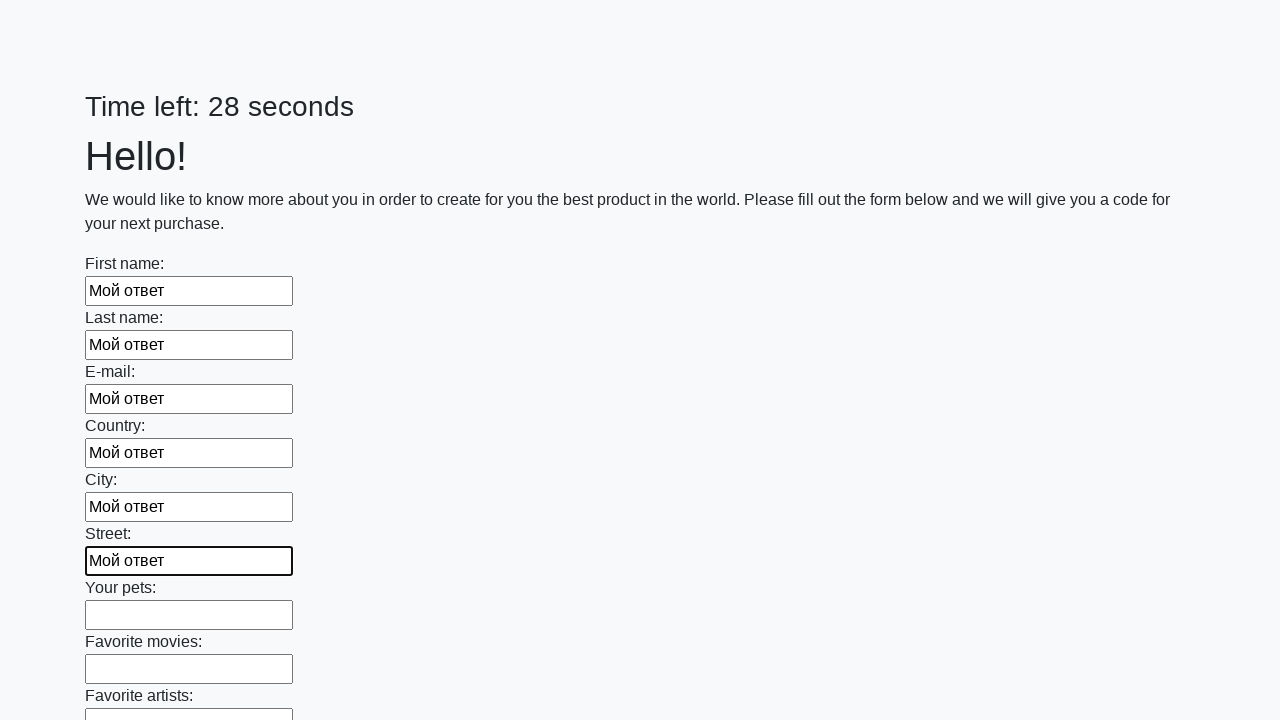

Filled input field with 'Мой ответ' on input >> nth=6
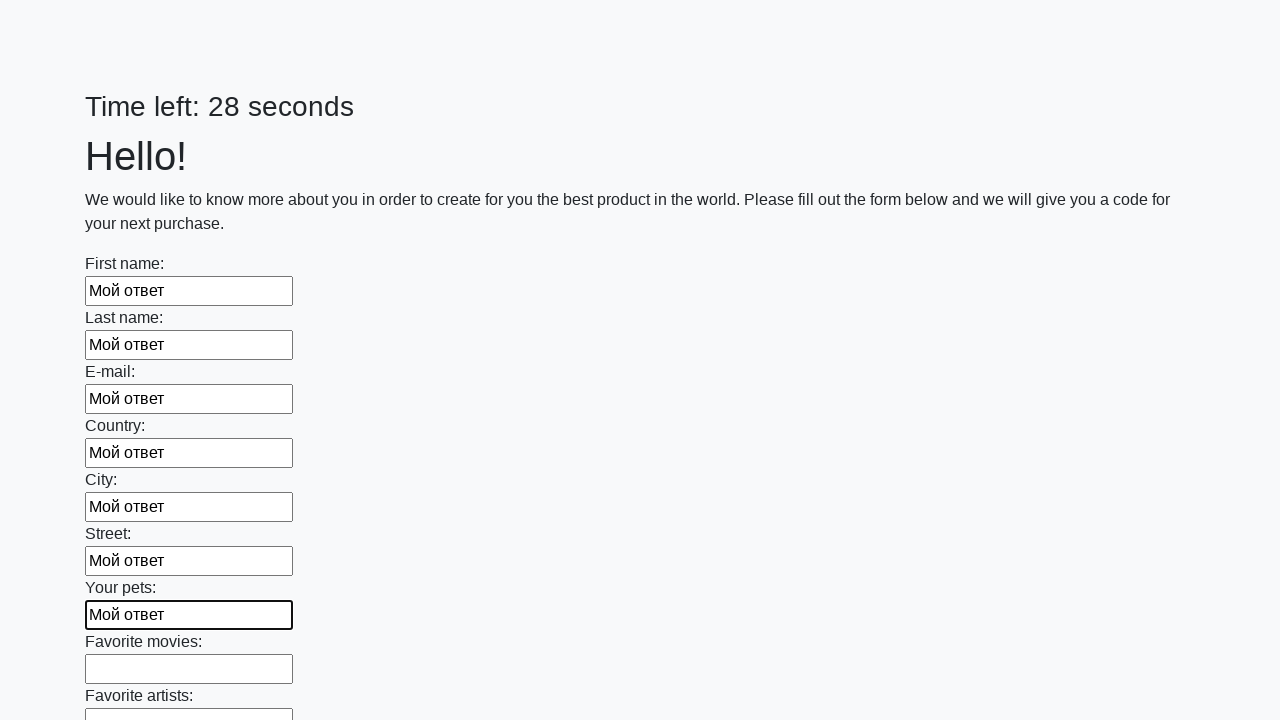

Filled input field with 'Мой ответ' on input >> nth=7
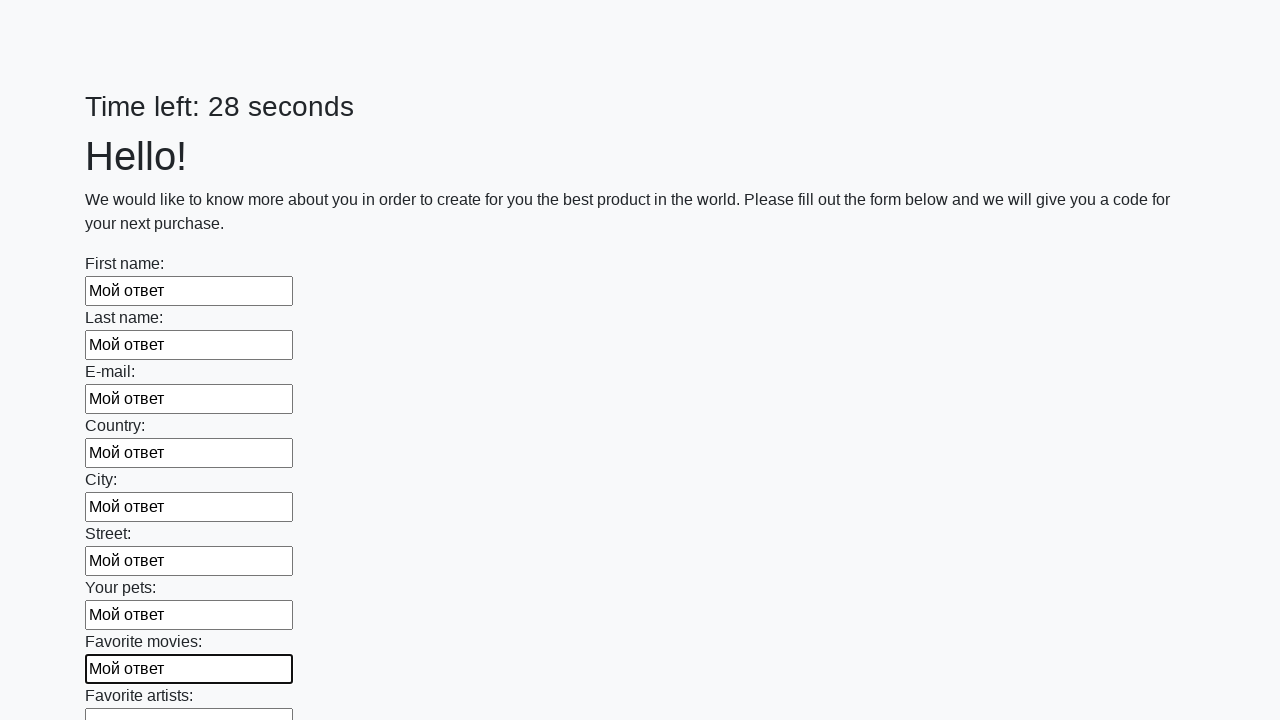

Filled input field with 'Мой ответ' on input >> nth=8
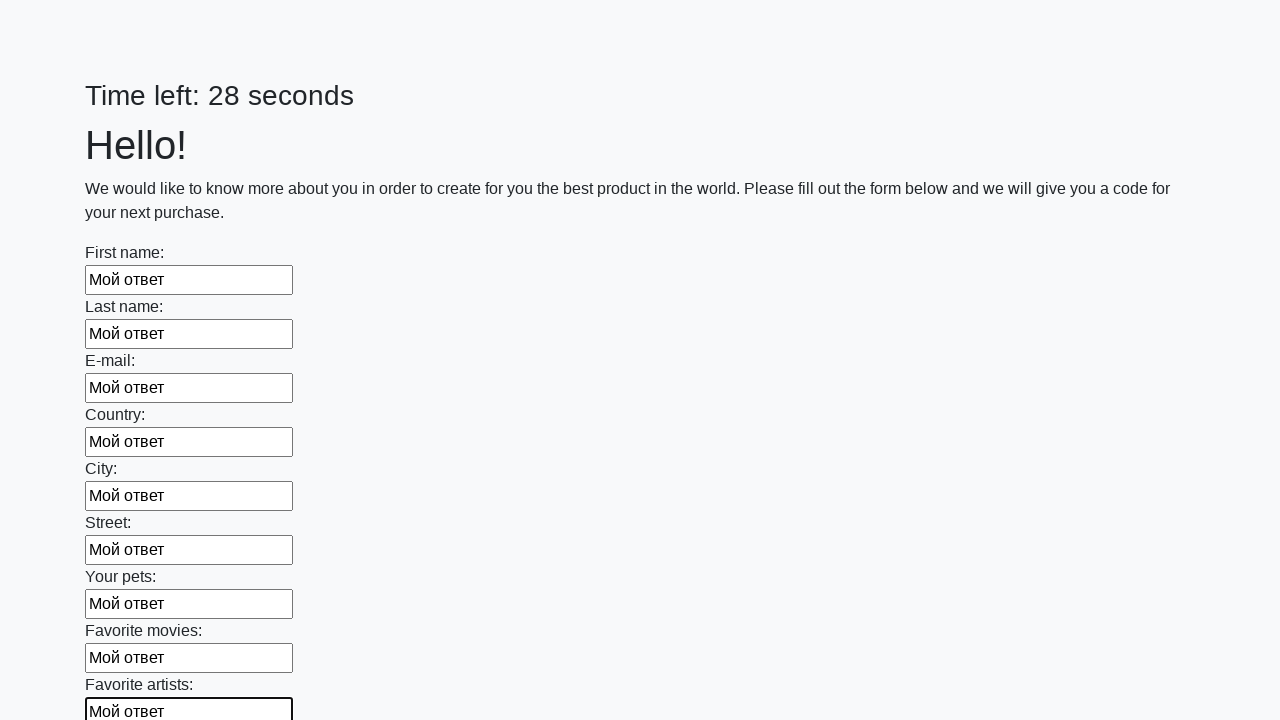

Filled input field with 'Мой ответ' on input >> nth=9
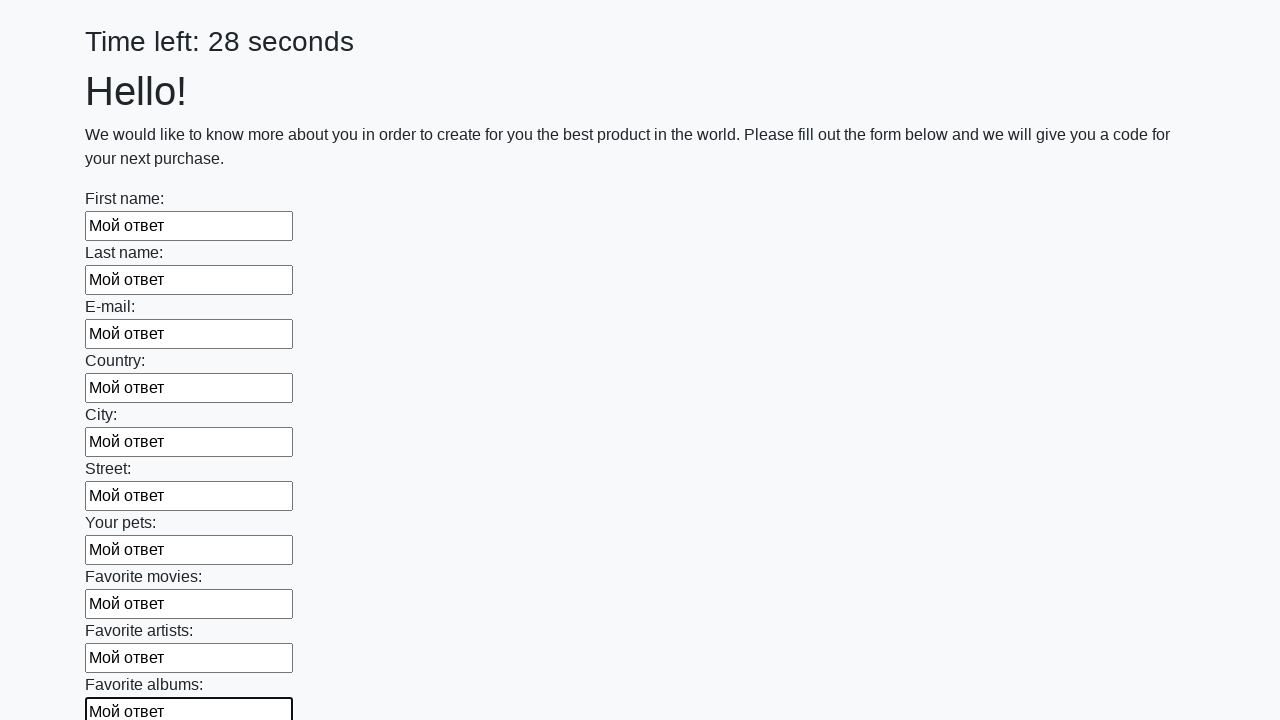

Filled input field with 'Мой ответ' on input >> nth=10
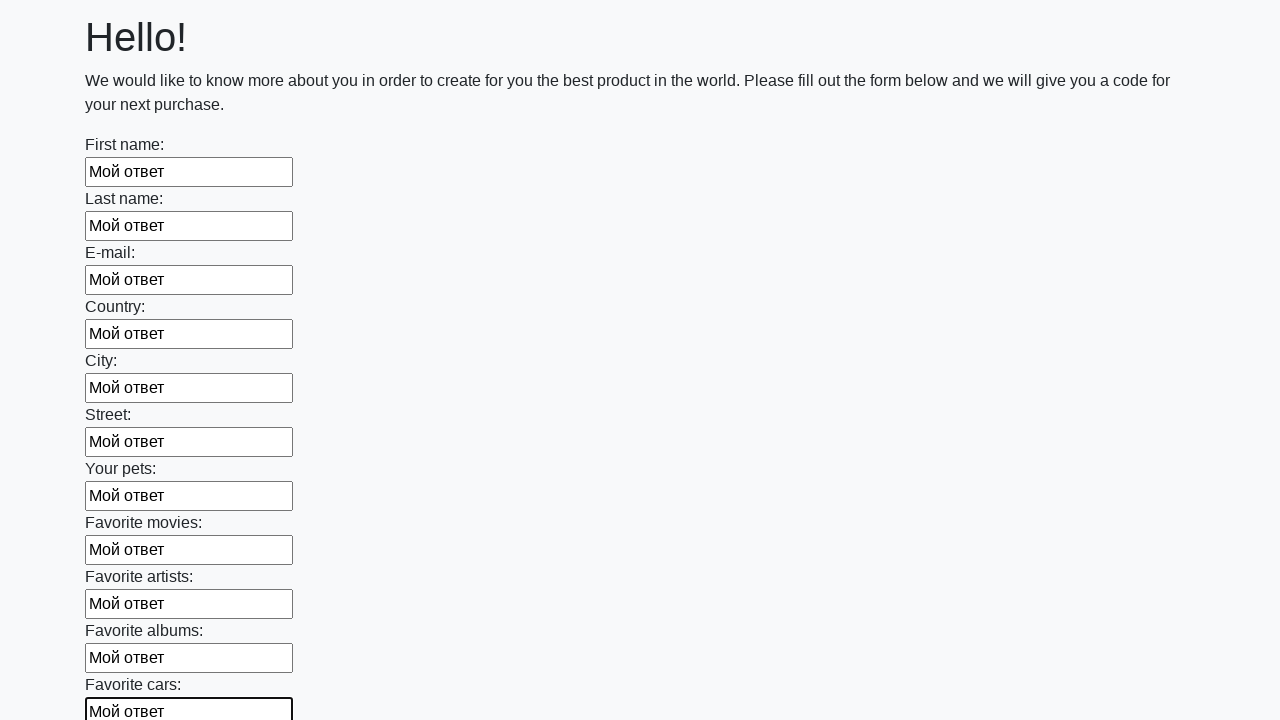

Filled input field with 'Мой ответ' on input >> nth=11
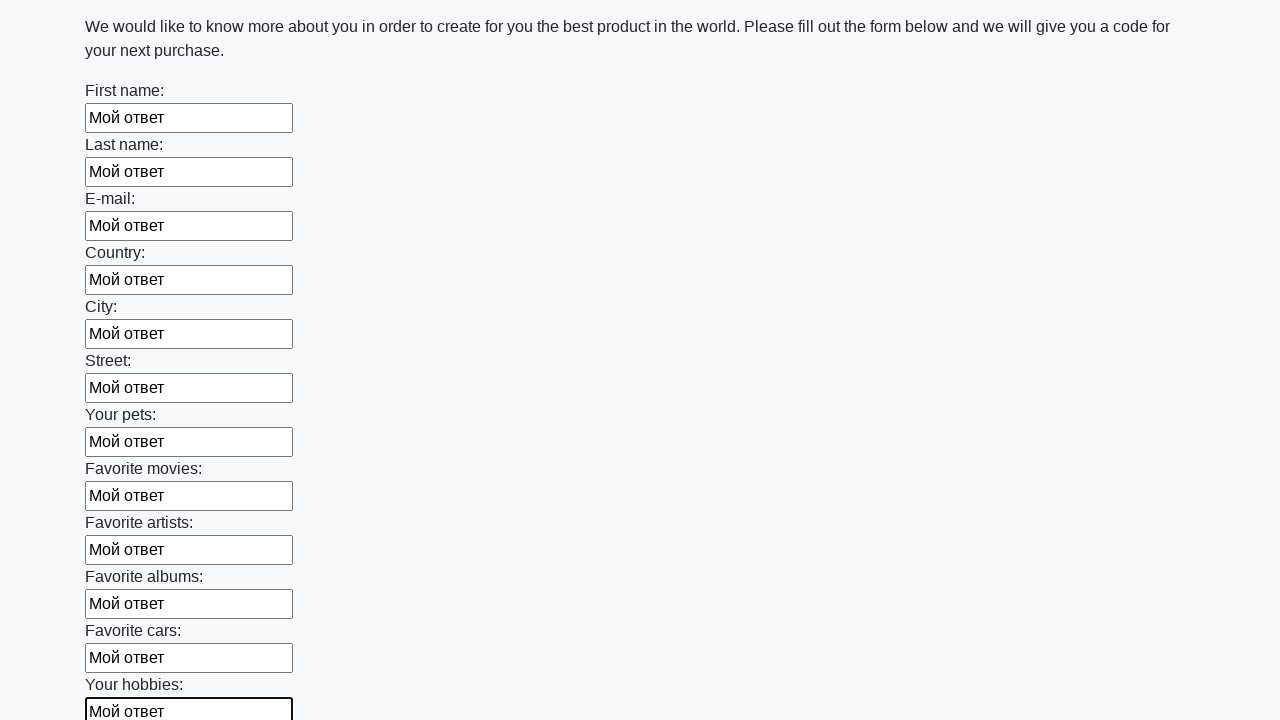

Filled input field with 'Мой ответ' on input >> nth=12
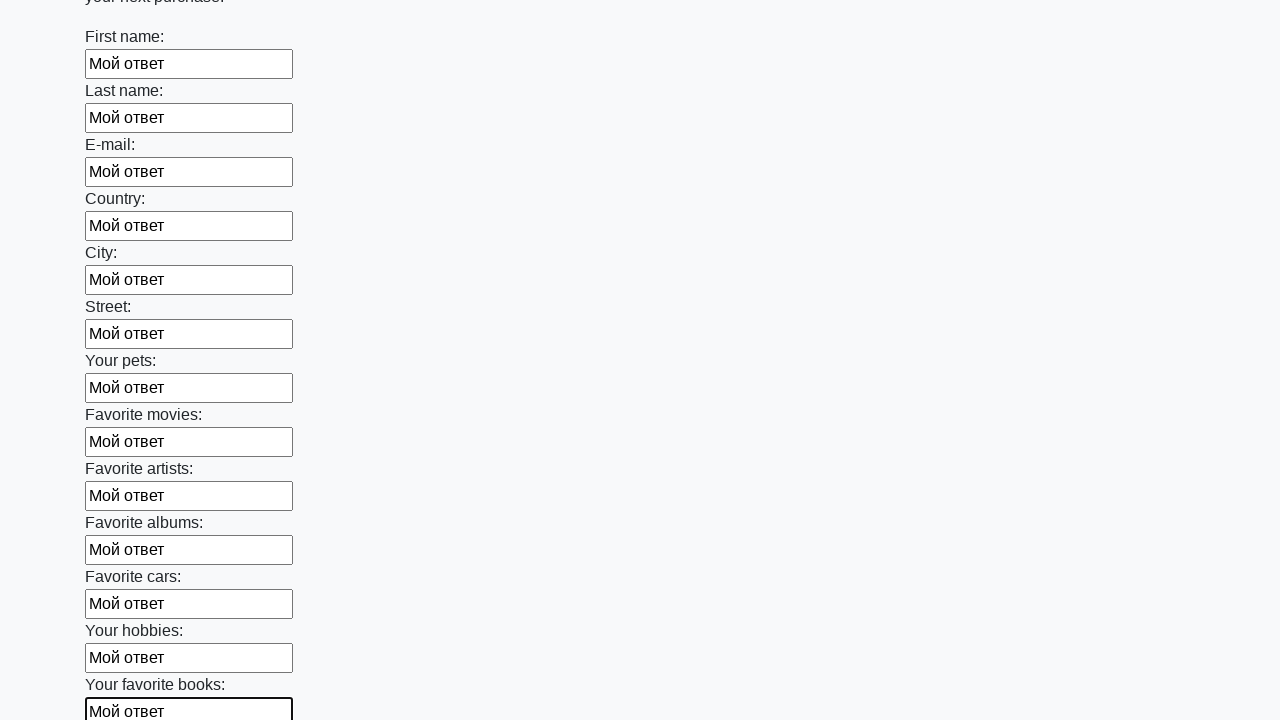

Filled input field with 'Мой ответ' on input >> nth=13
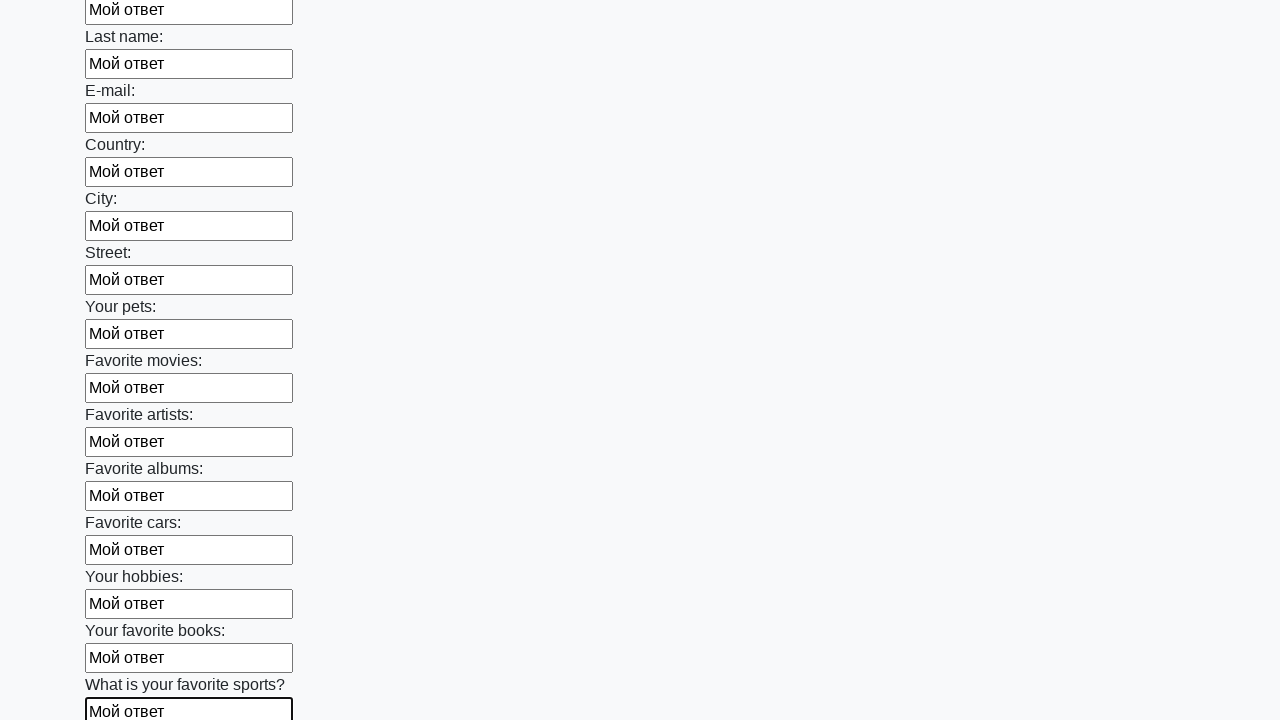

Filled input field with 'Мой ответ' on input >> nth=14
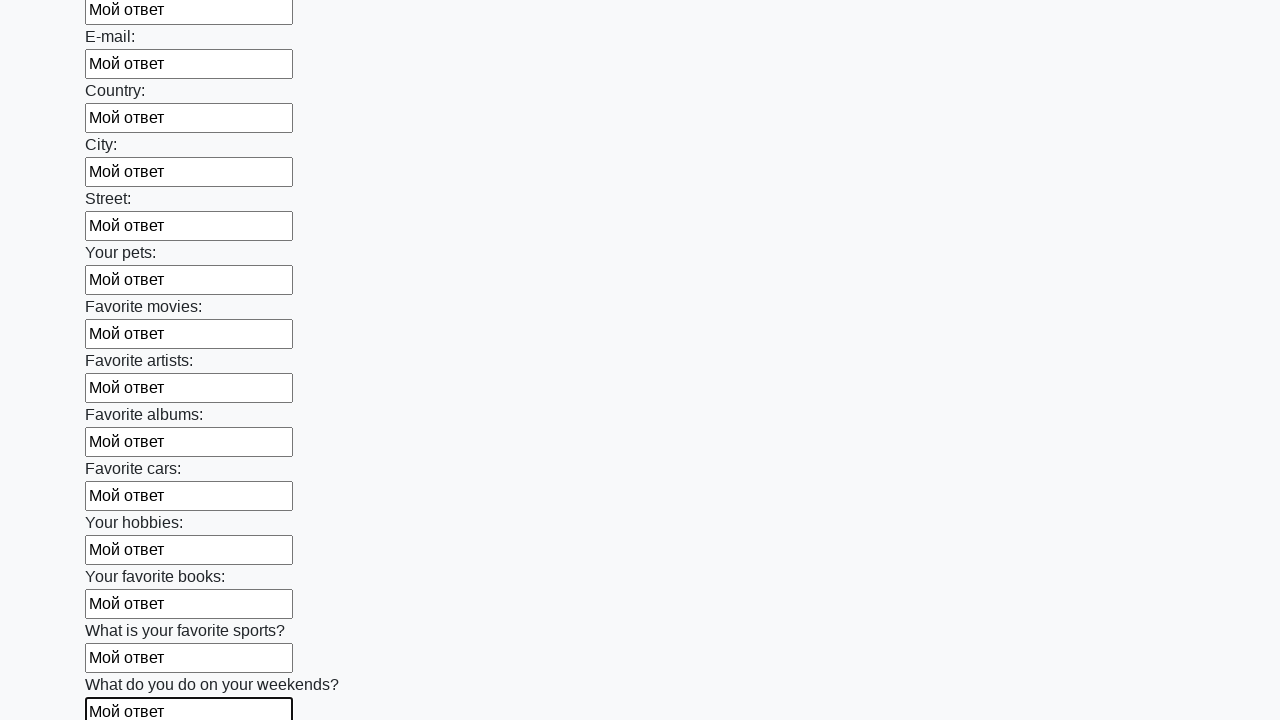

Filled input field with 'Мой ответ' on input >> nth=15
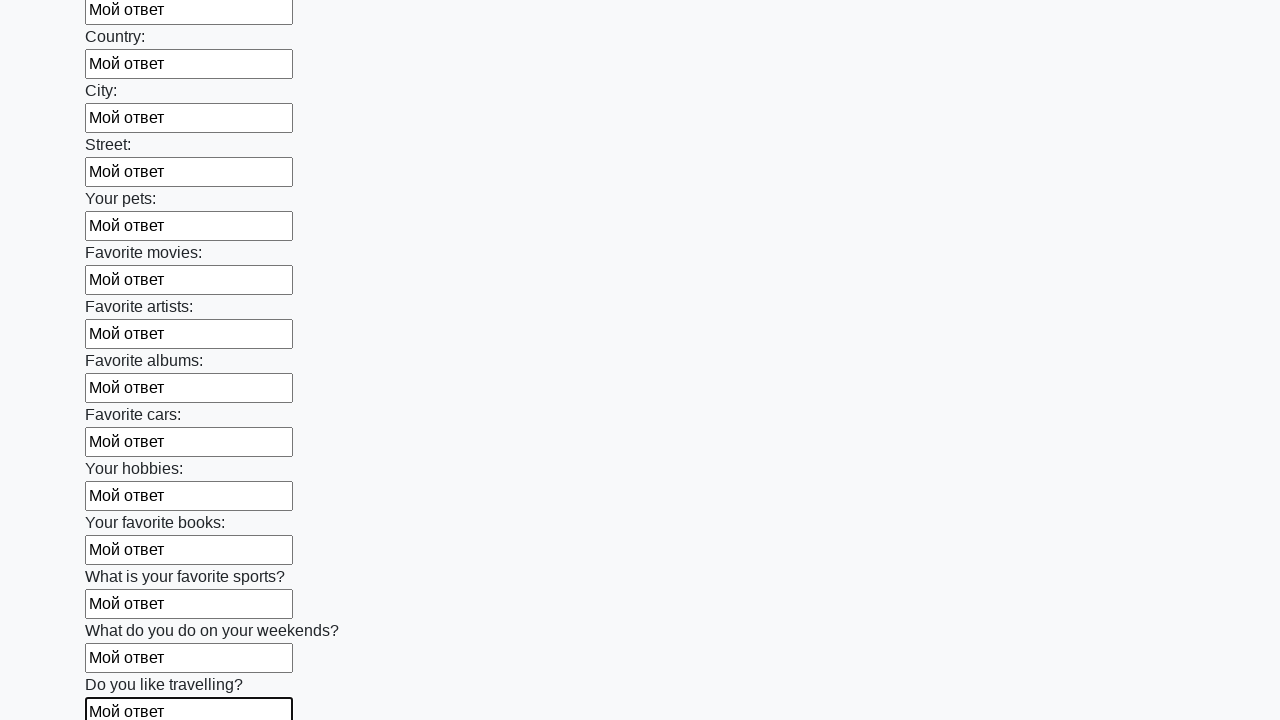

Filled input field with 'Мой ответ' on input >> nth=16
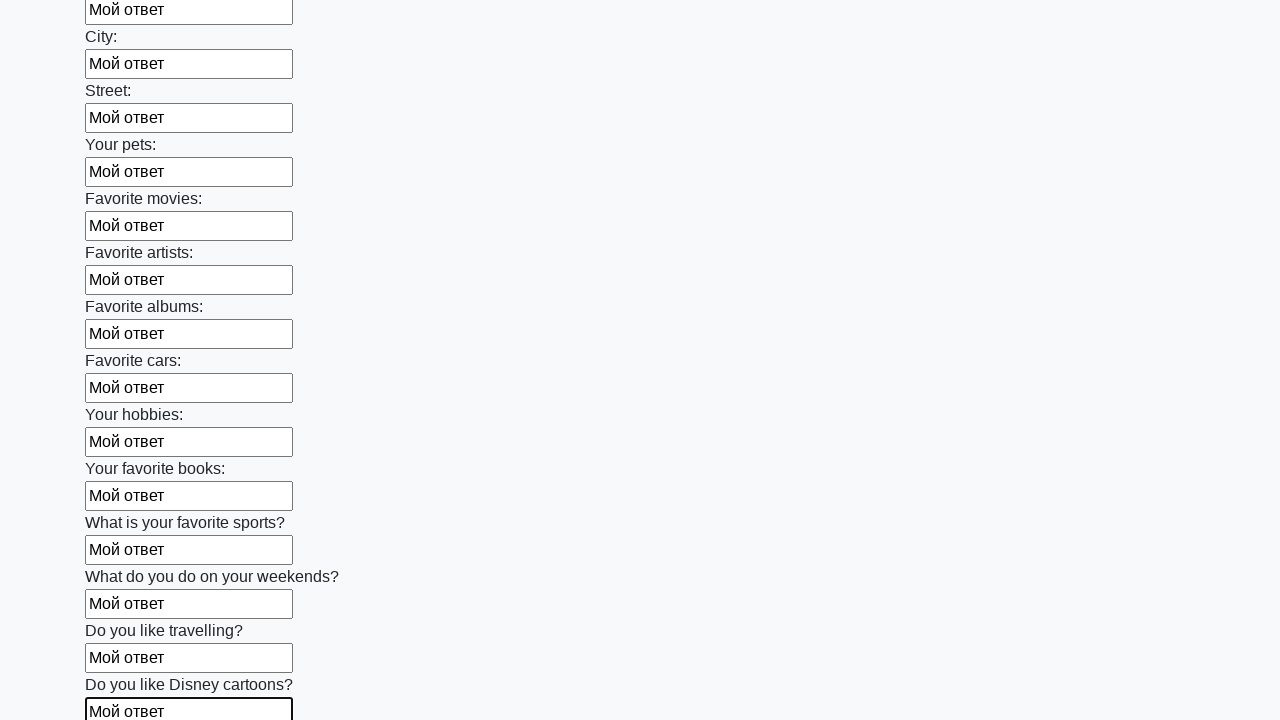

Filled input field with 'Мой ответ' on input >> nth=17
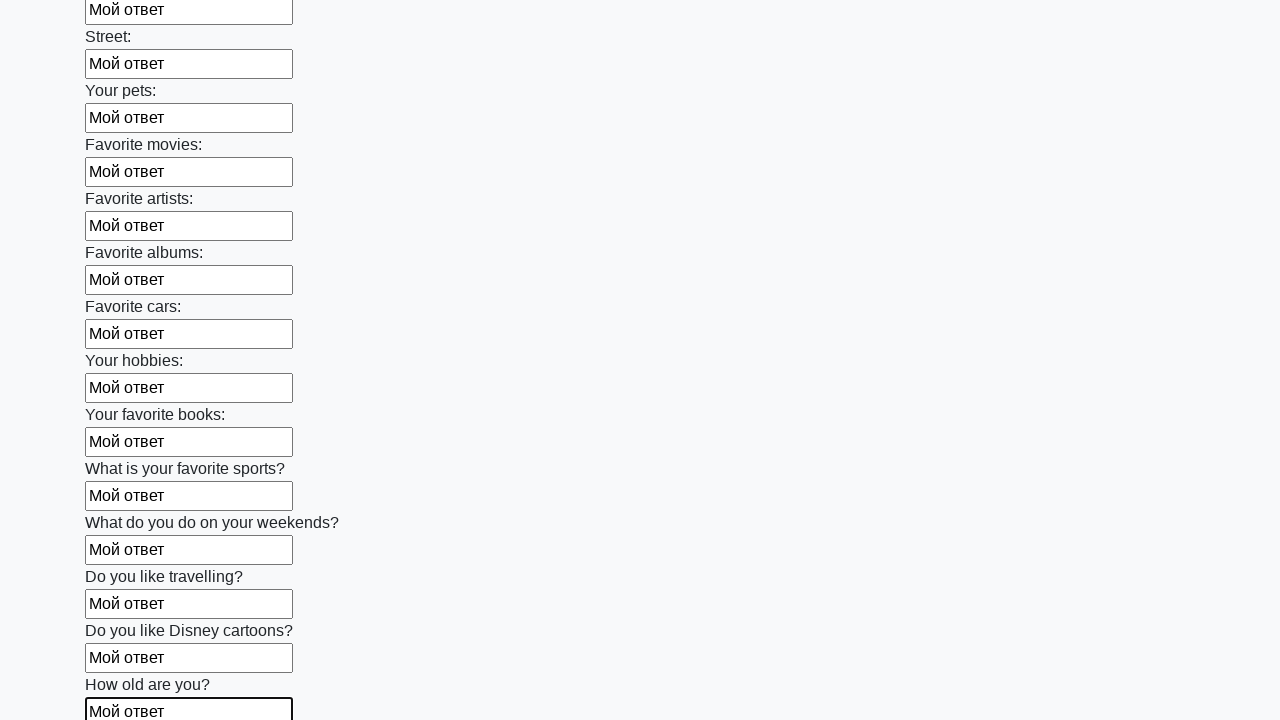

Filled input field with 'Мой ответ' on input >> nth=18
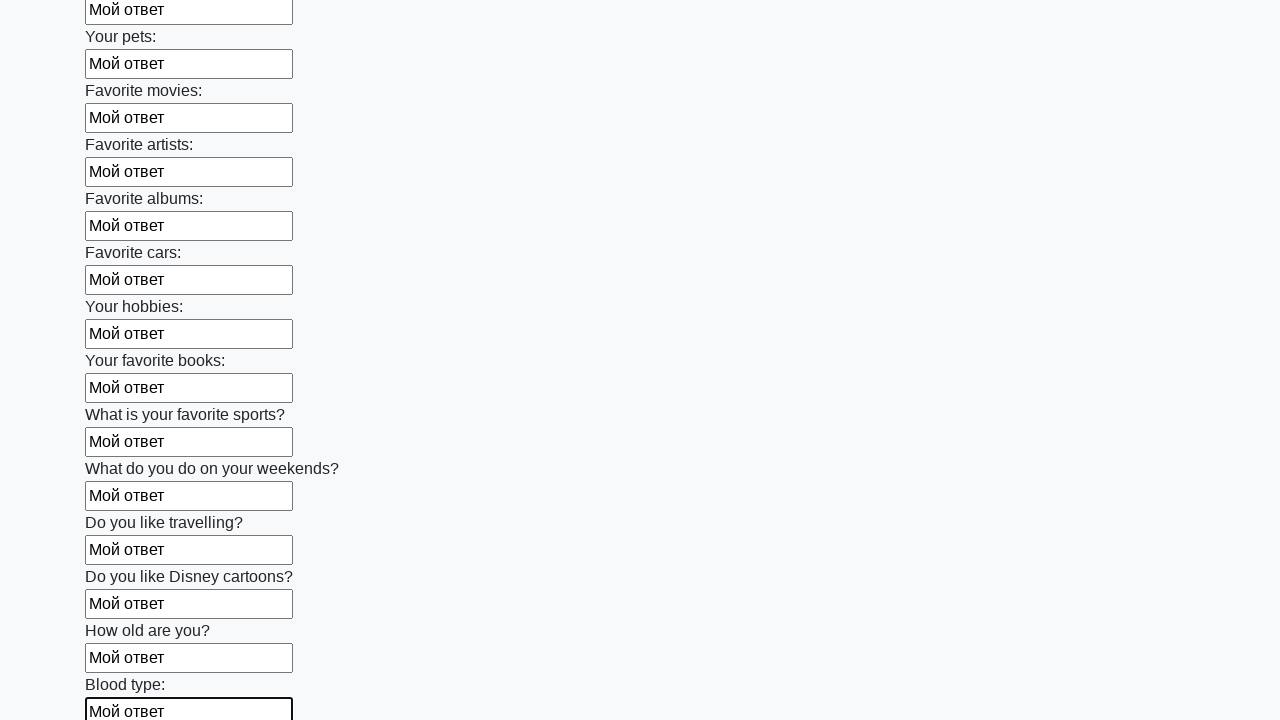

Filled input field with 'Мой ответ' on input >> nth=19
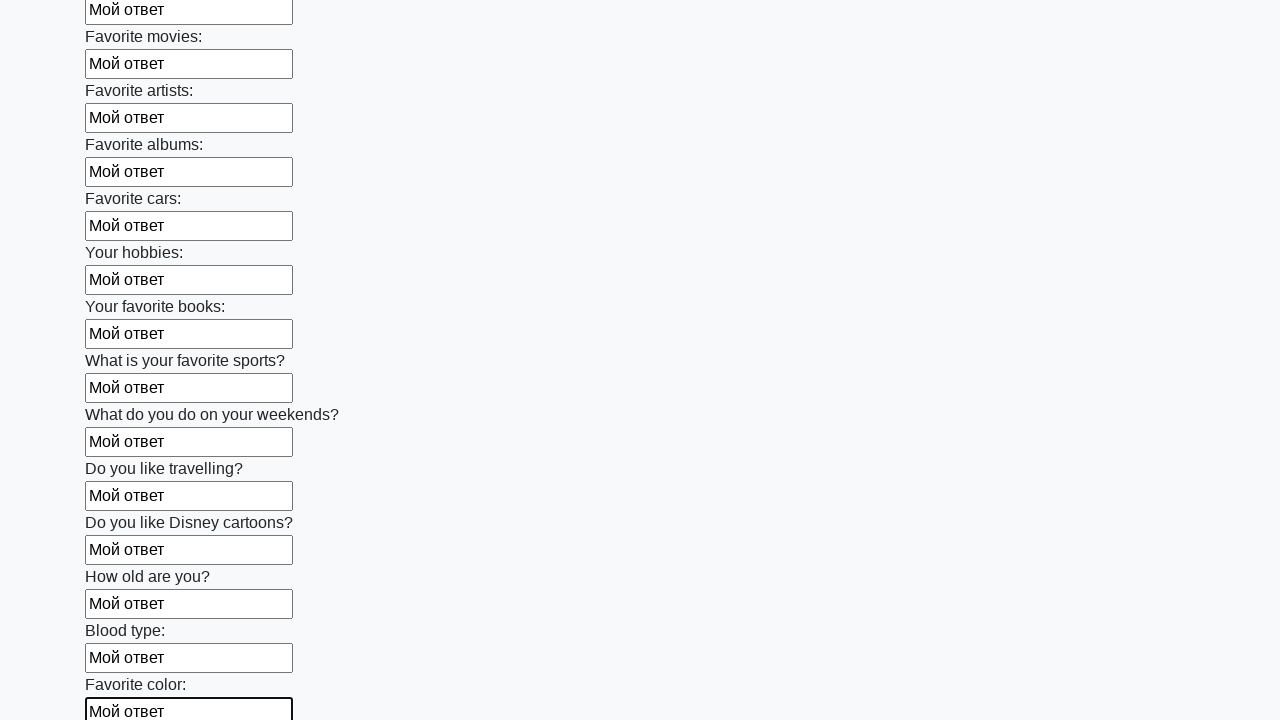

Filled input field with 'Мой ответ' on input >> nth=20
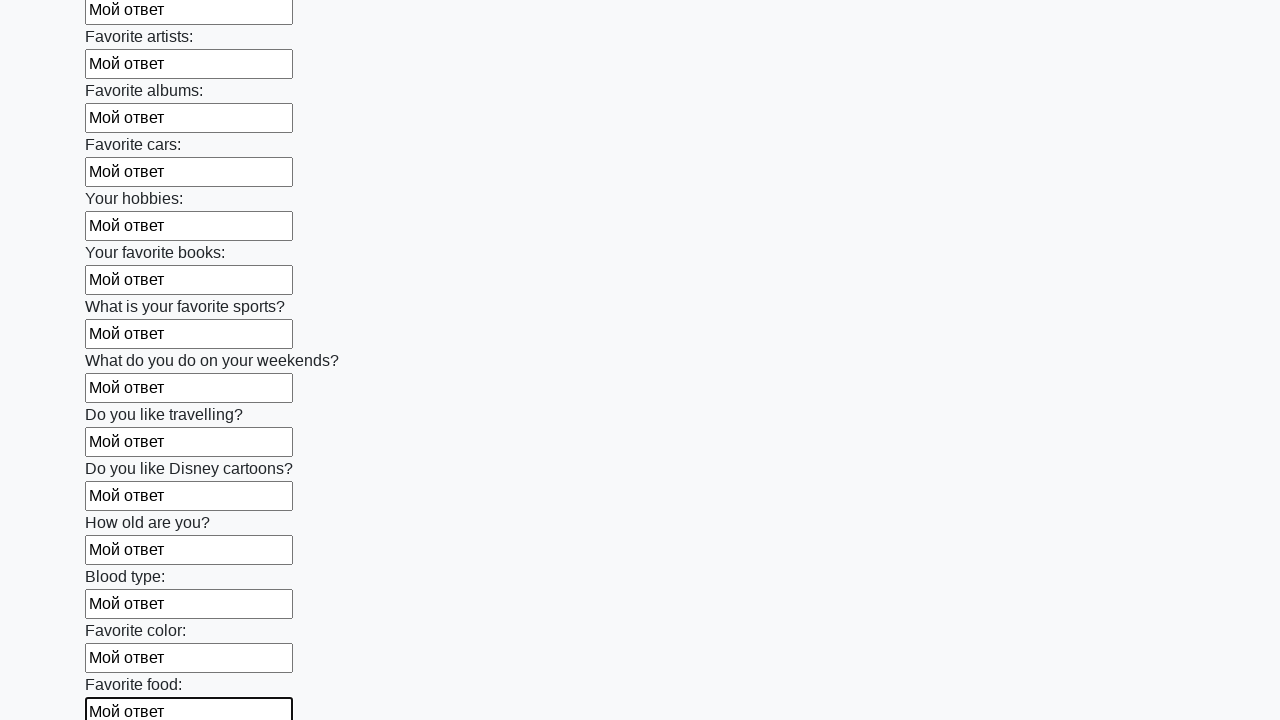

Filled input field with 'Мой ответ' on input >> nth=21
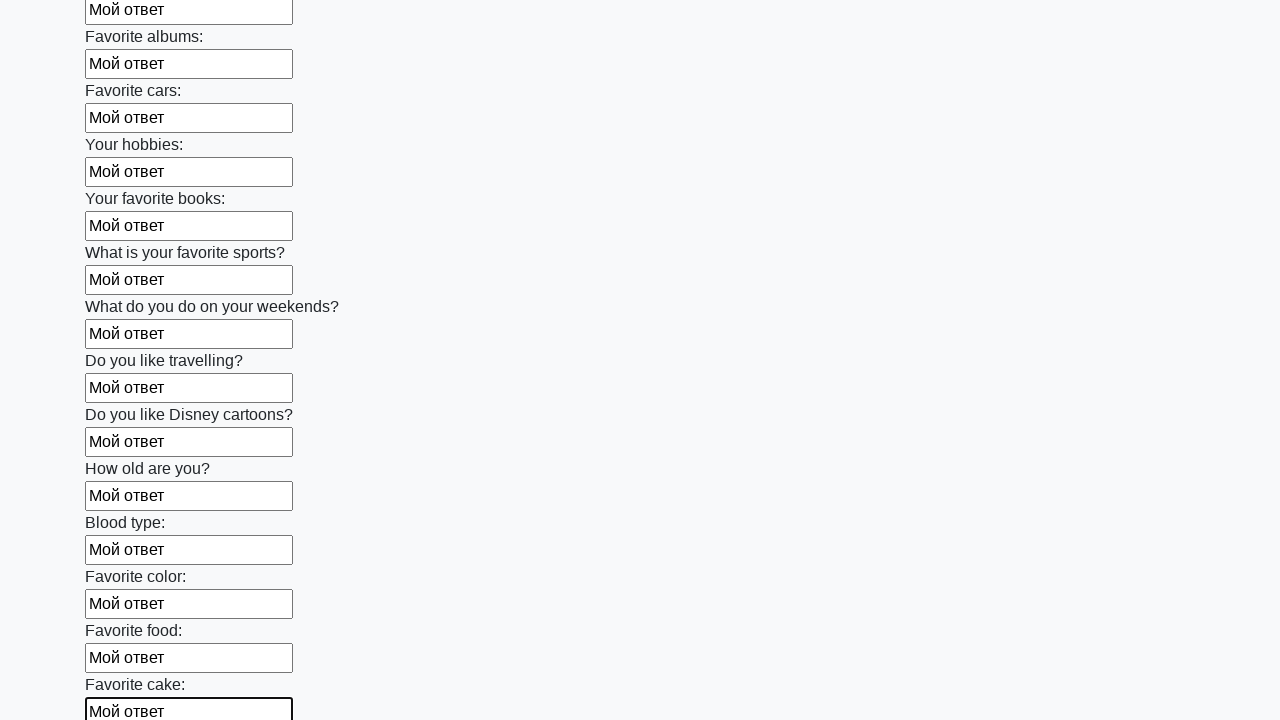

Filled input field with 'Мой ответ' on input >> nth=22
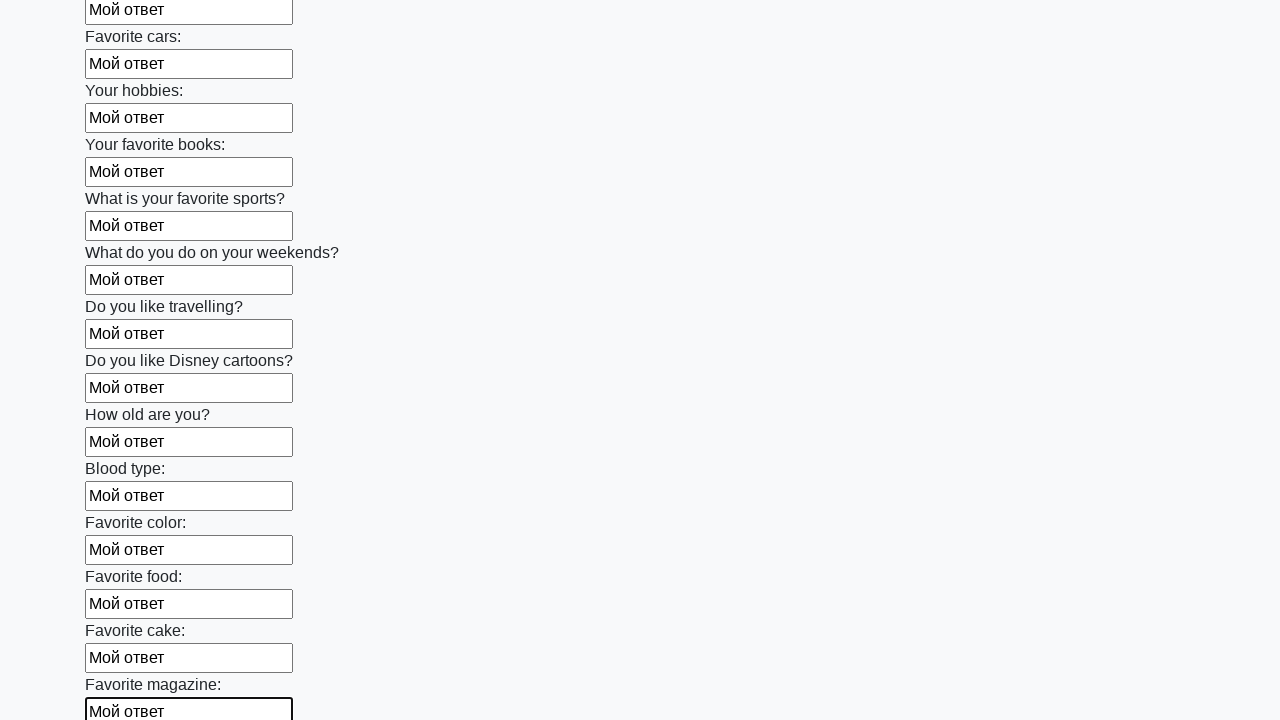

Filled input field with 'Мой ответ' on input >> nth=23
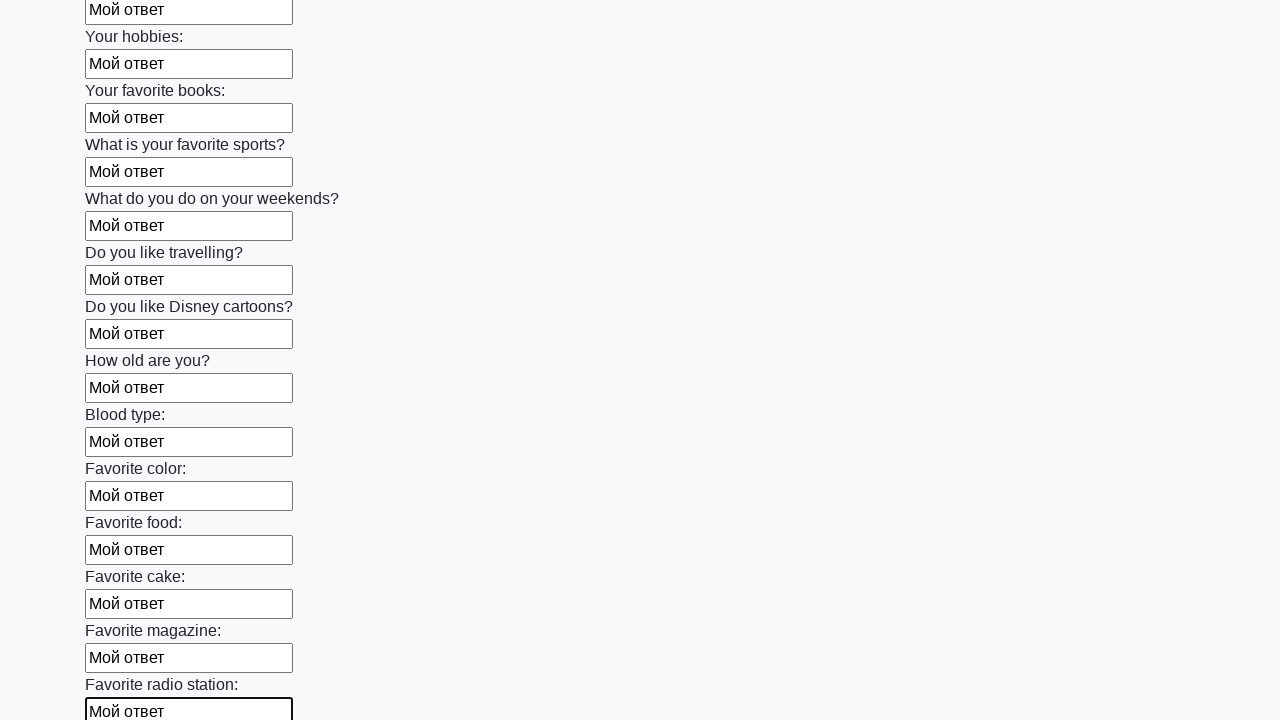

Filled input field with 'Мой ответ' on input >> nth=24
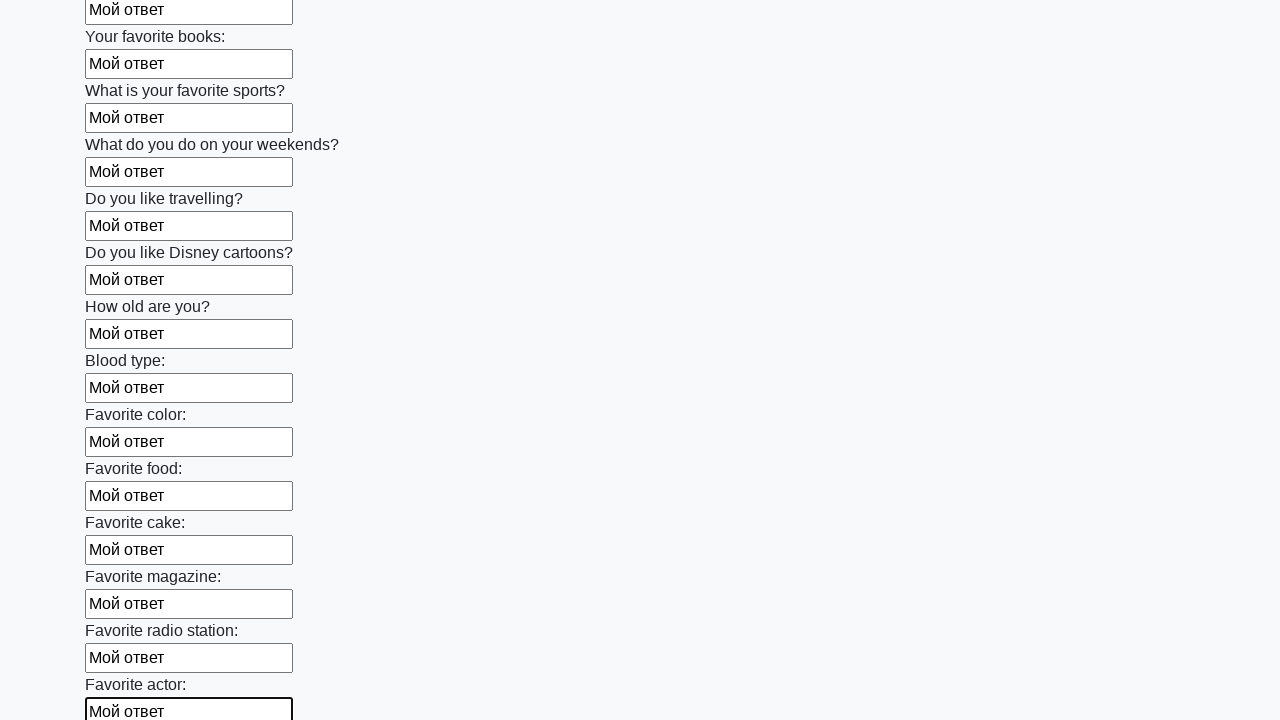

Filled input field with 'Мой ответ' on input >> nth=25
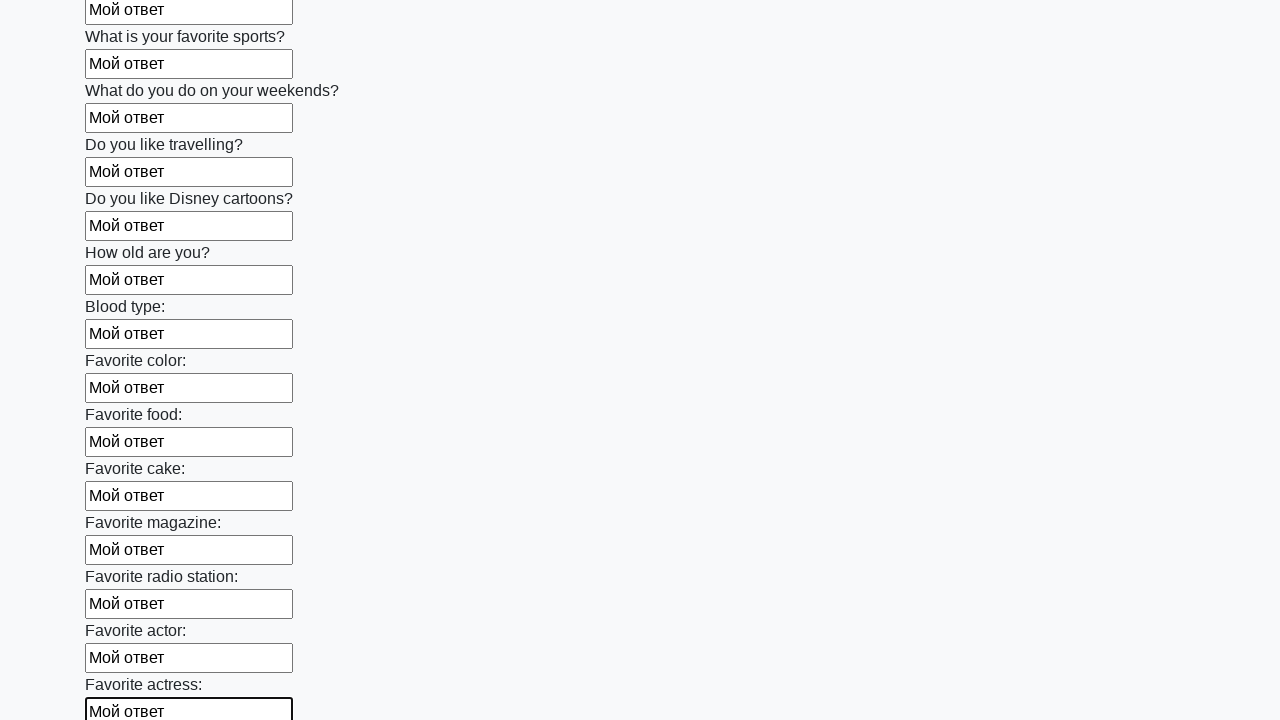

Filled input field with 'Мой ответ' on input >> nth=26
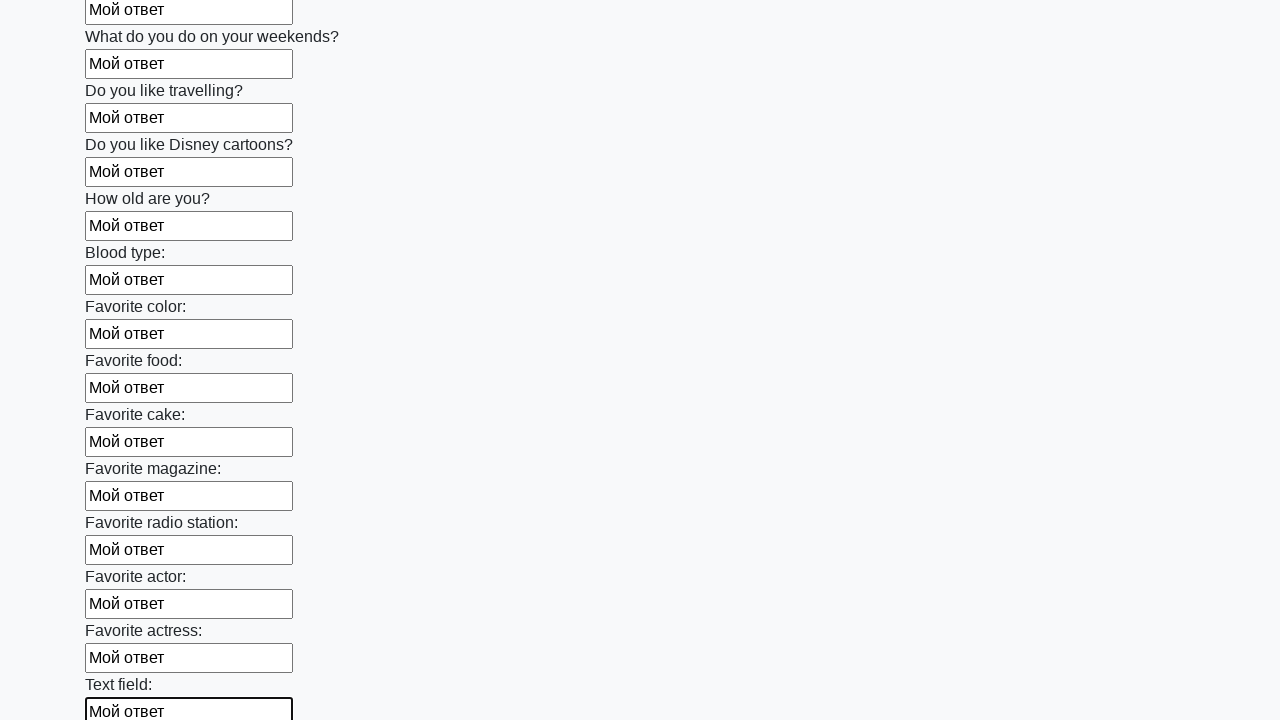

Filled input field with 'Мой ответ' on input >> nth=27
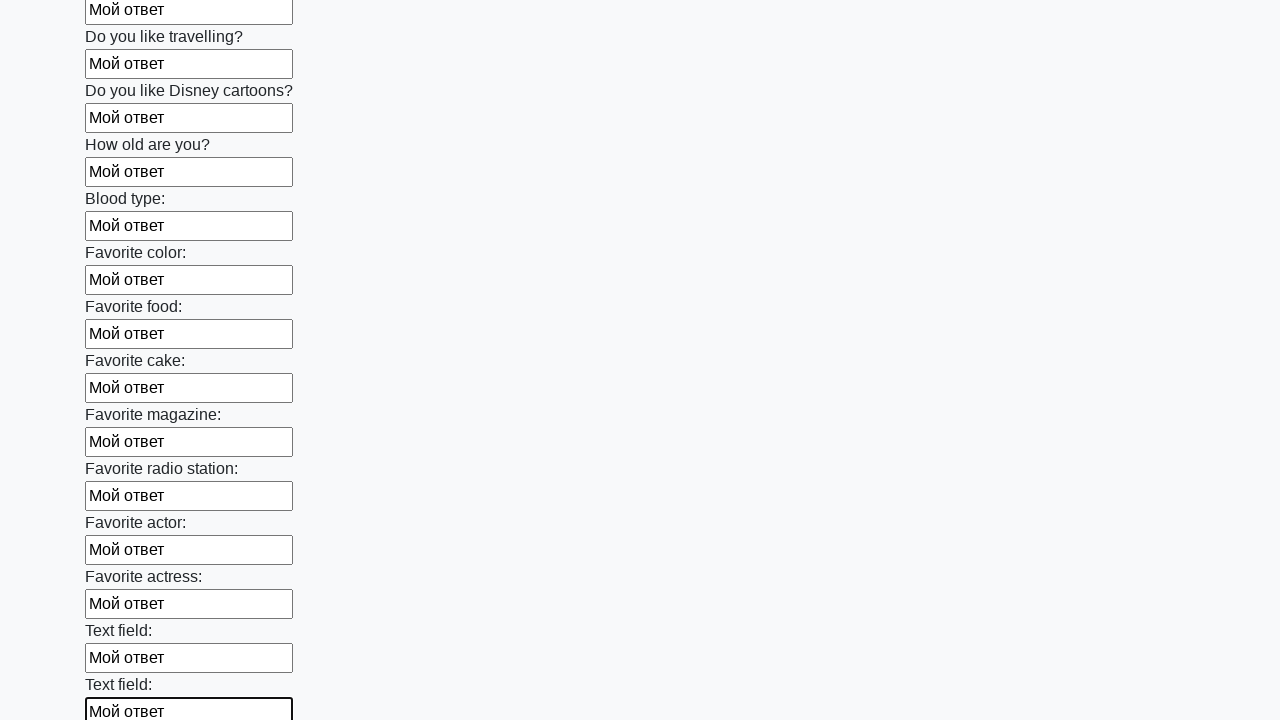

Filled input field with 'Мой ответ' on input >> nth=28
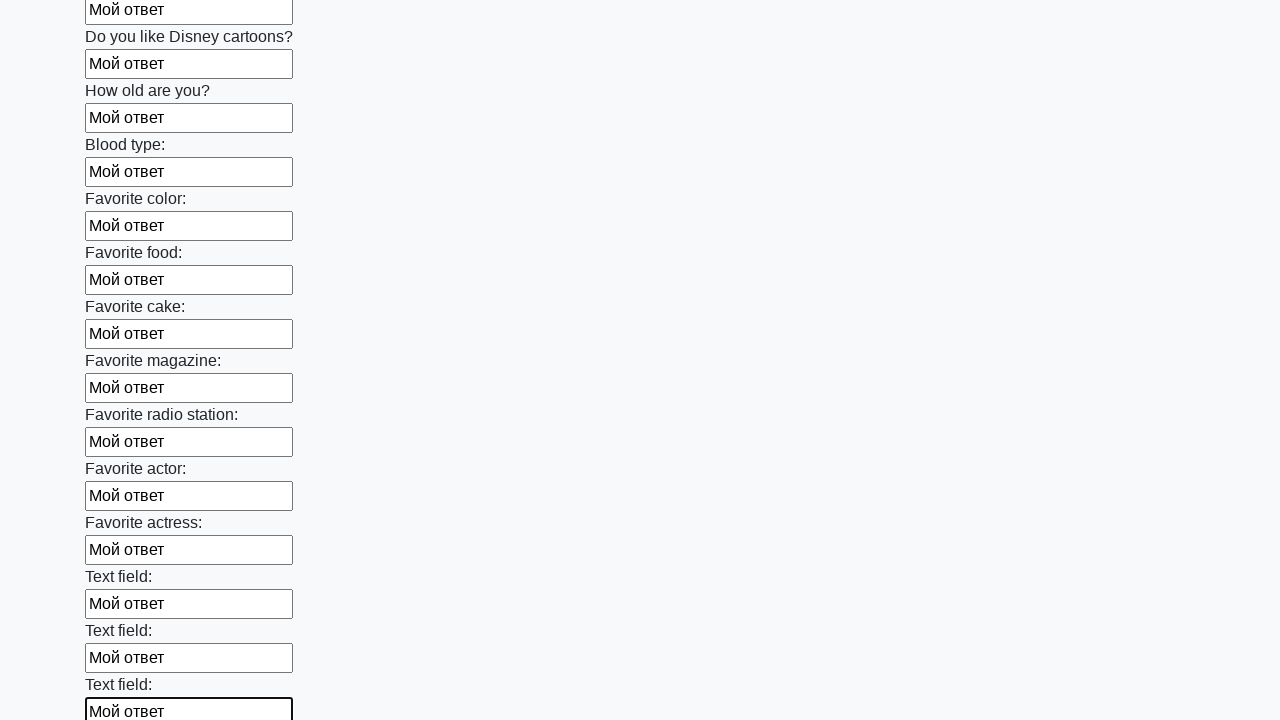

Filled input field with 'Мой ответ' on input >> nth=29
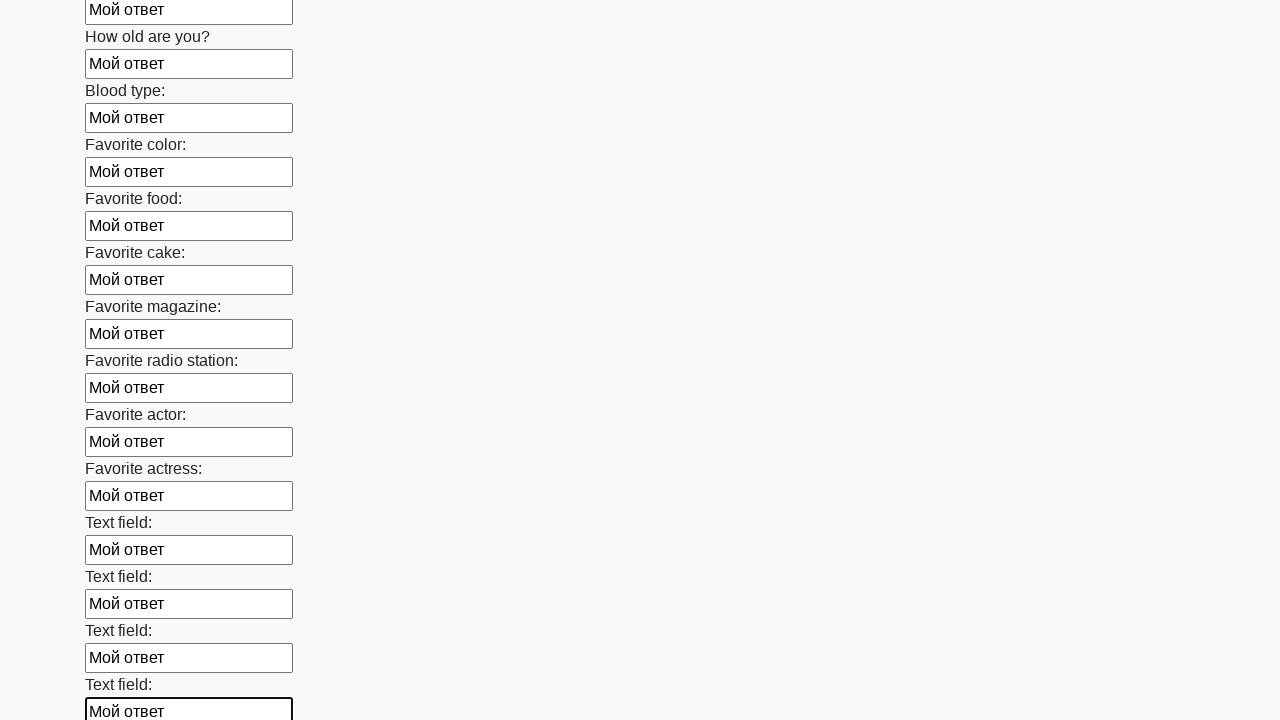

Filled input field with 'Мой ответ' on input >> nth=30
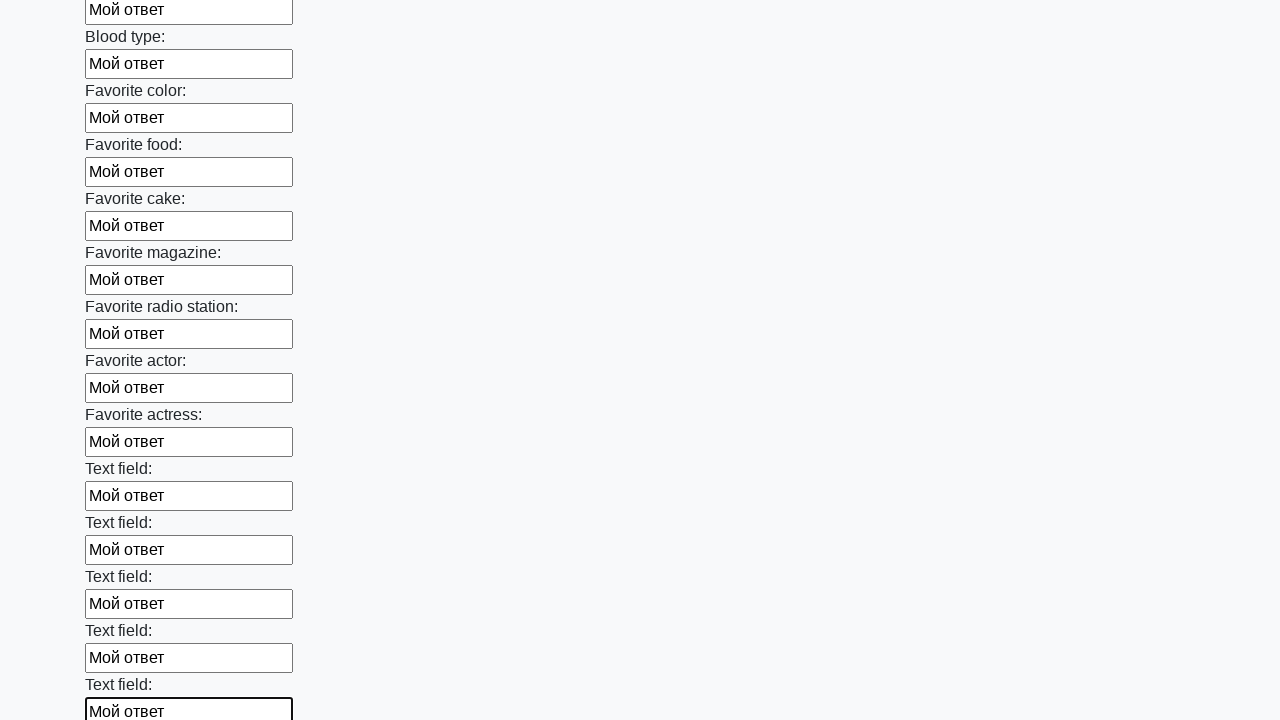

Filled input field with 'Мой ответ' on input >> nth=31
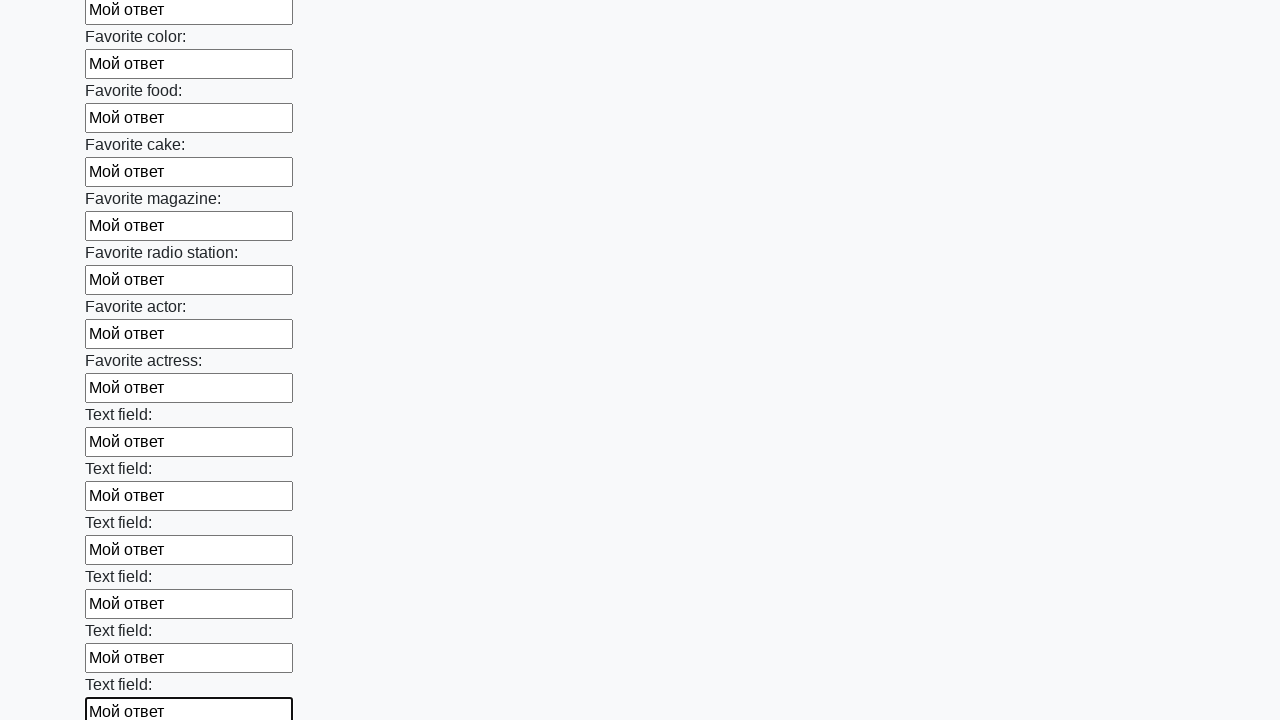

Filled input field with 'Мой ответ' on input >> nth=32
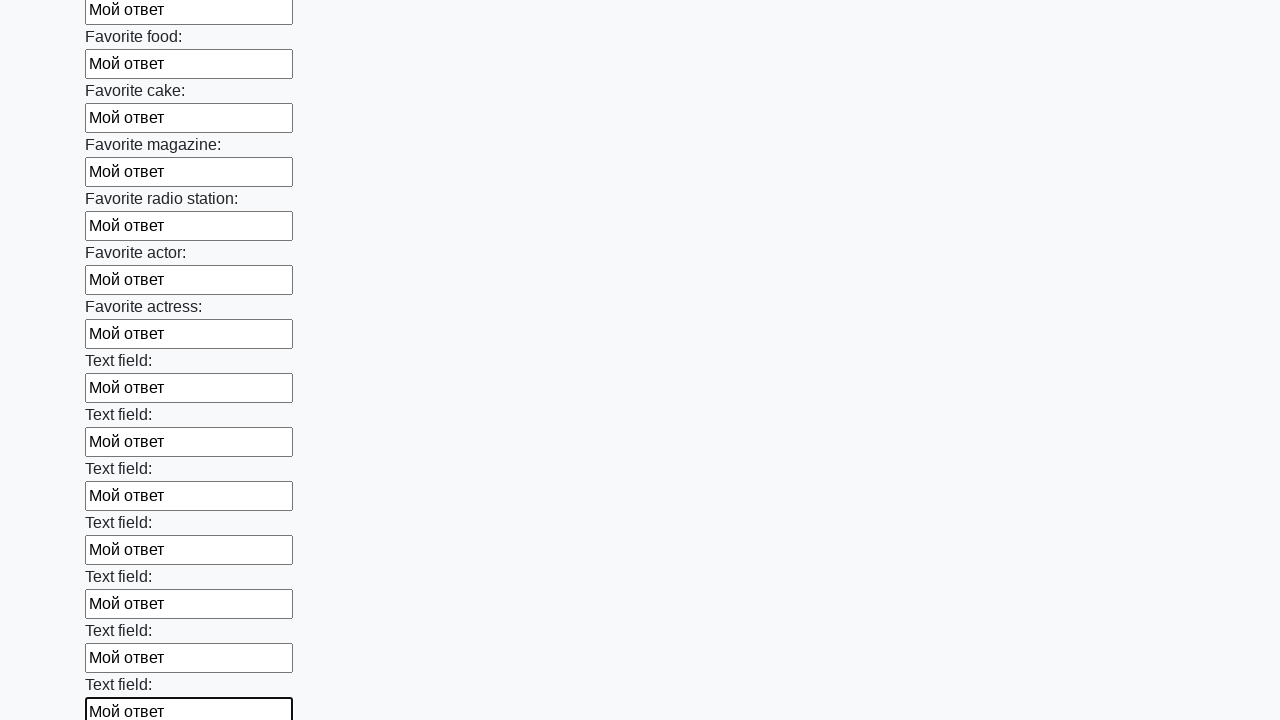

Filled input field with 'Мой ответ' on input >> nth=33
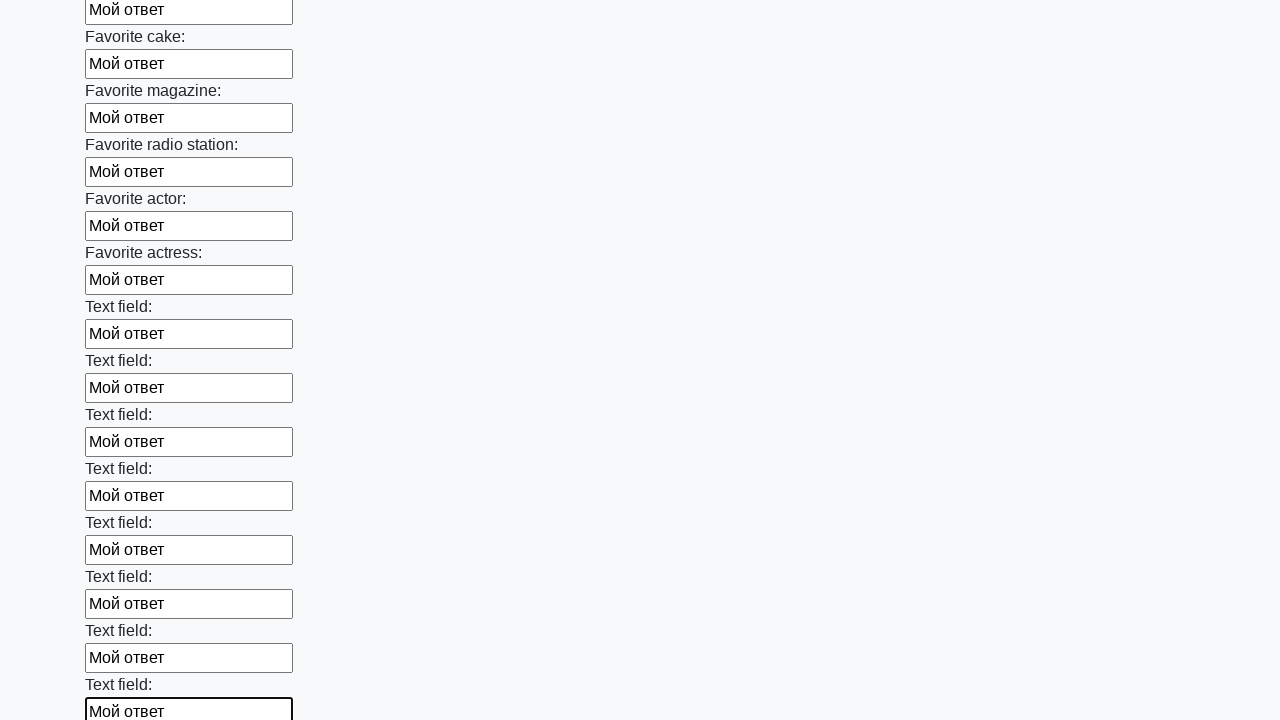

Filled input field with 'Мой ответ' on input >> nth=34
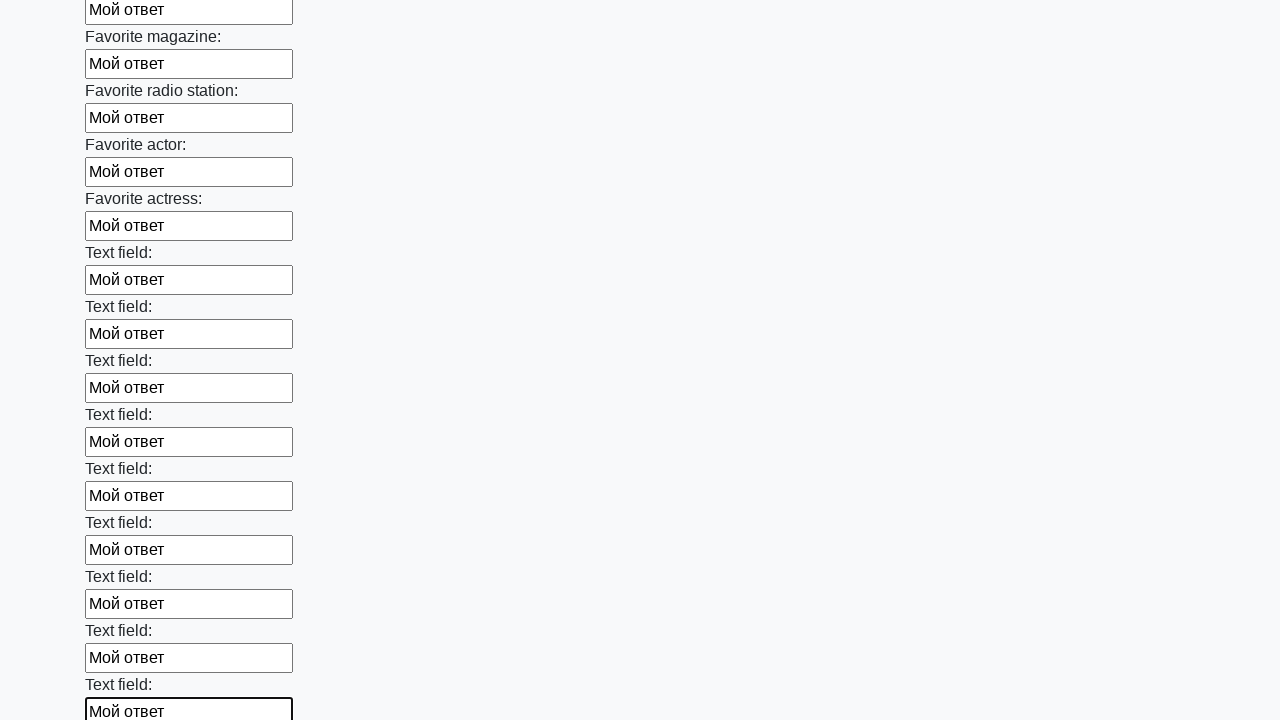

Filled input field with 'Мой ответ' on input >> nth=35
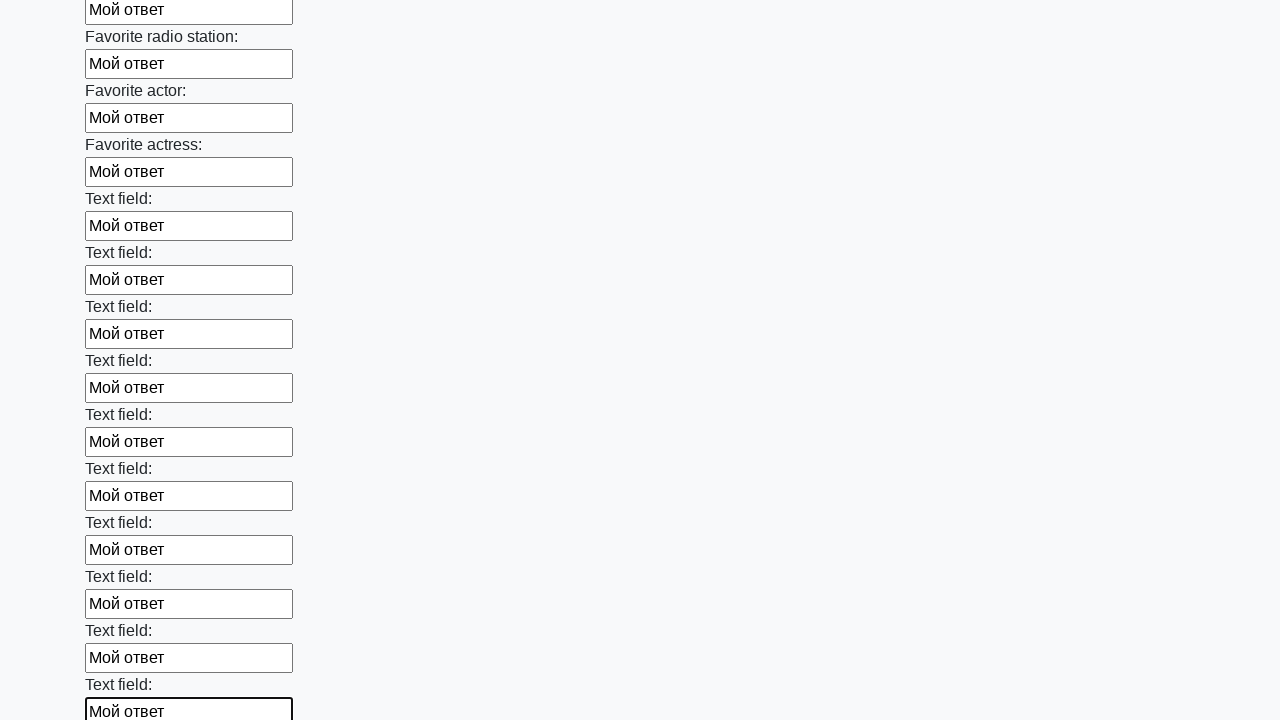

Filled input field with 'Мой ответ' on input >> nth=36
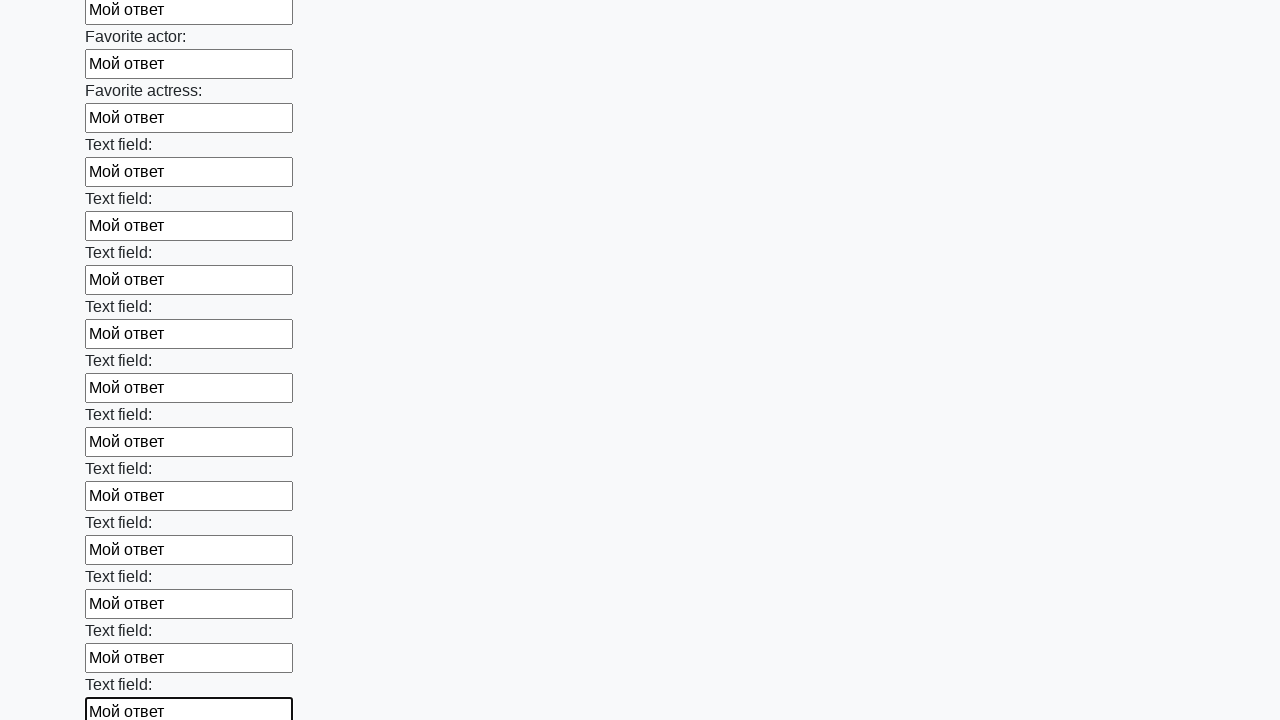

Filled input field with 'Мой ответ' on input >> nth=37
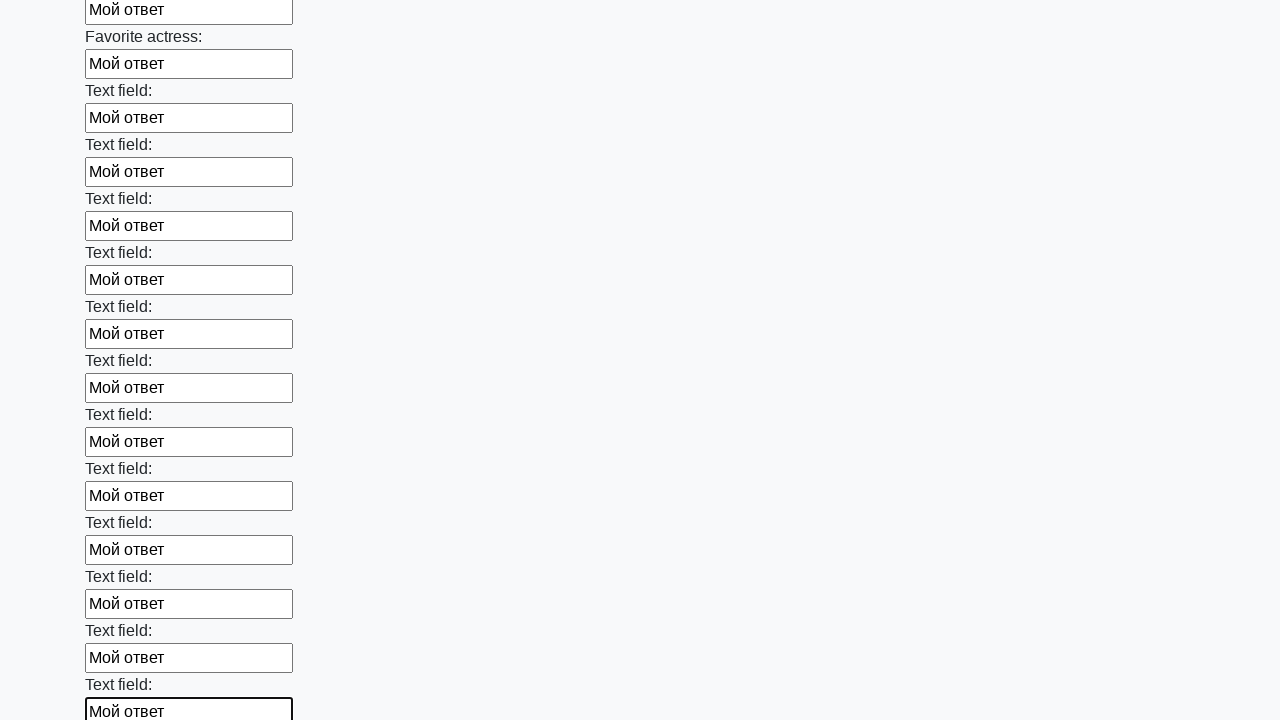

Filled input field with 'Мой ответ' on input >> nth=38
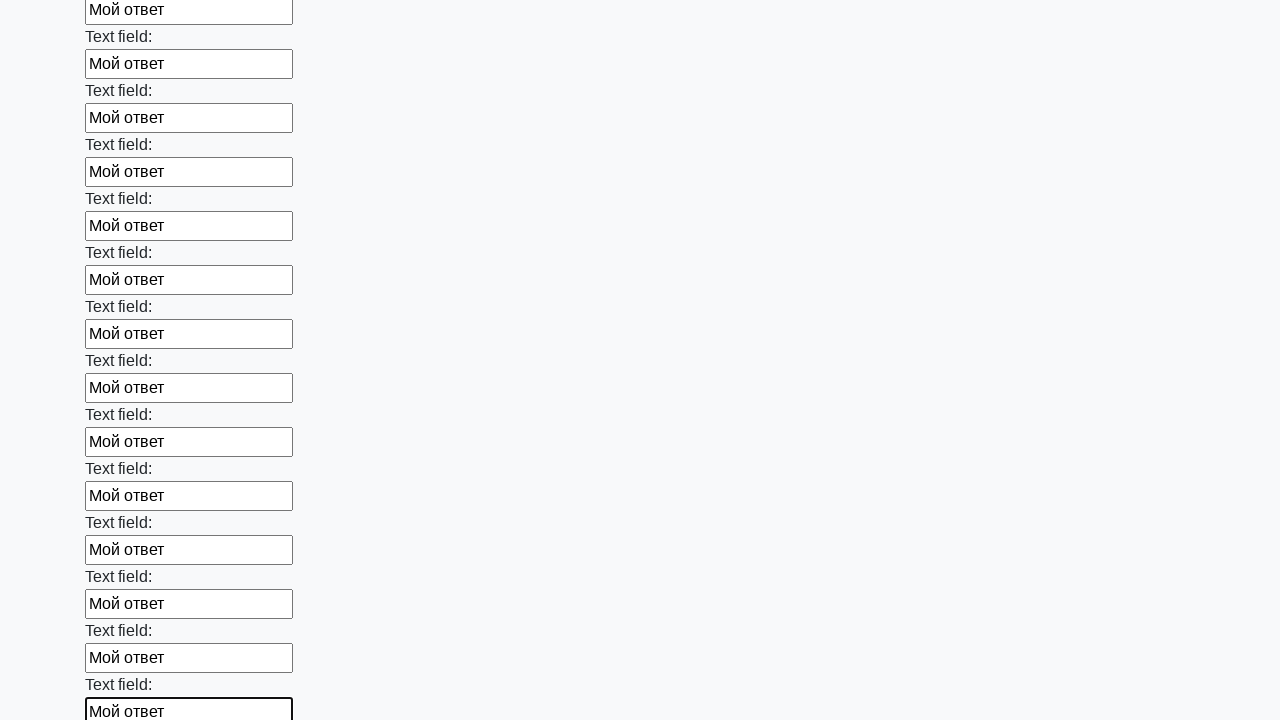

Filled input field with 'Мой ответ' on input >> nth=39
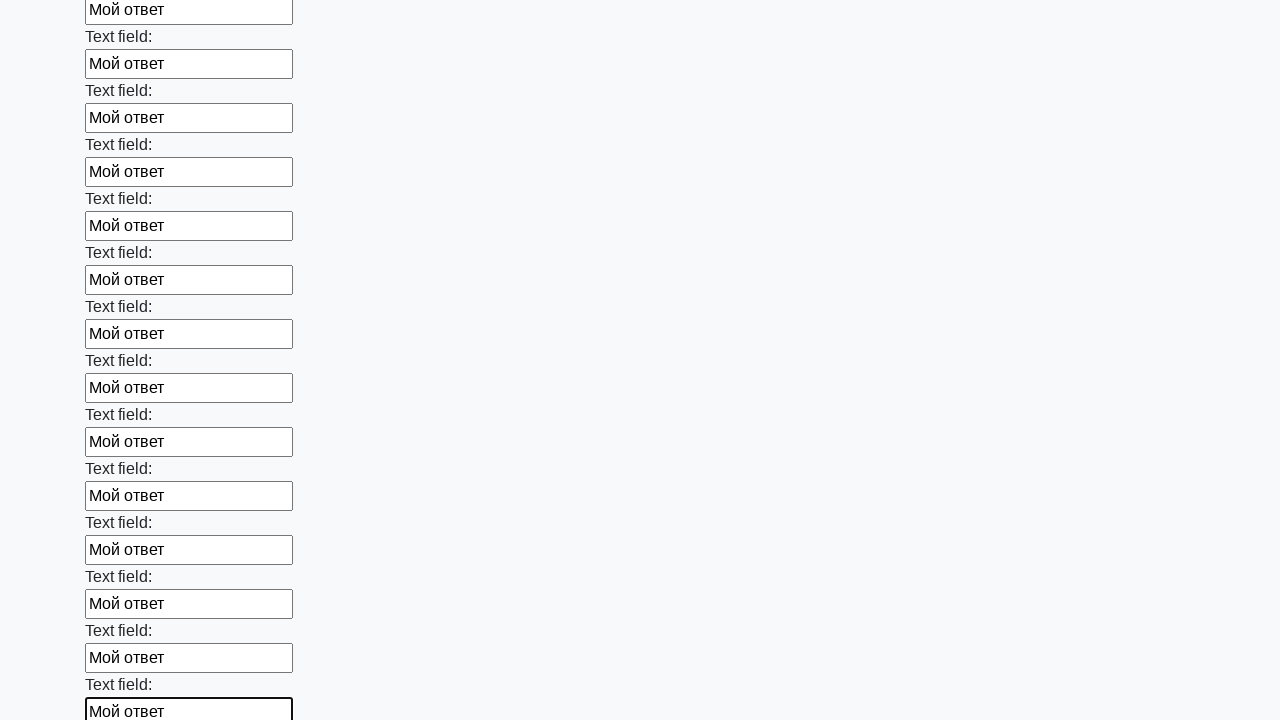

Filled input field with 'Мой ответ' on input >> nth=40
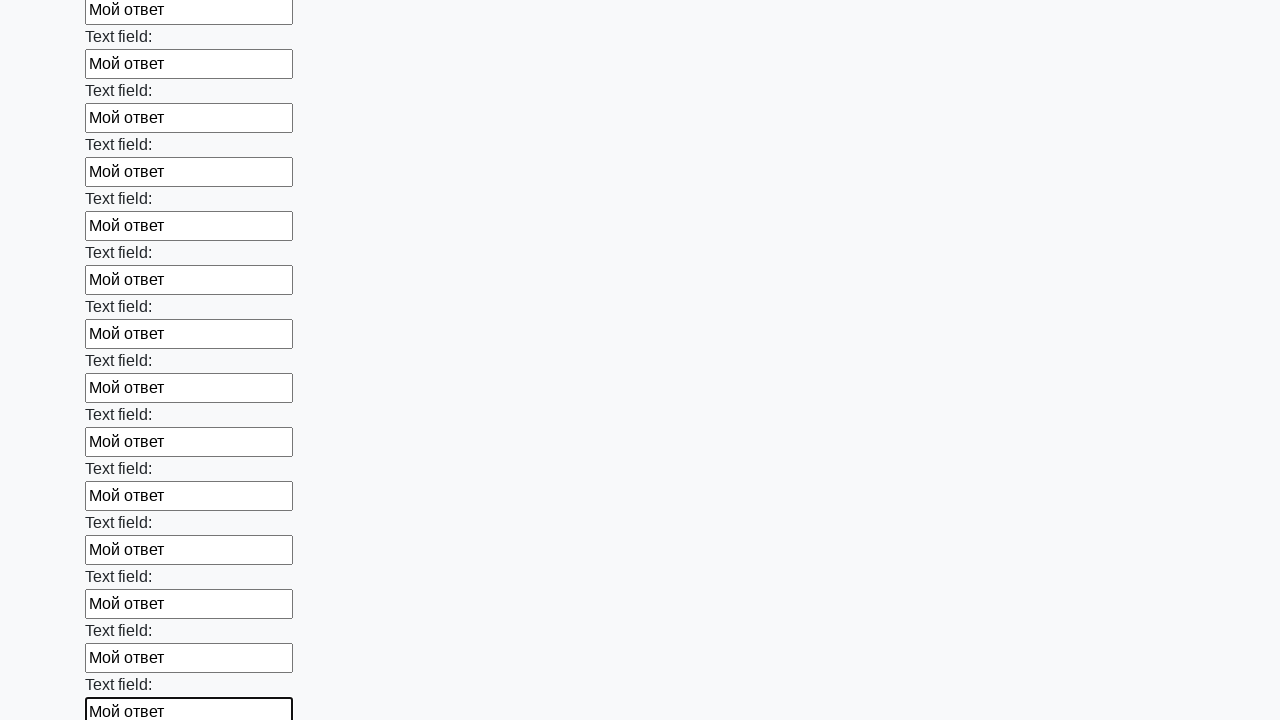

Filled input field with 'Мой ответ' on input >> nth=41
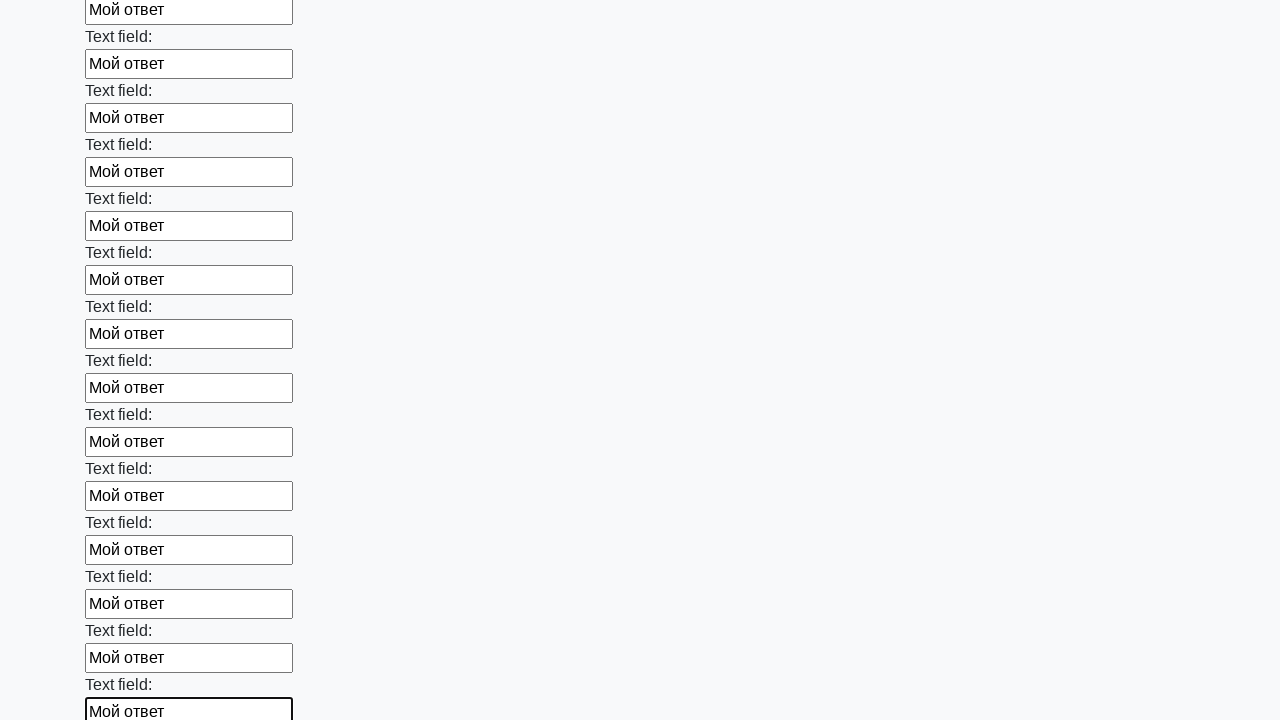

Filled input field with 'Мой ответ' on input >> nth=42
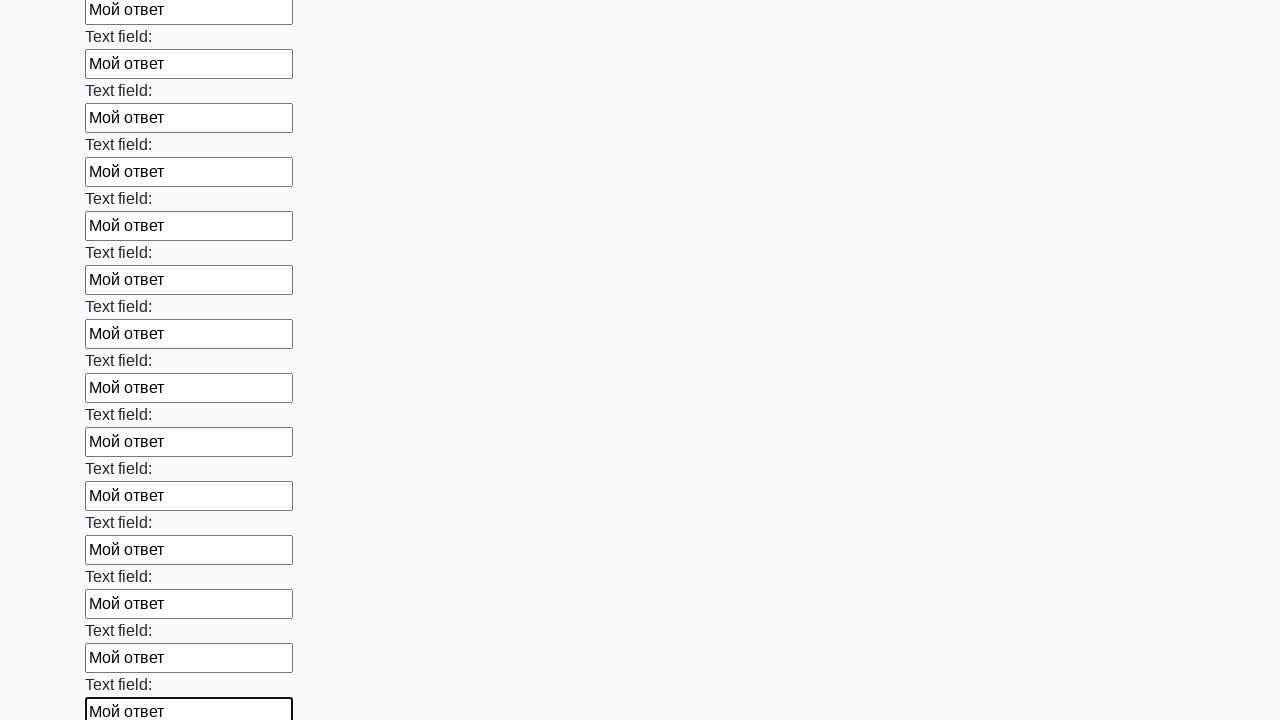

Filled input field with 'Мой ответ' on input >> nth=43
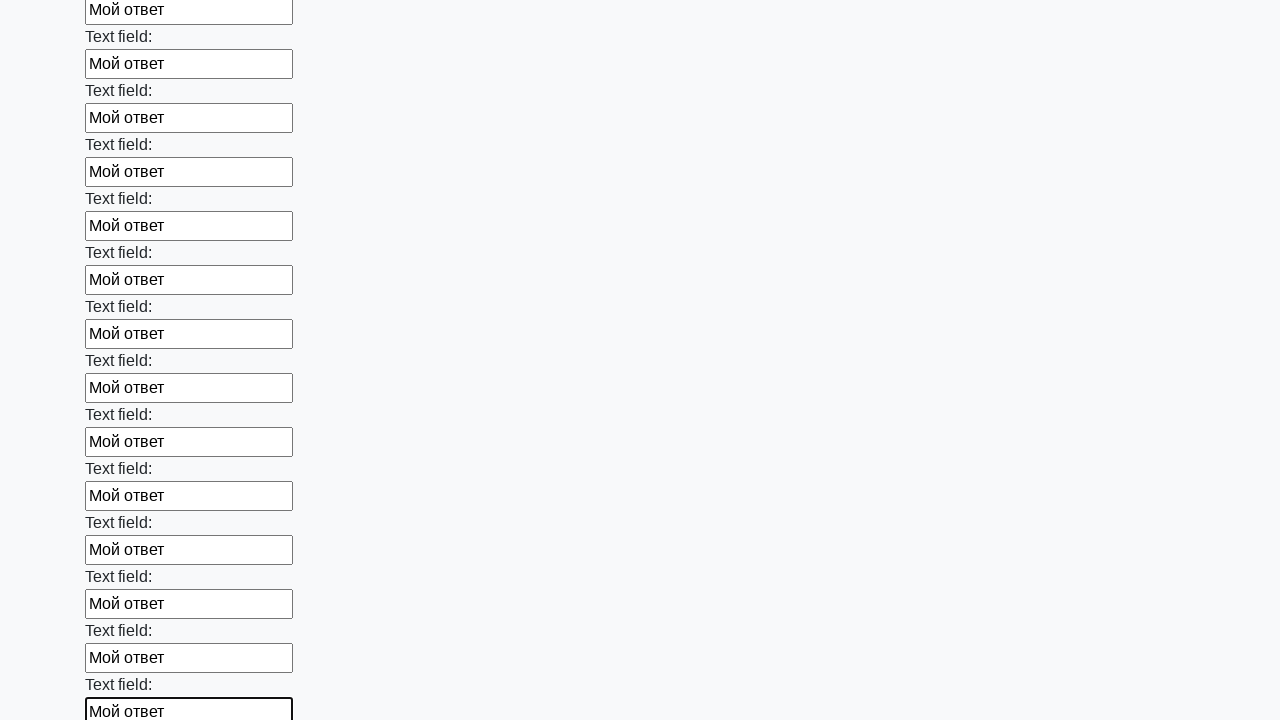

Filled input field with 'Мой ответ' on input >> nth=44
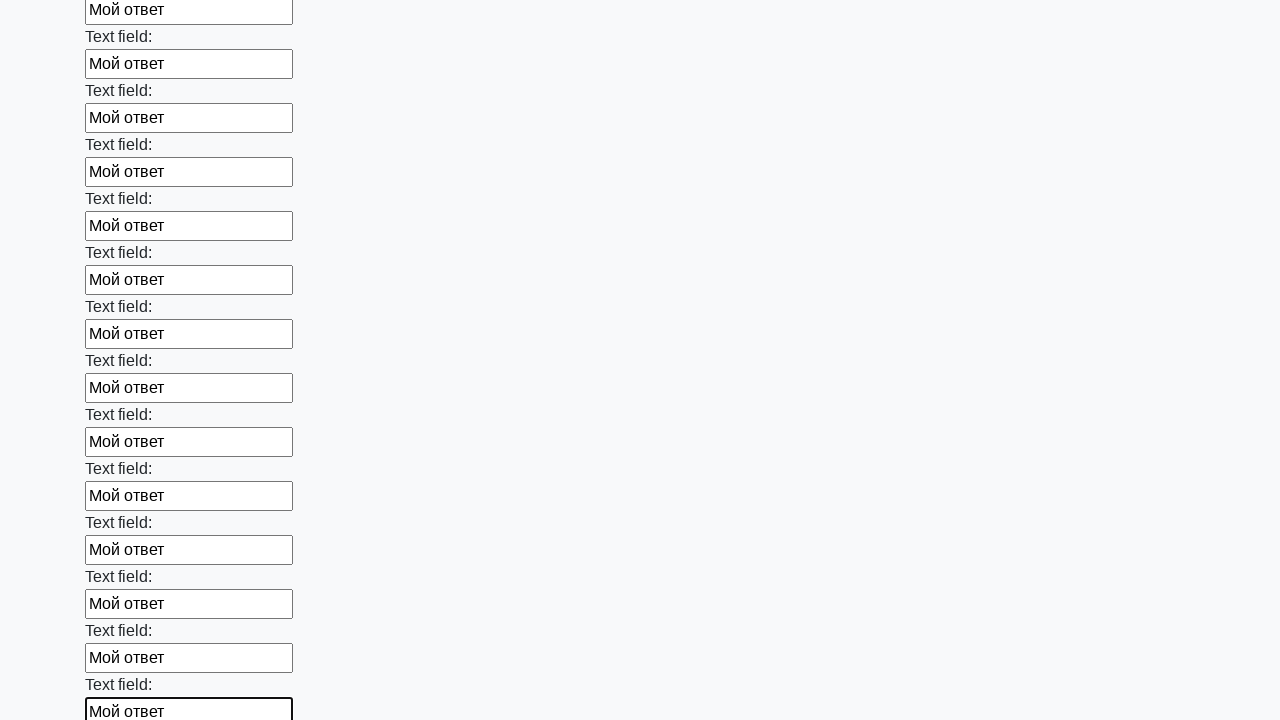

Filled input field with 'Мой ответ' on input >> nth=45
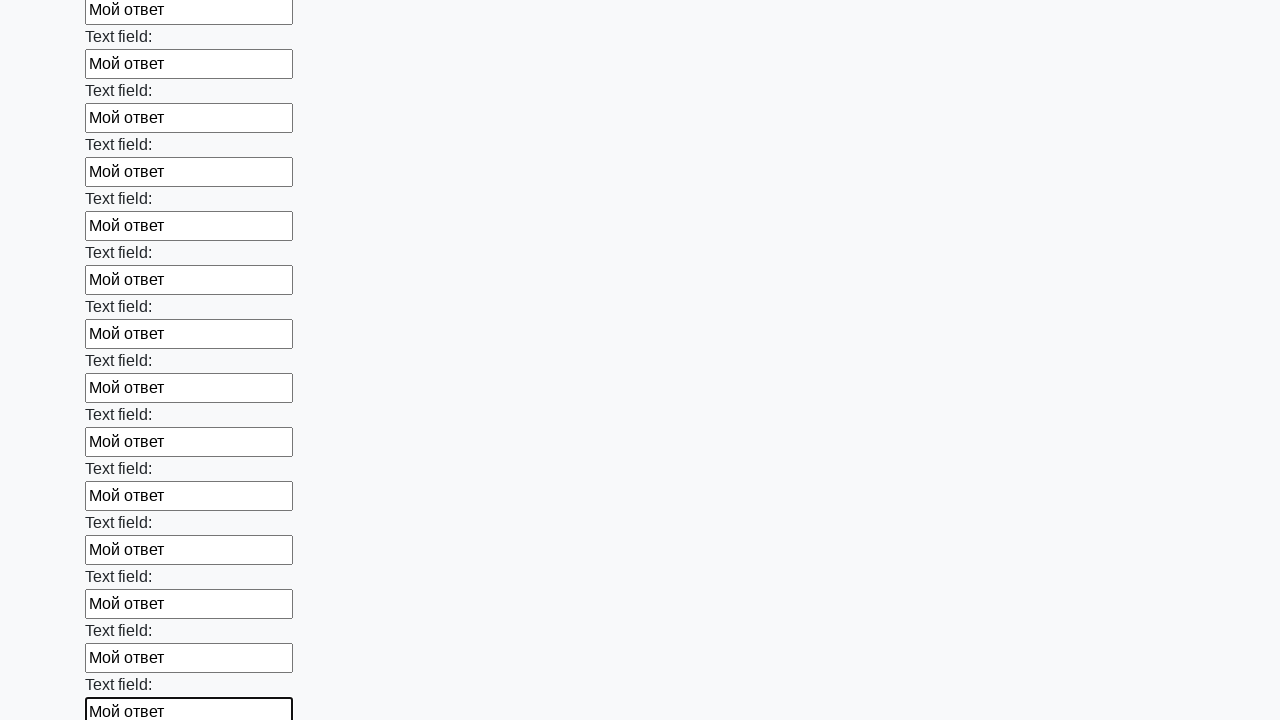

Filled input field with 'Мой ответ' on input >> nth=46
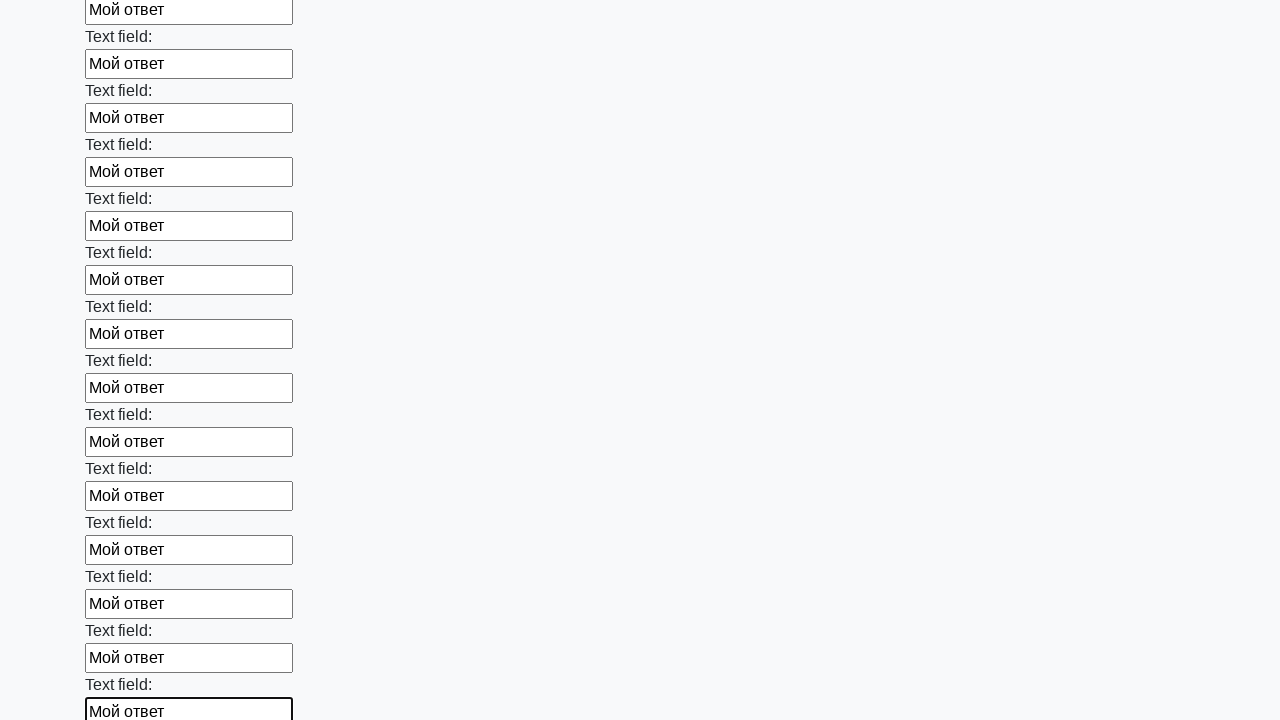

Filled input field with 'Мой ответ' on input >> nth=47
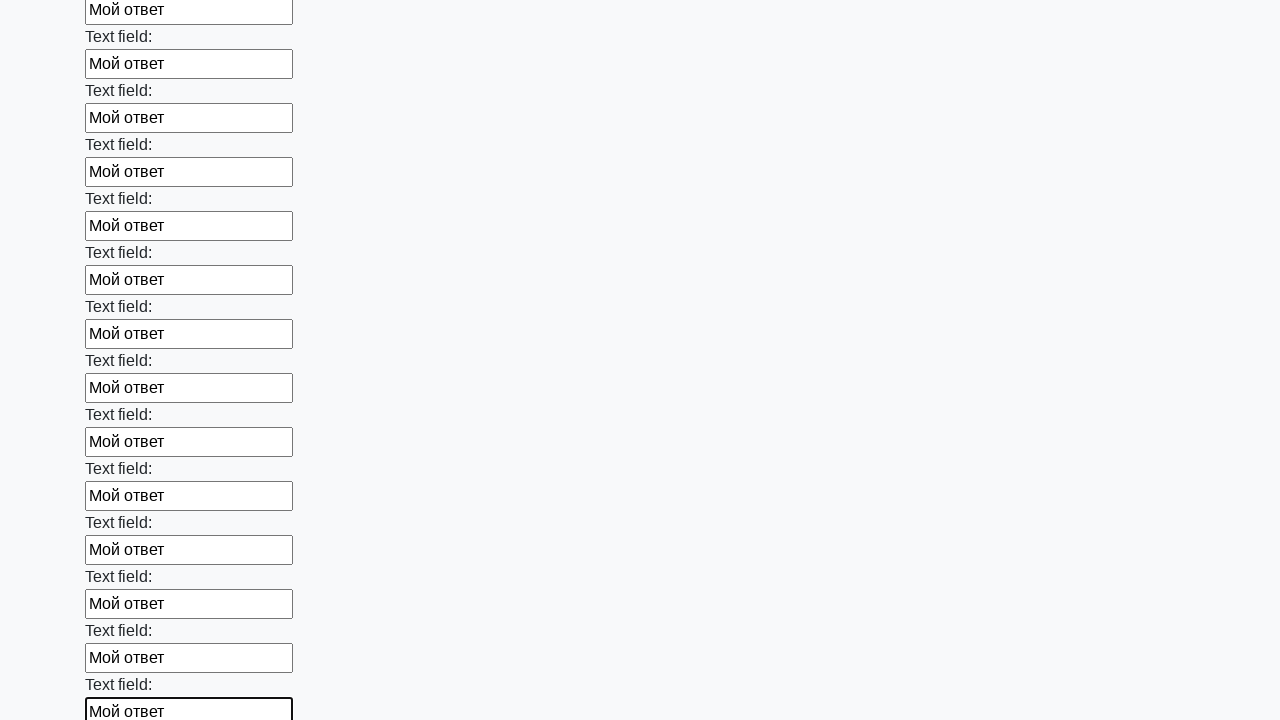

Filled input field with 'Мой ответ' on input >> nth=48
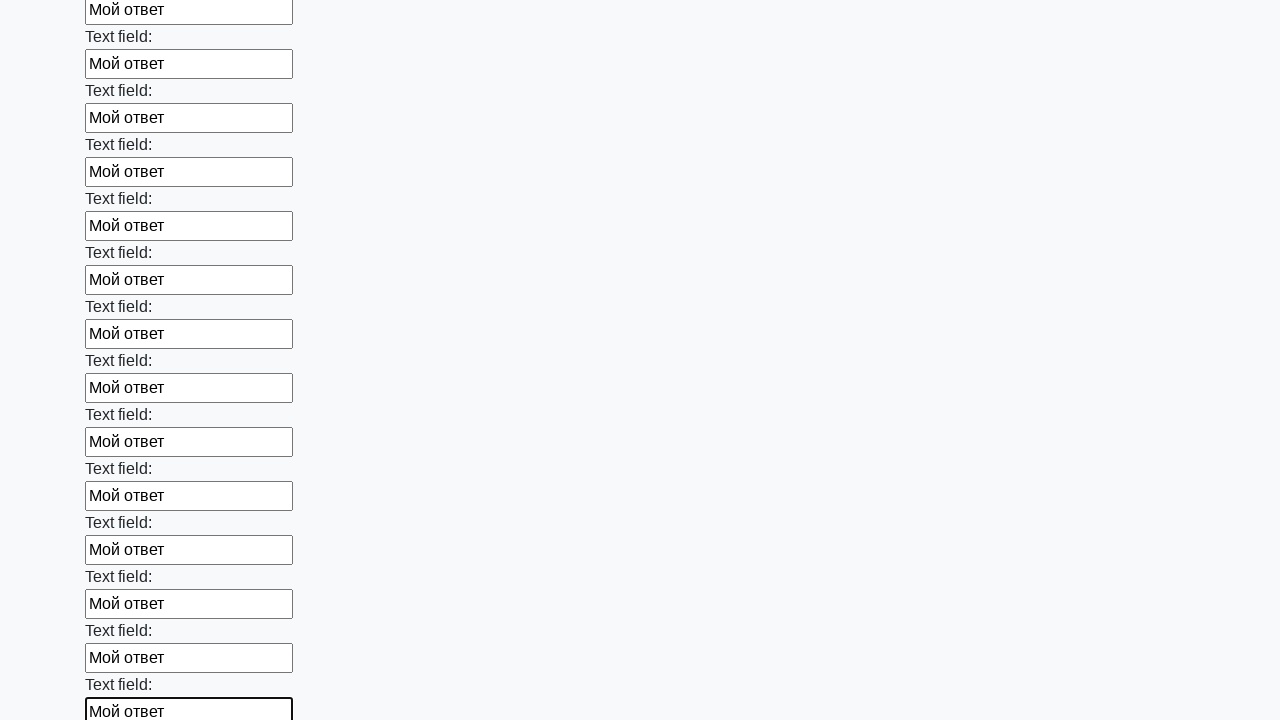

Filled input field with 'Мой ответ' on input >> nth=49
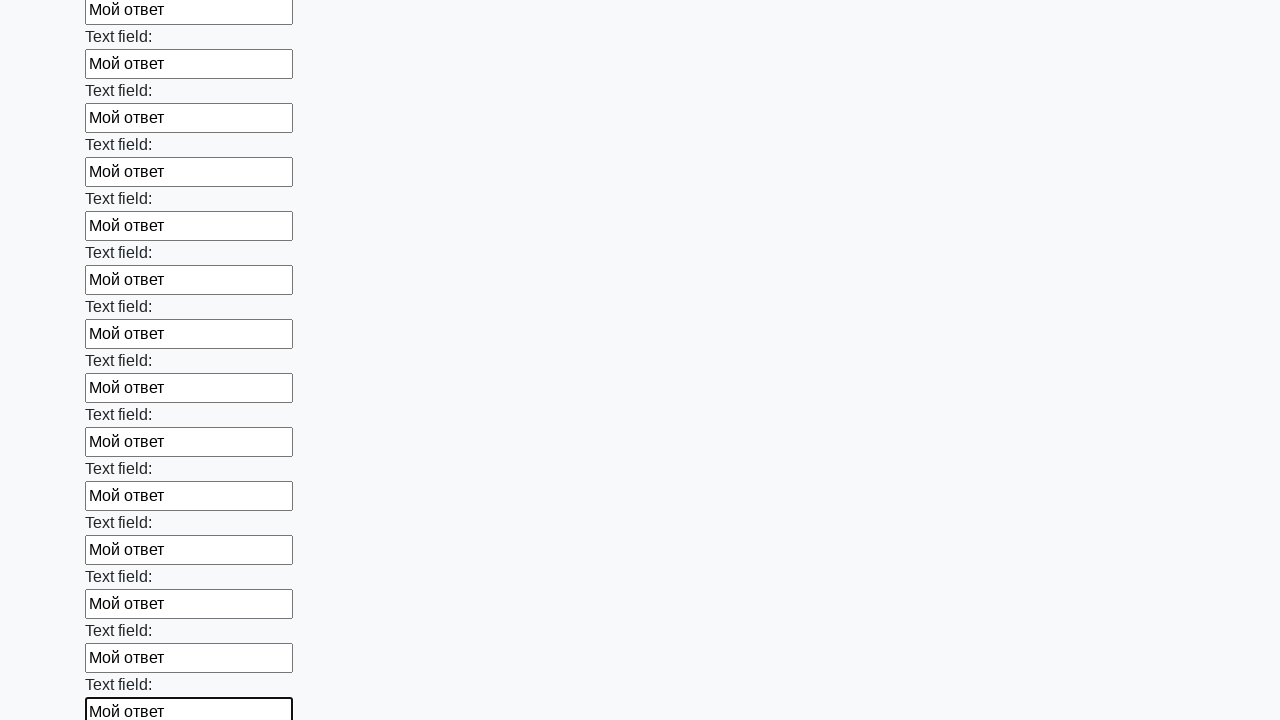

Filled input field with 'Мой ответ' on input >> nth=50
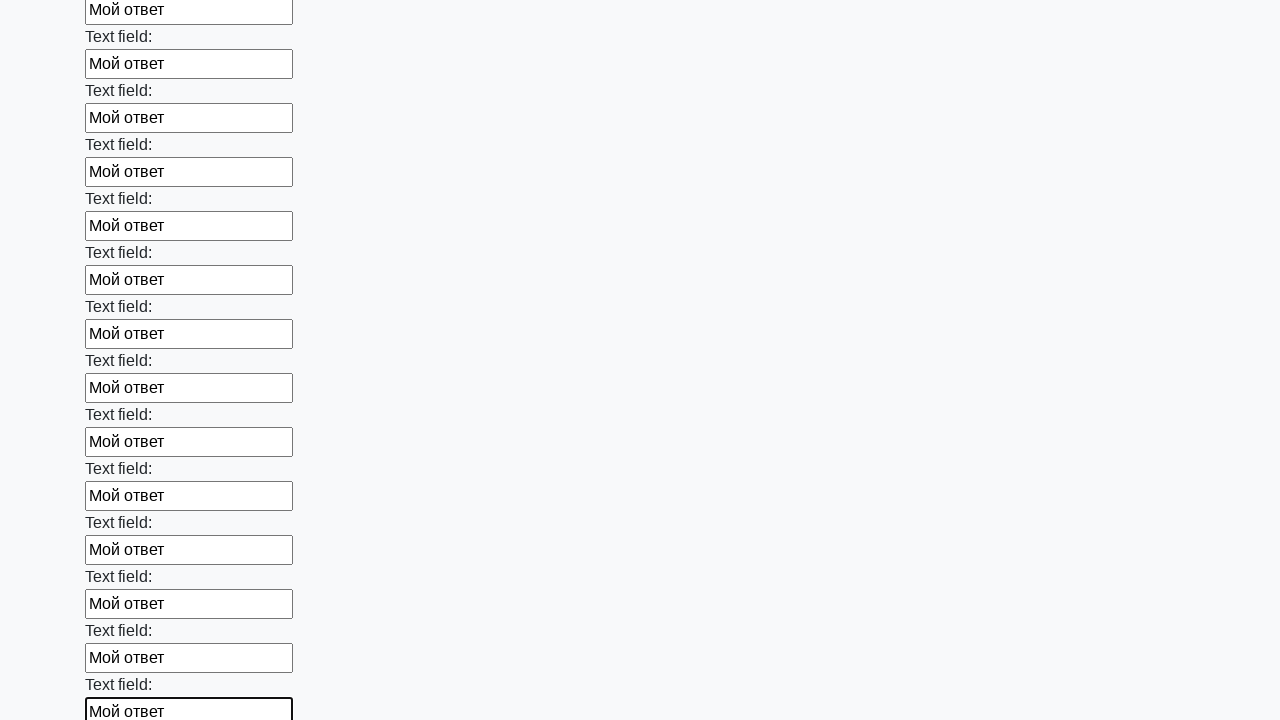

Filled input field with 'Мой ответ' on input >> nth=51
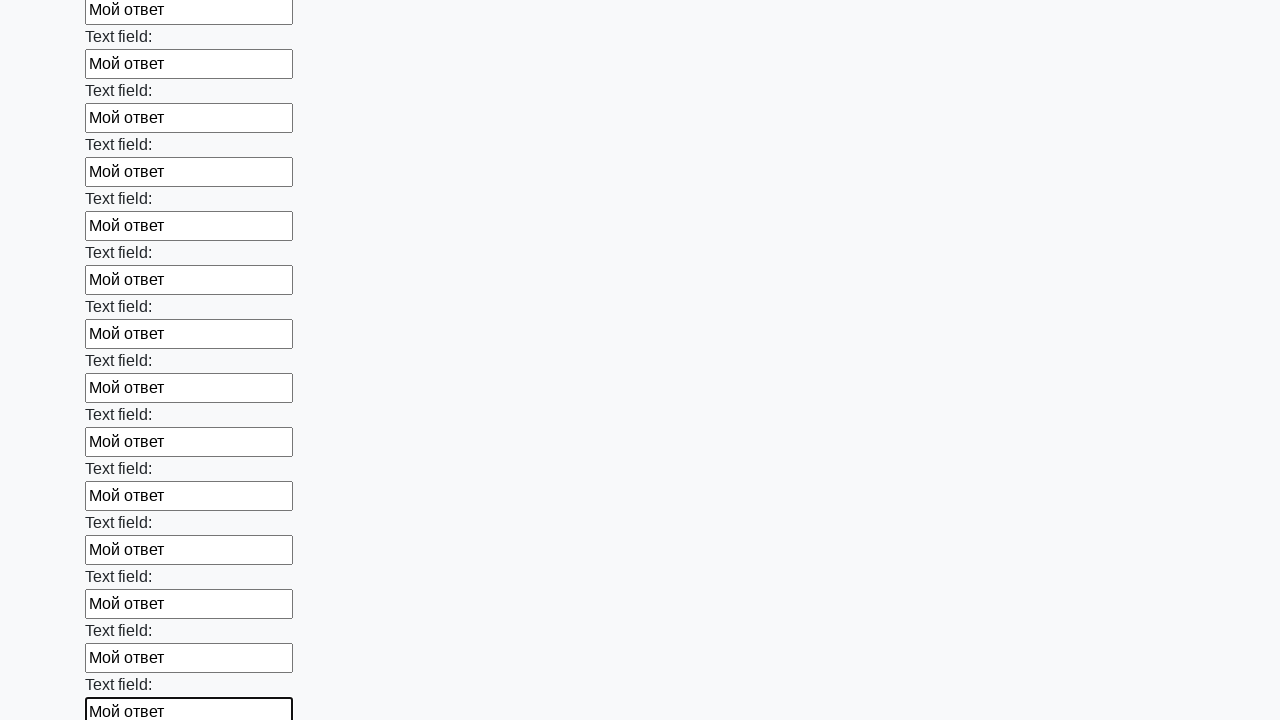

Filled input field with 'Мой ответ' on input >> nth=52
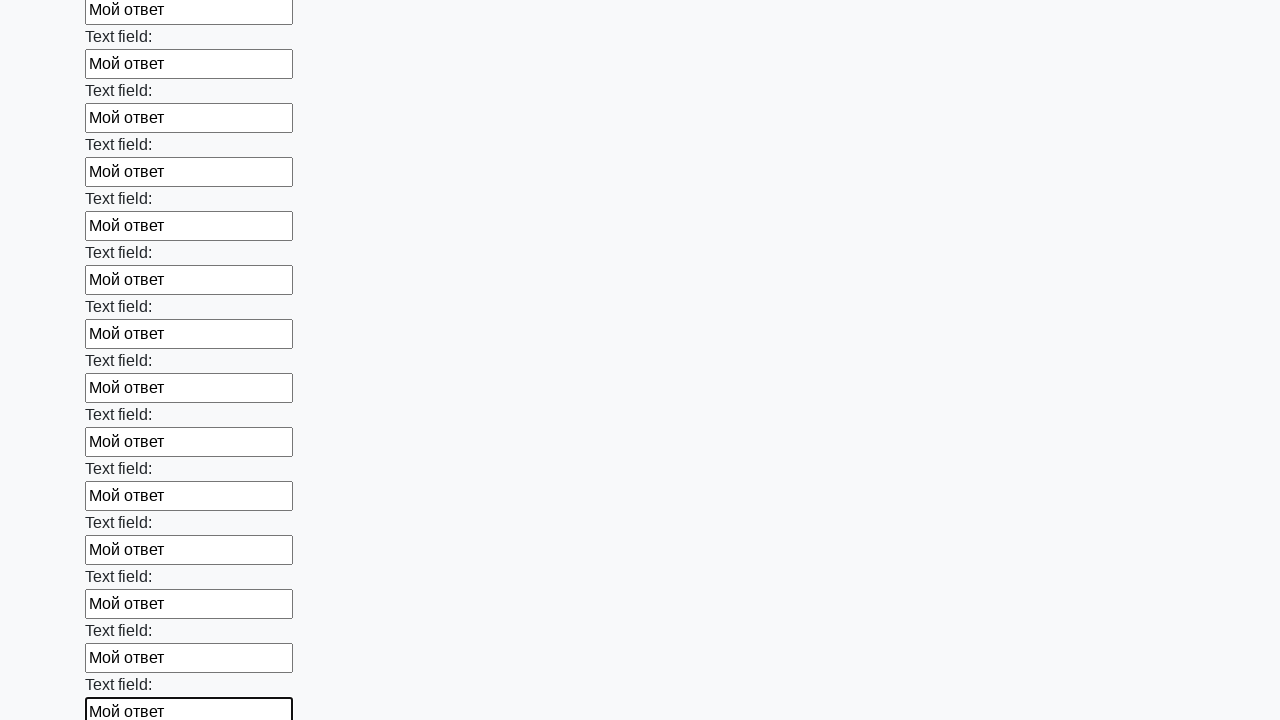

Filled input field with 'Мой ответ' on input >> nth=53
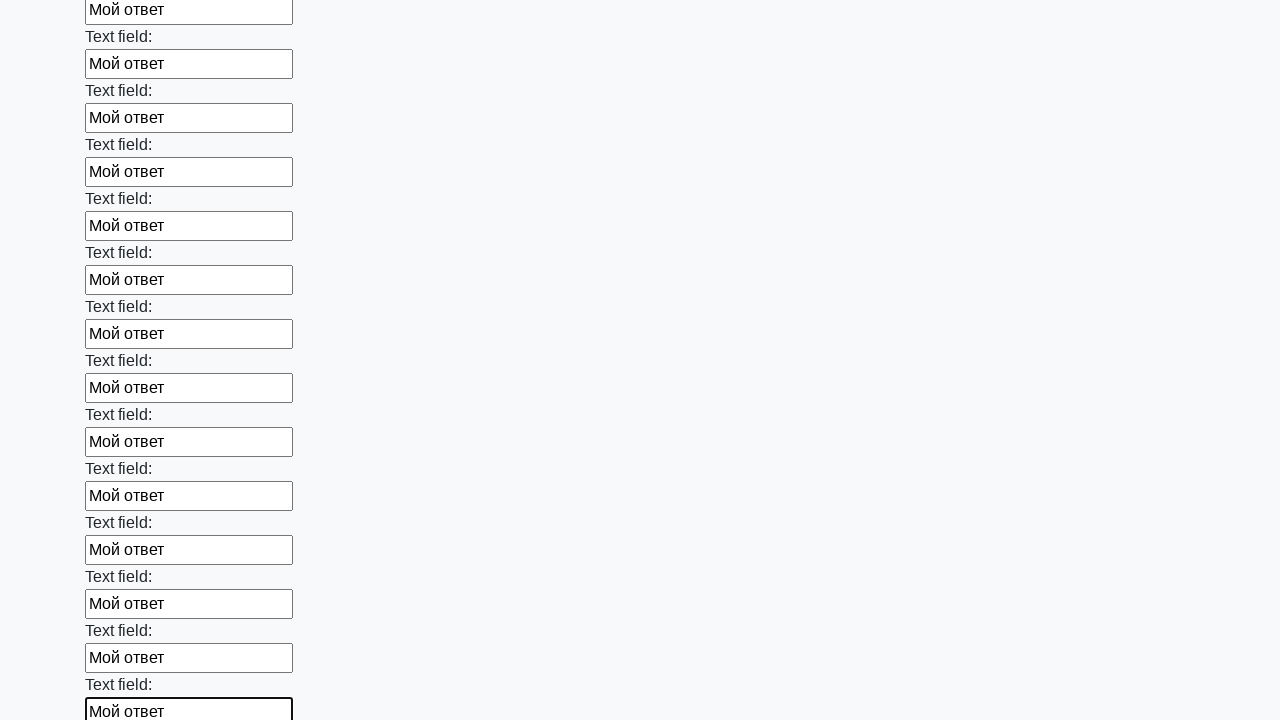

Filled input field with 'Мой ответ' on input >> nth=54
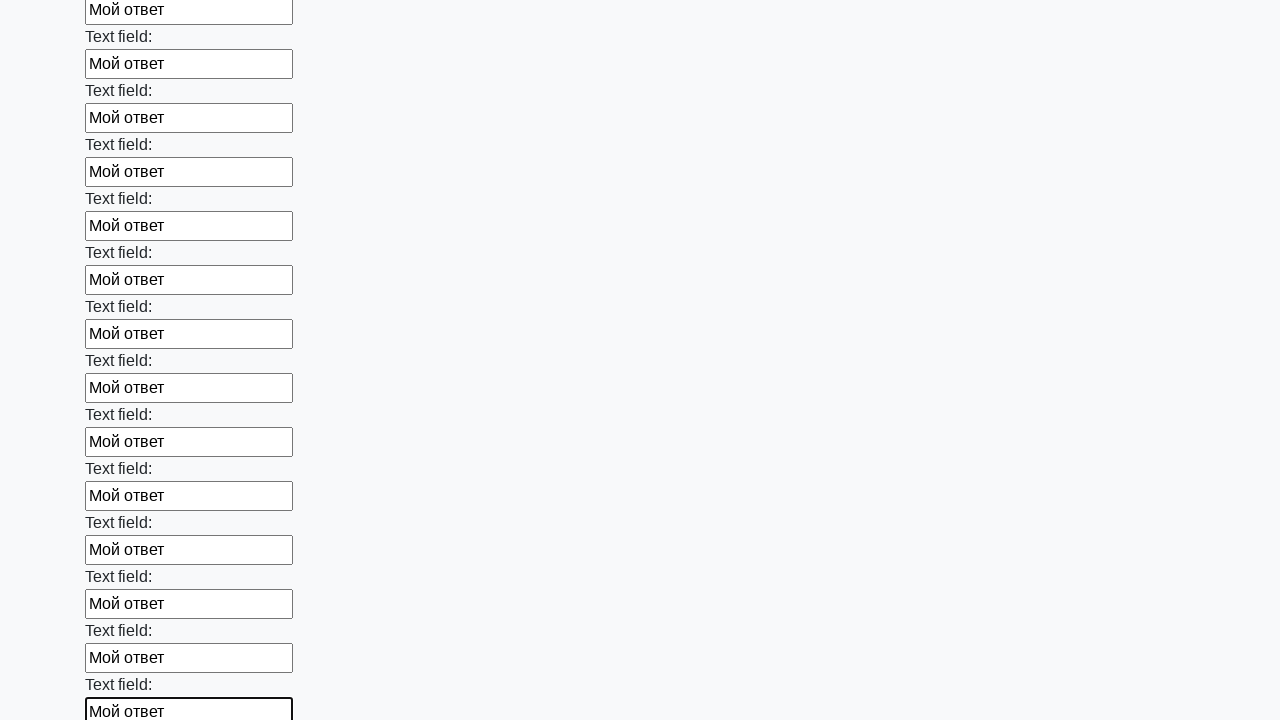

Filled input field with 'Мой ответ' on input >> nth=55
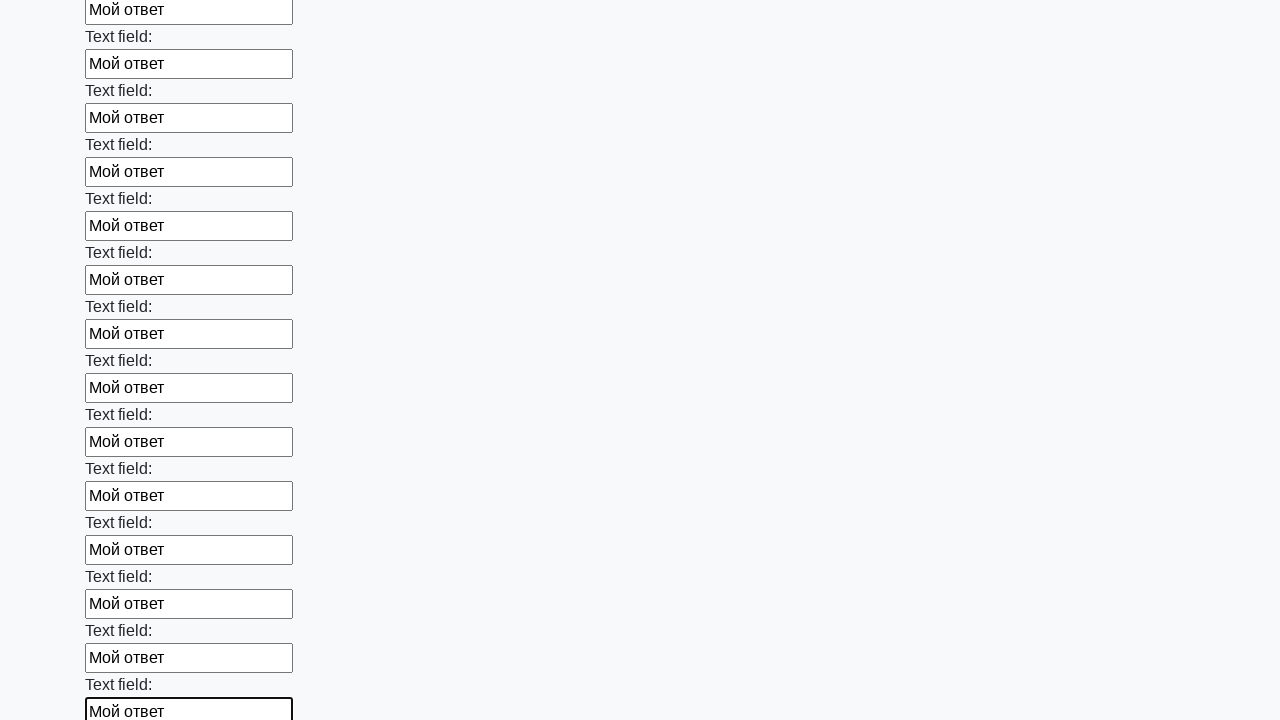

Filled input field with 'Мой ответ' on input >> nth=56
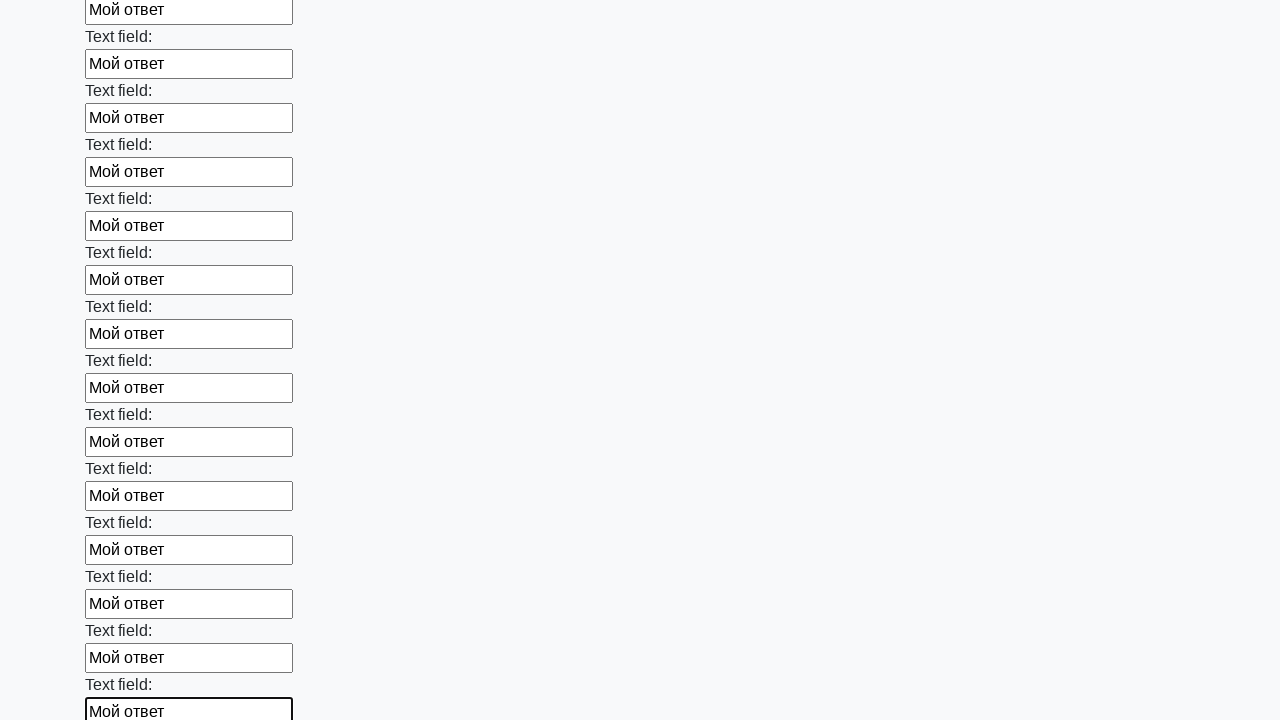

Filled input field with 'Мой ответ' on input >> nth=57
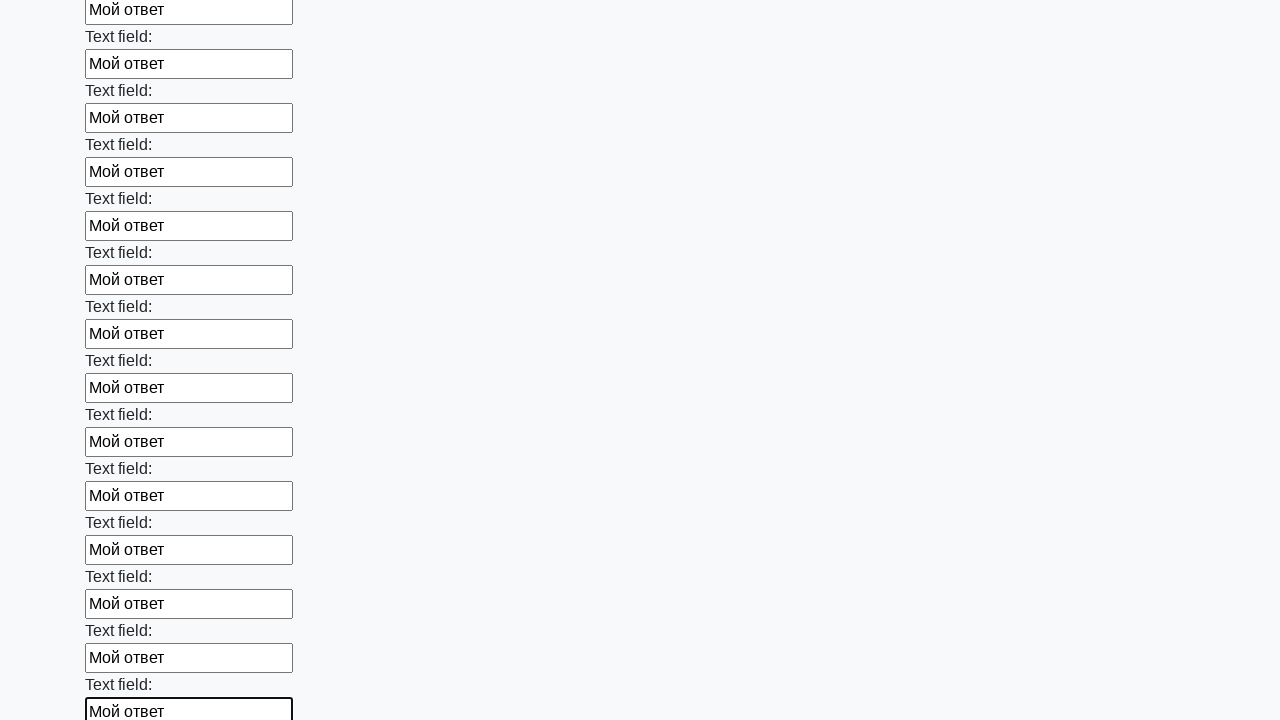

Filled input field with 'Мой ответ' on input >> nth=58
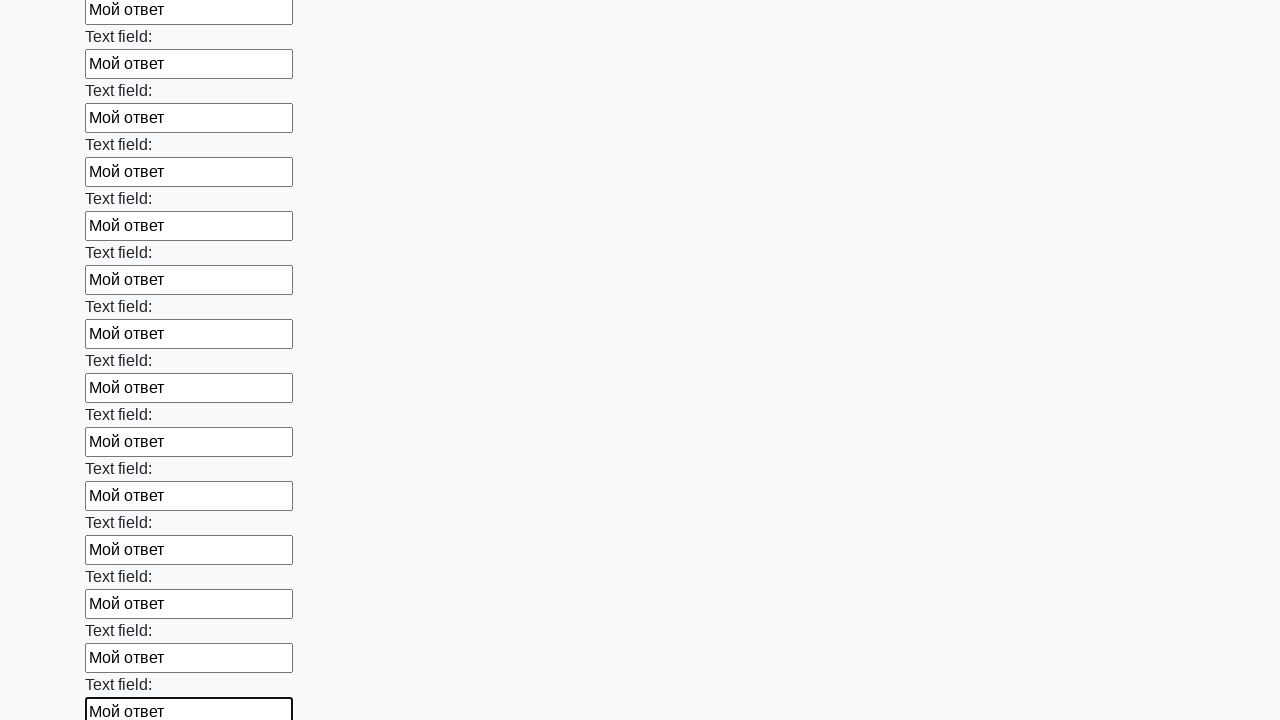

Filled input field with 'Мой ответ' on input >> nth=59
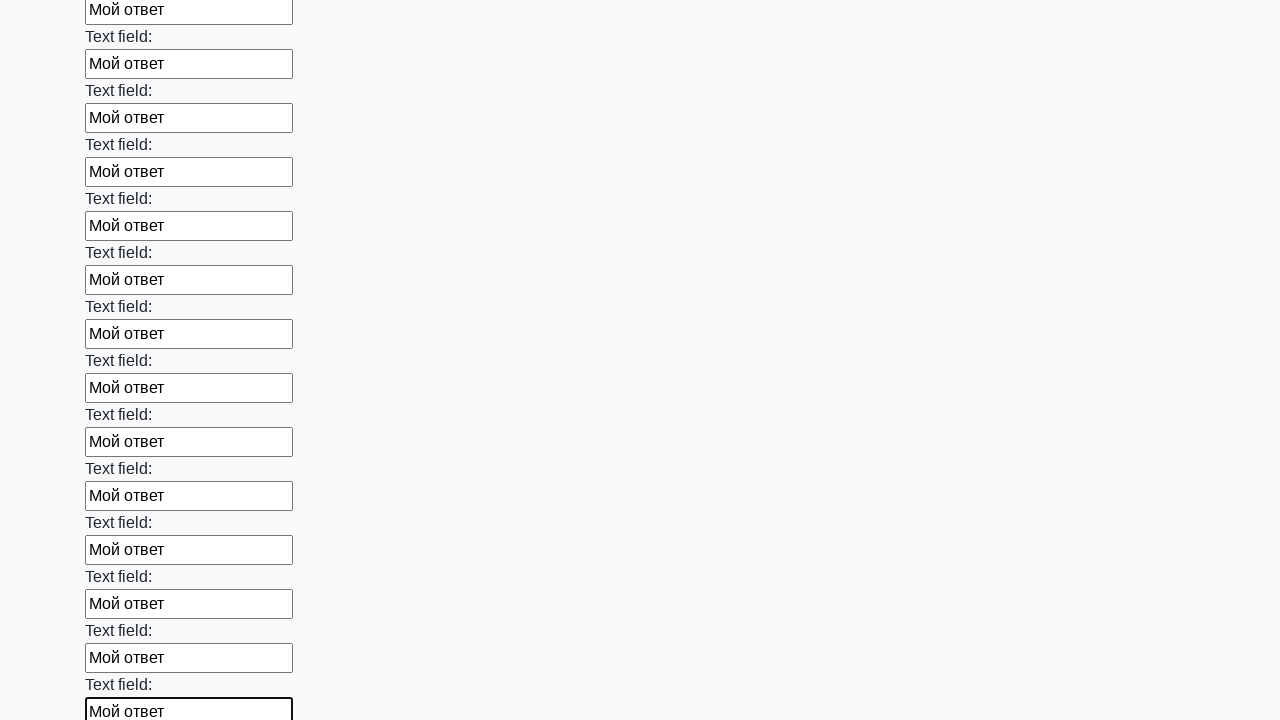

Filled input field with 'Мой ответ' on input >> nth=60
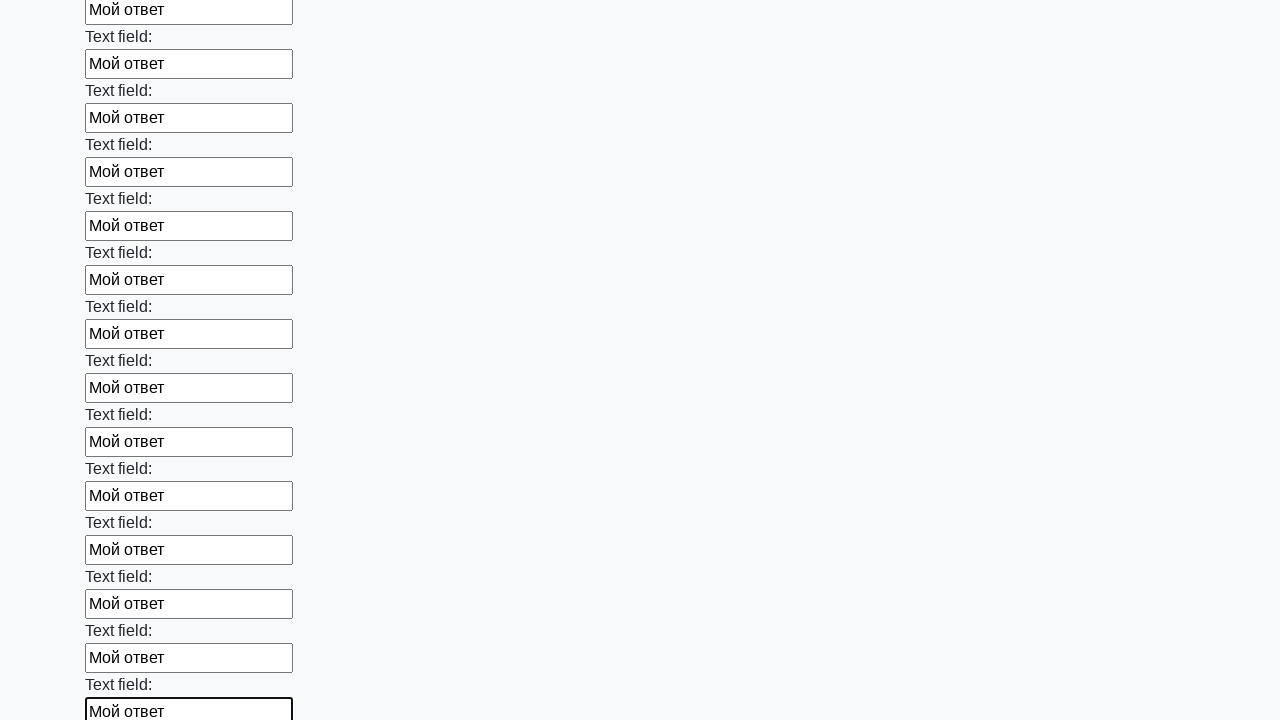

Filled input field with 'Мой ответ' on input >> nth=61
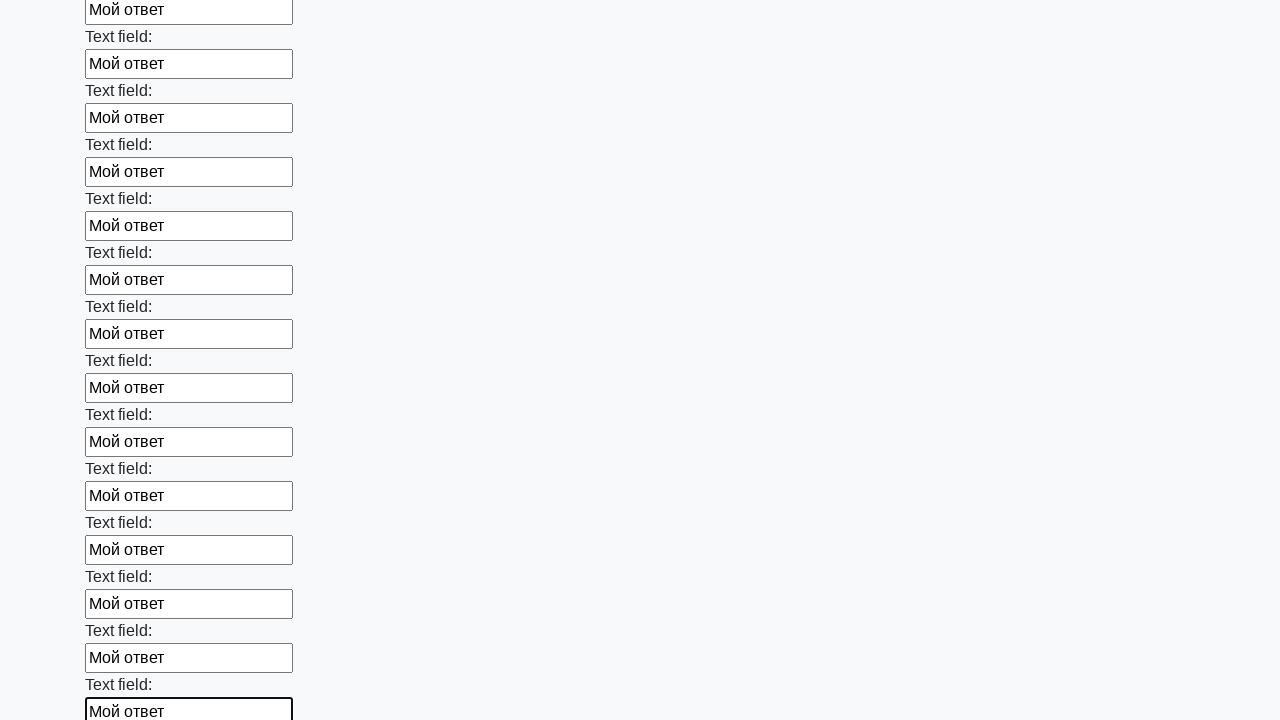

Filled input field with 'Мой ответ' on input >> nth=62
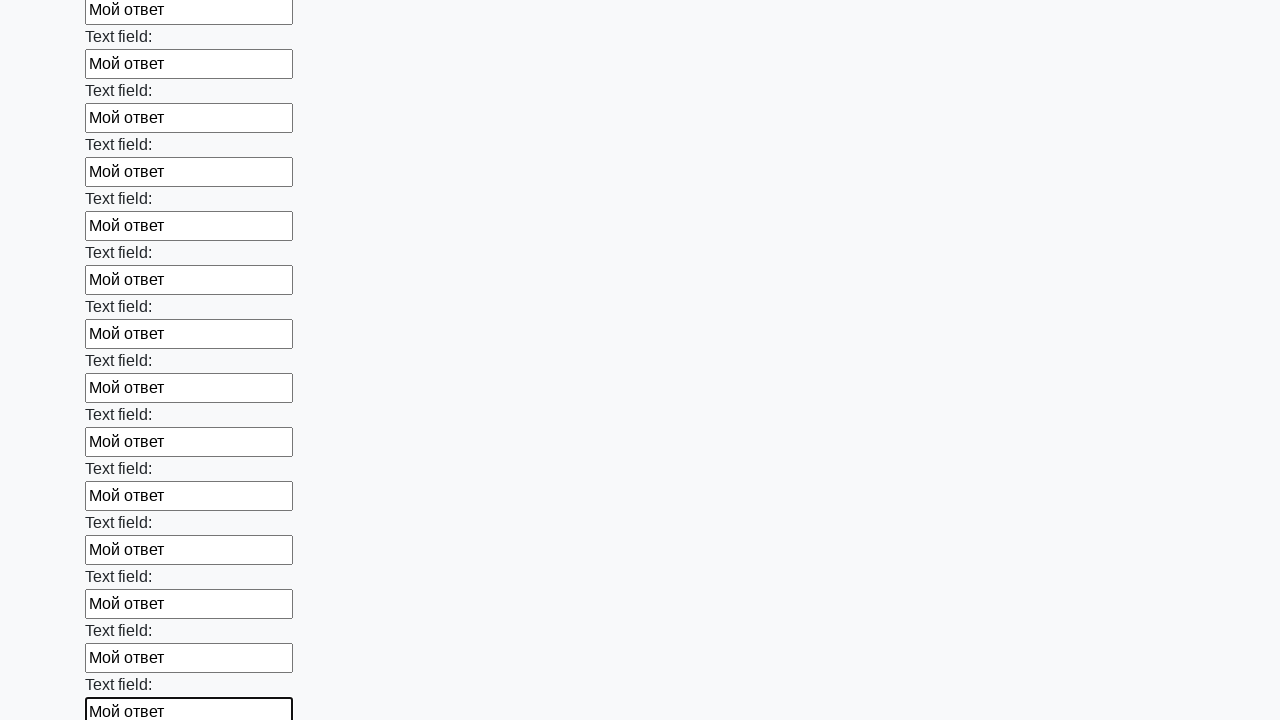

Filled input field with 'Мой ответ' on input >> nth=63
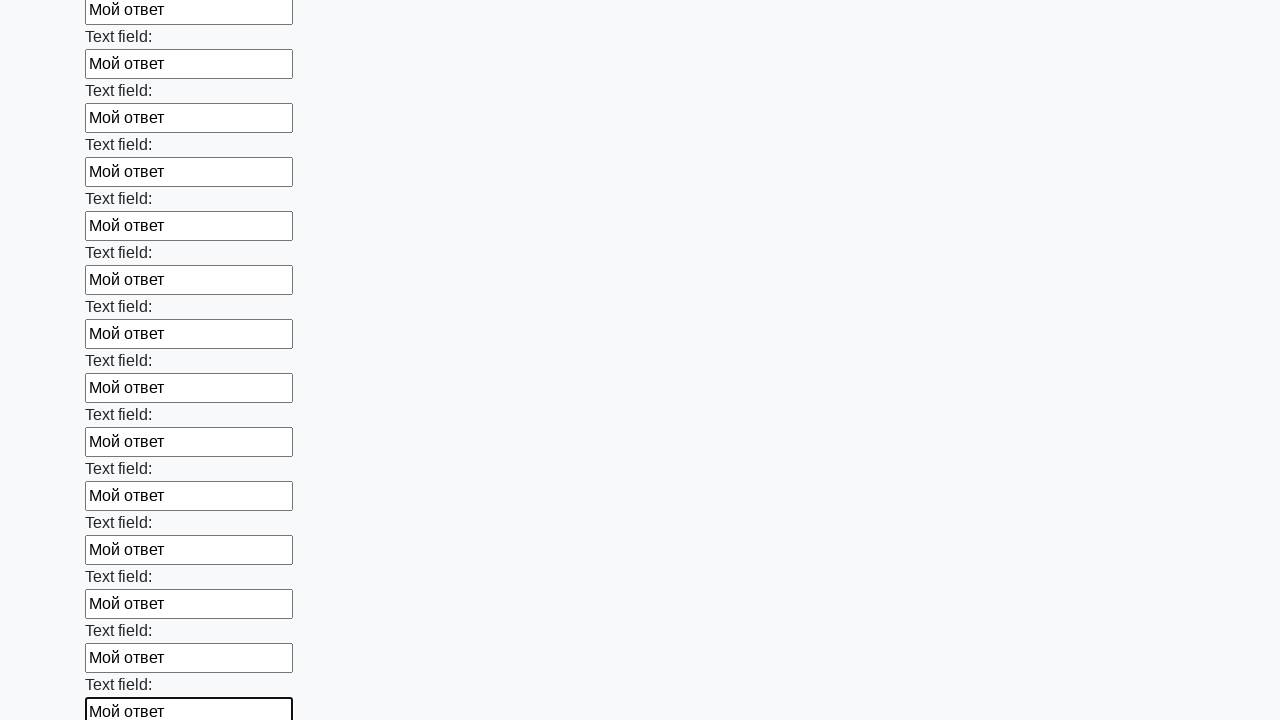

Filled input field with 'Мой ответ' on input >> nth=64
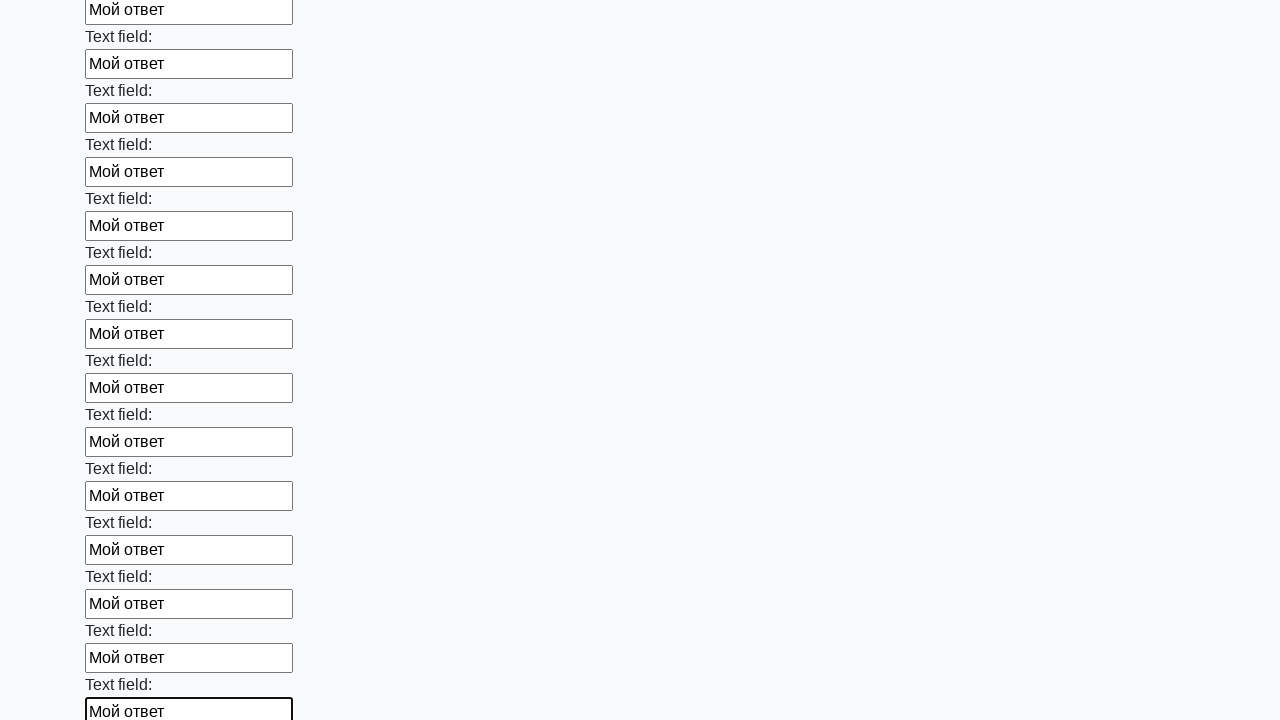

Filled input field with 'Мой ответ' on input >> nth=65
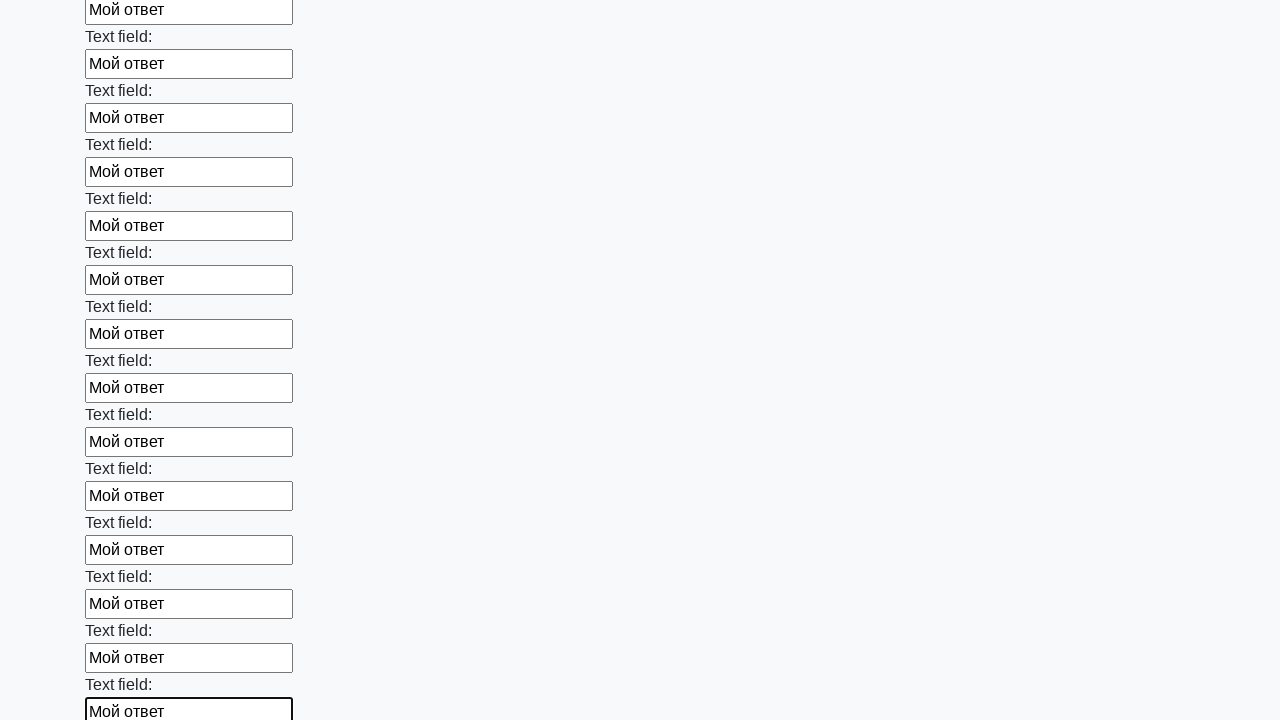

Filled input field with 'Мой ответ' on input >> nth=66
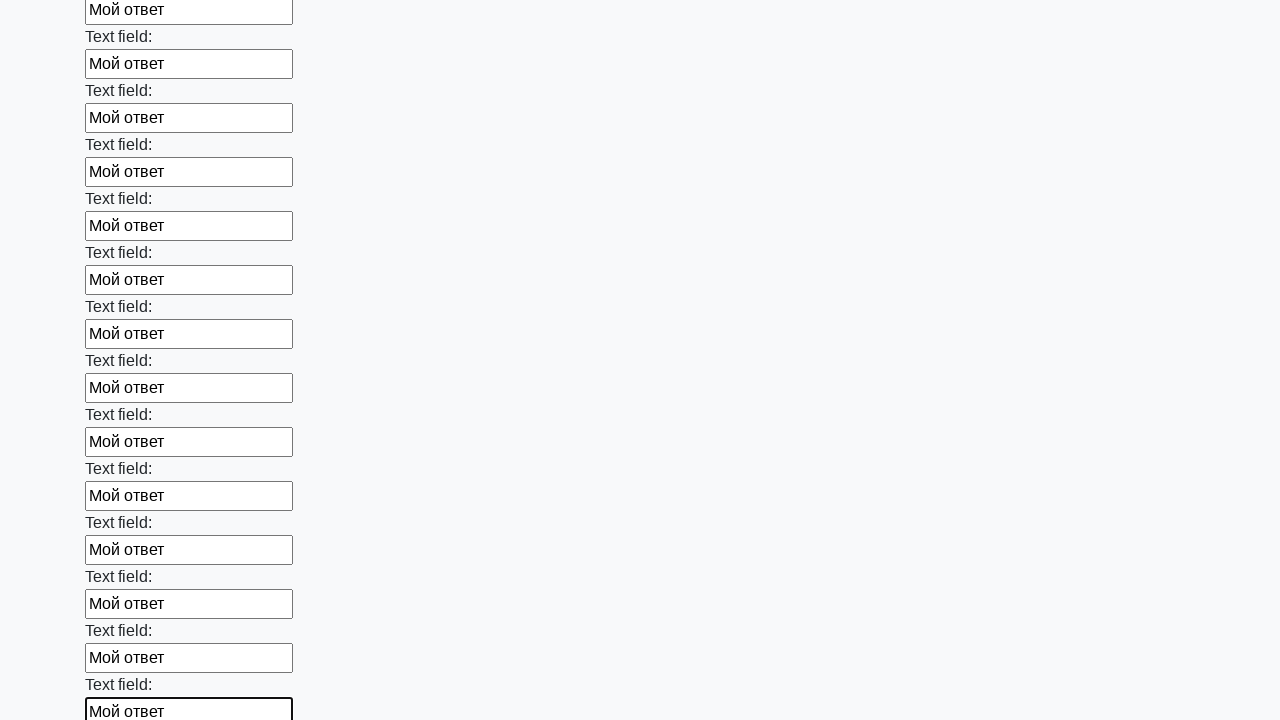

Filled input field with 'Мой ответ' on input >> nth=67
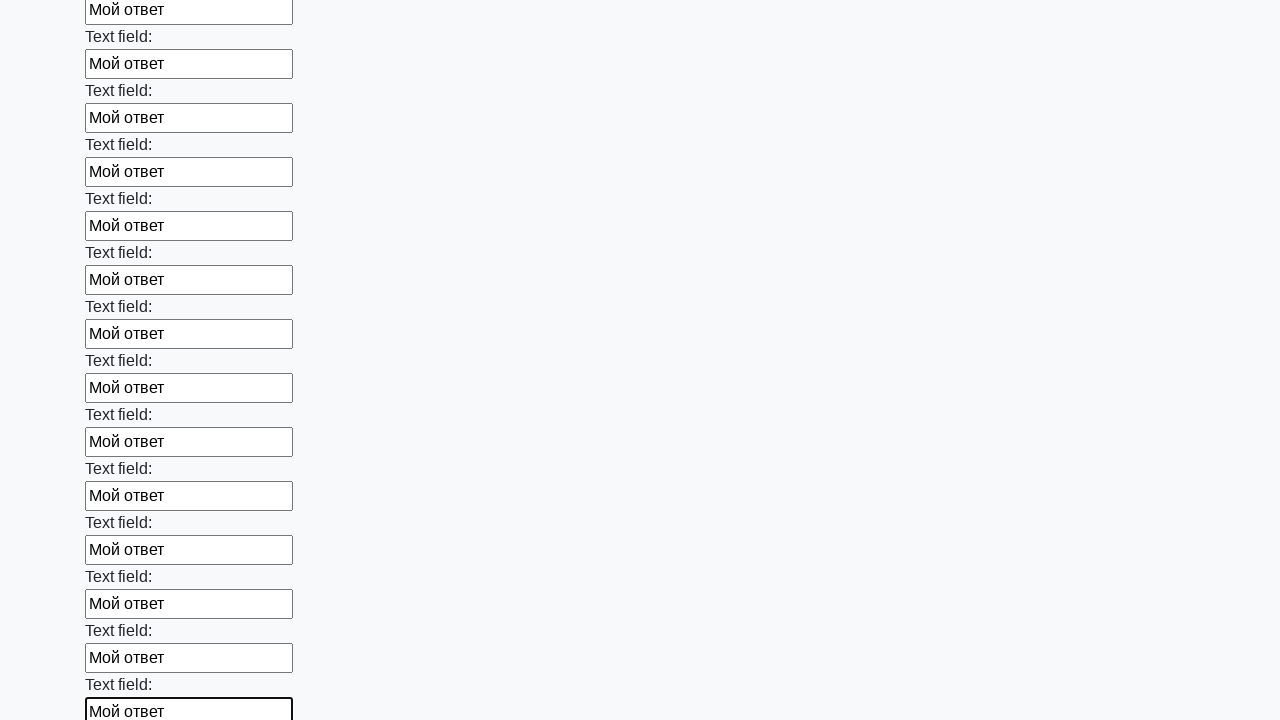

Filled input field with 'Мой ответ' on input >> nth=68
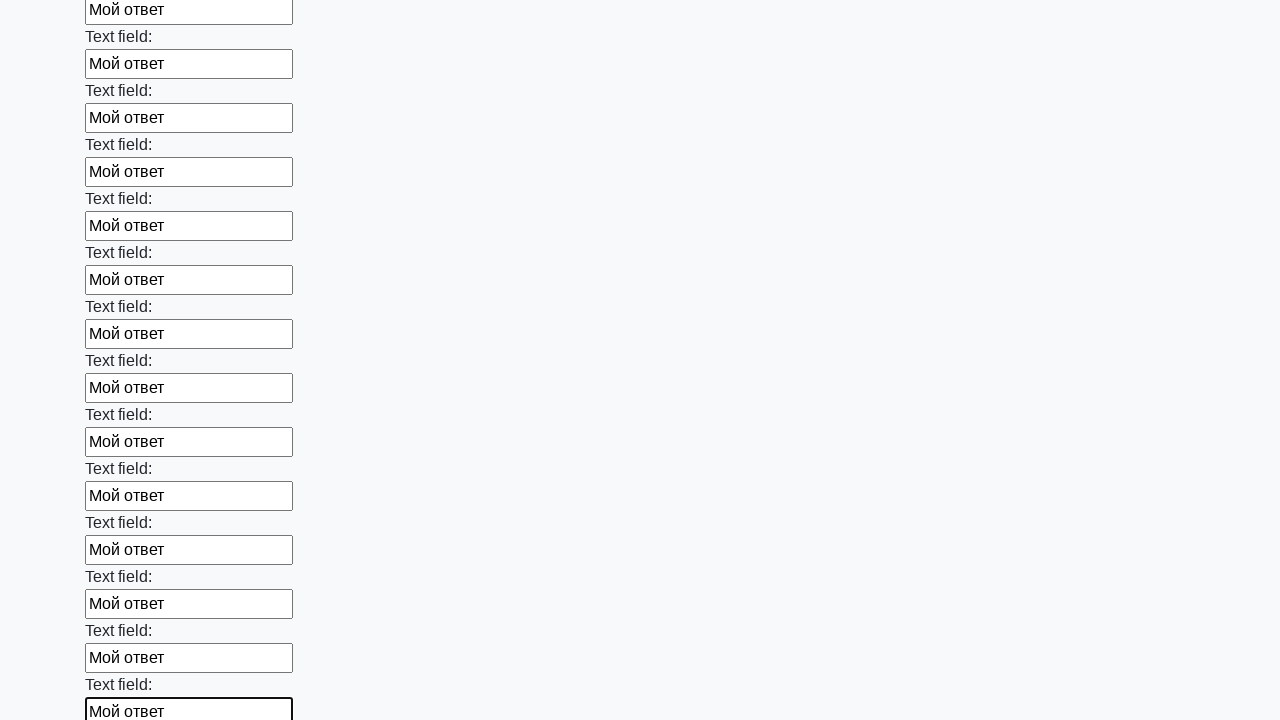

Filled input field with 'Мой ответ' on input >> nth=69
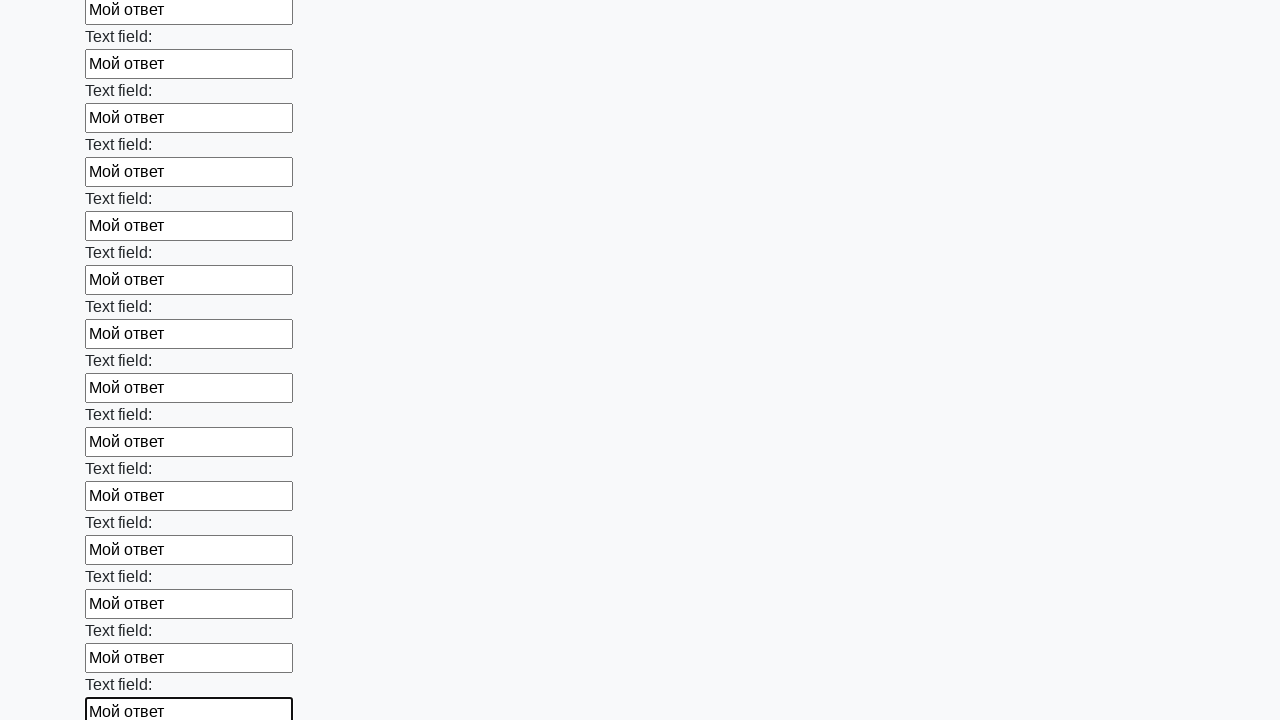

Filled input field with 'Мой ответ' on input >> nth=70
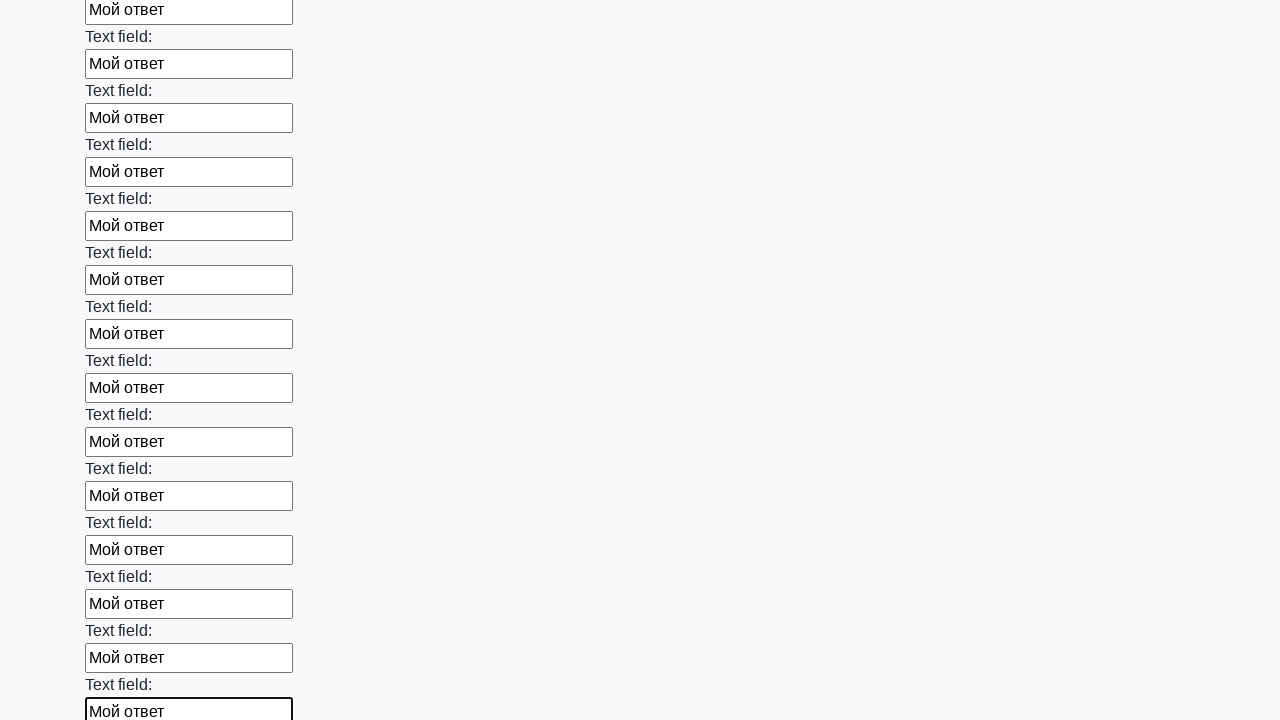

Filled input field with 'Мой ответ' on input >> nth=71
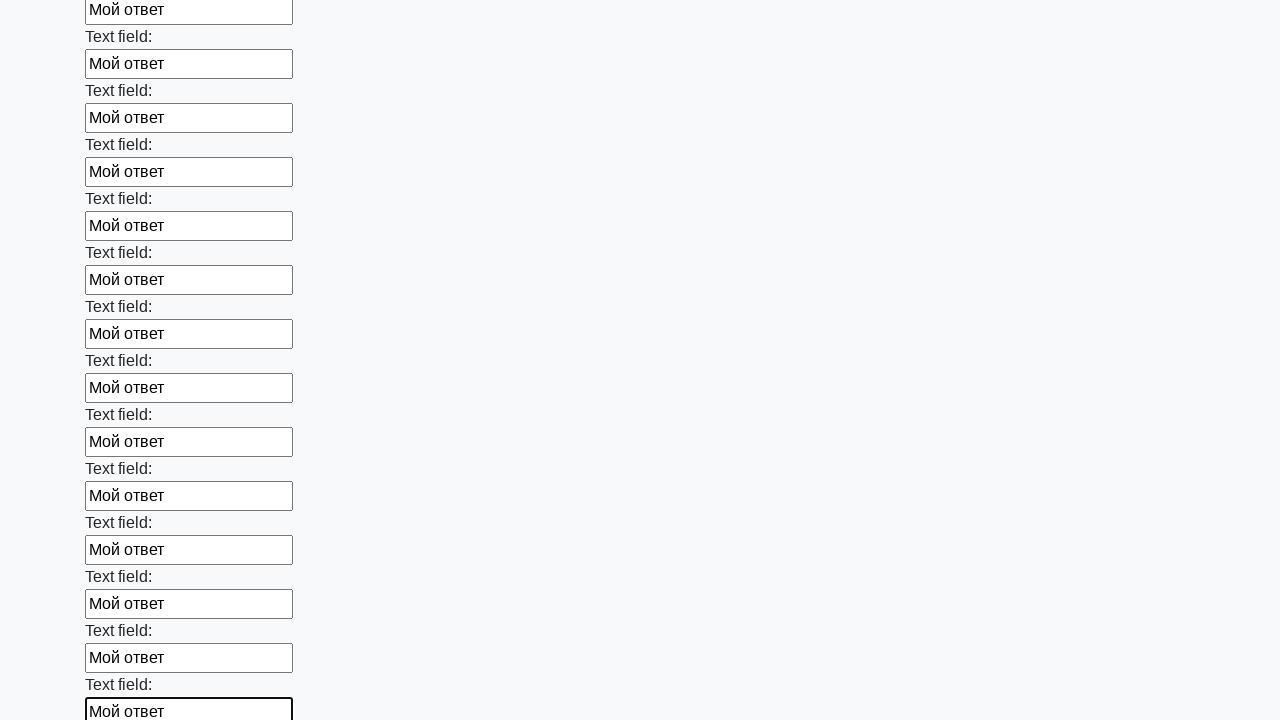

Filled input field with 'Мой ответ' on input >> nth=72
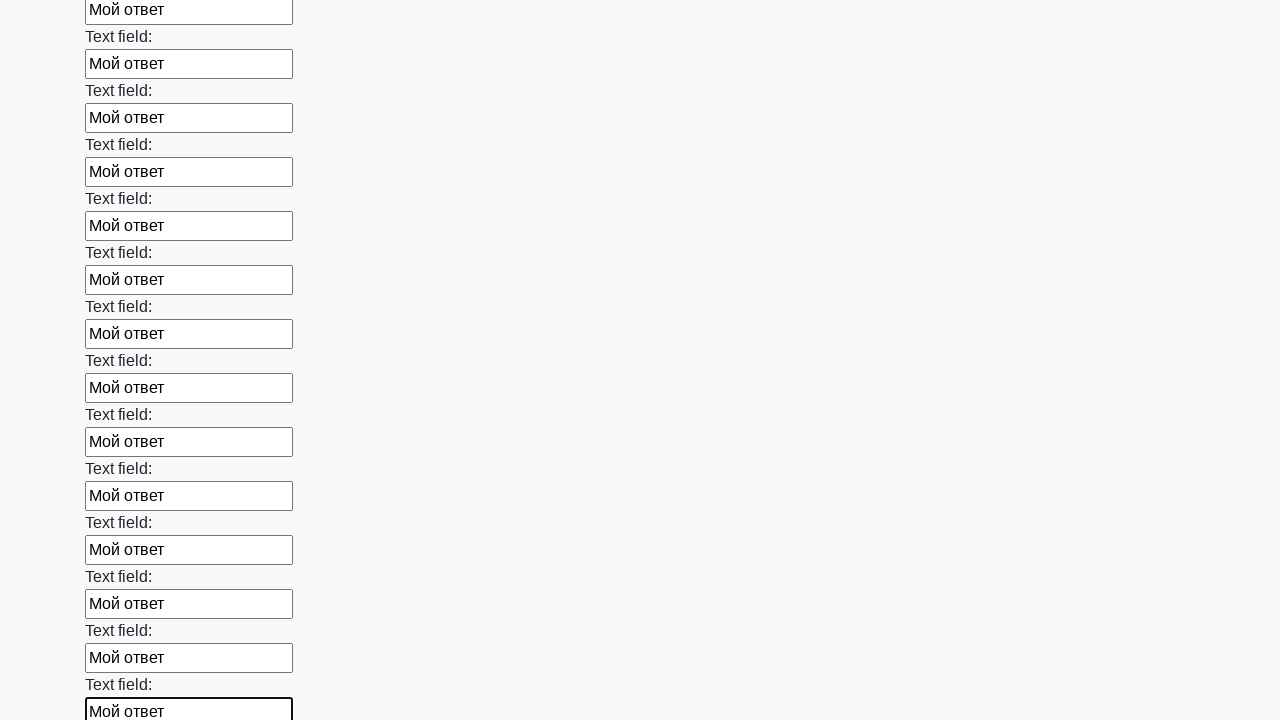

Filled input field with 'Мой ответ' on input >> nth=73
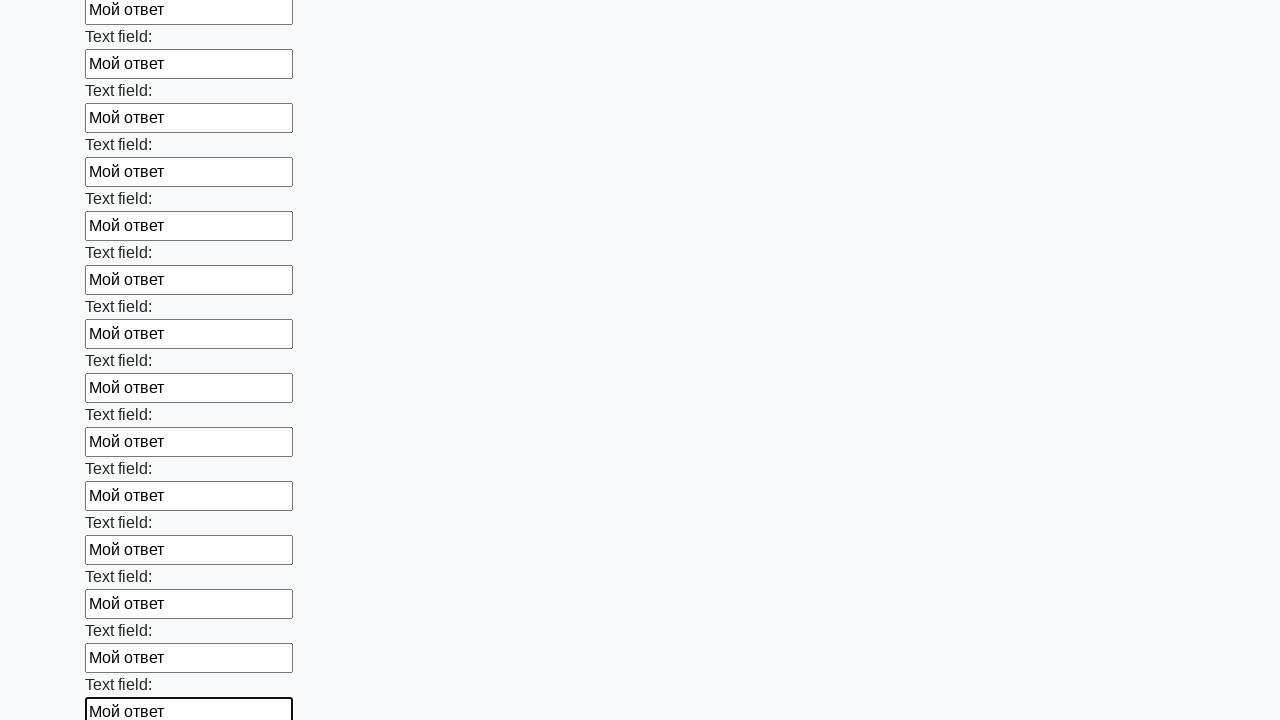

Filled input field with 'Мой ответ' on input >> nth=74
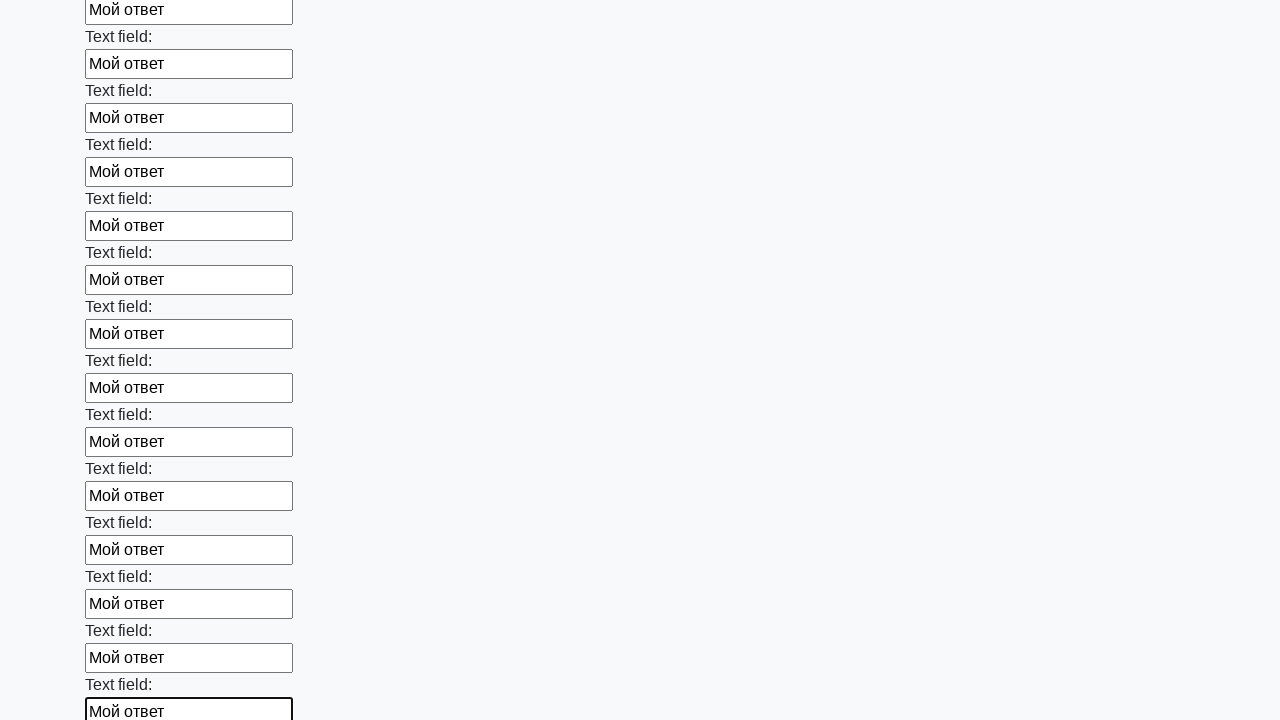

Filled input field with 'Мой ответ' on input >> nth=75
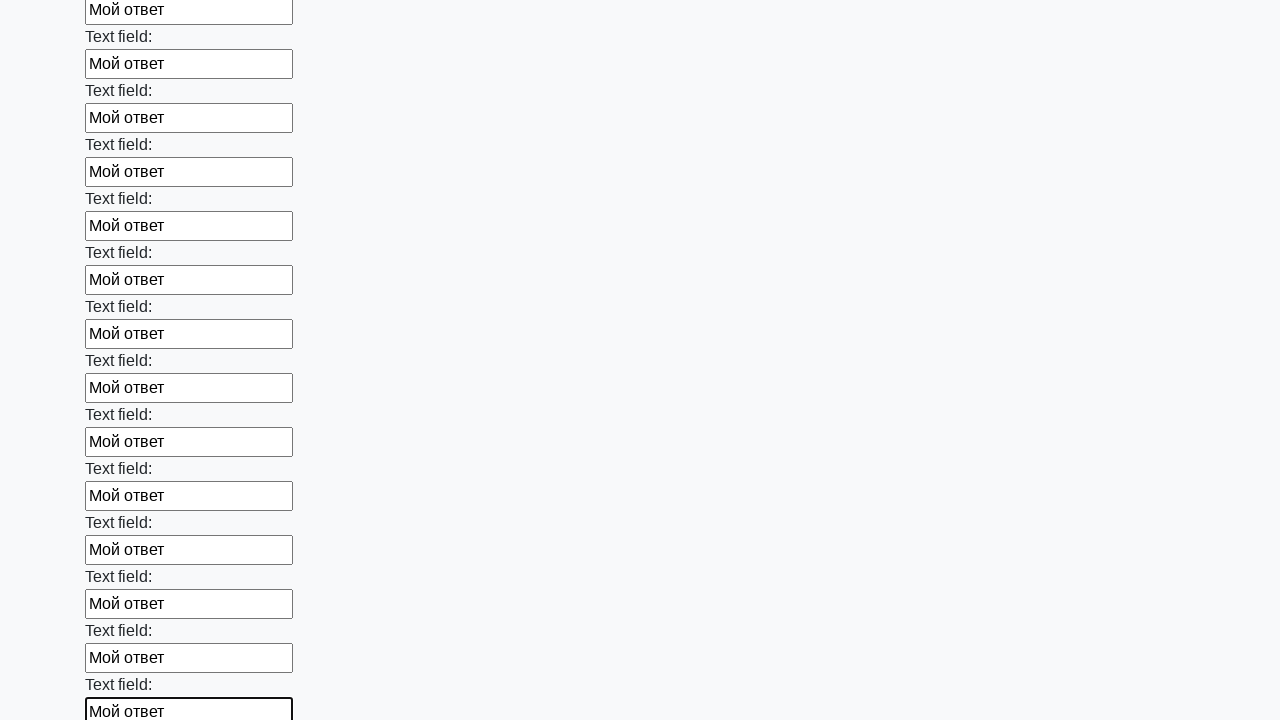

Filled input field with 'Мой ответ' on input >> nth=76
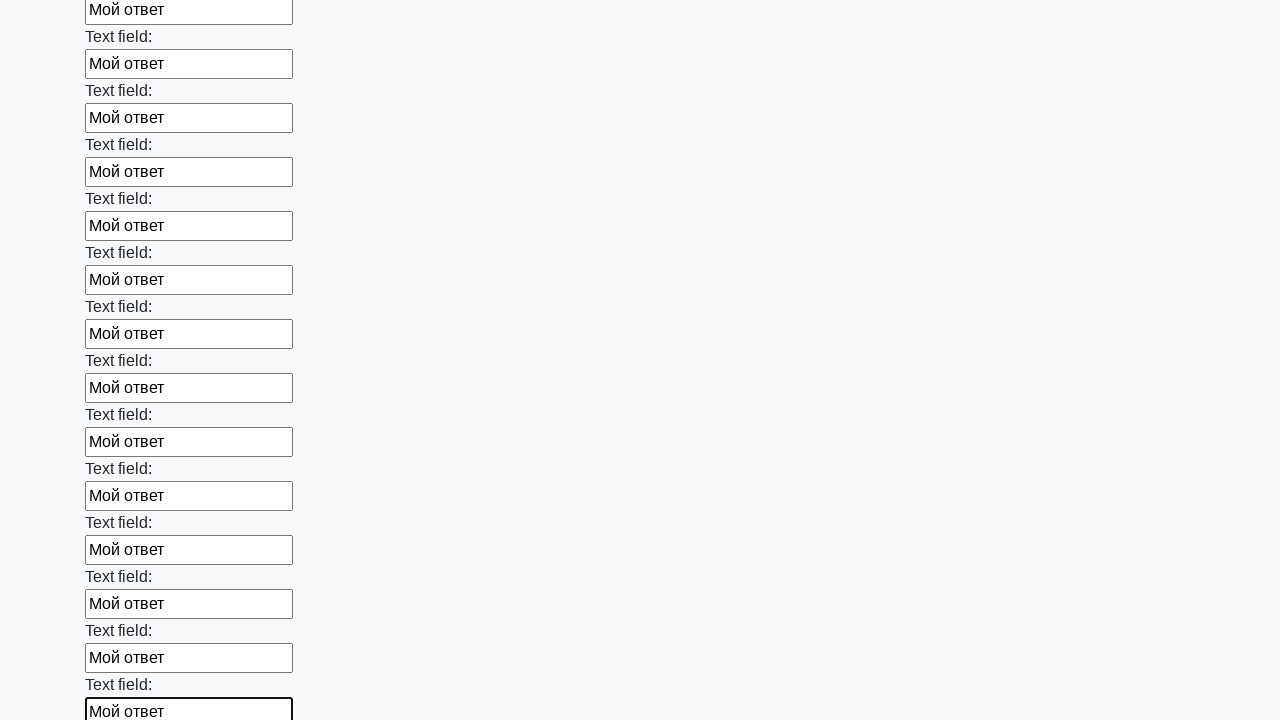

Filled input field with 'Мой ответ' on input >> nth=77
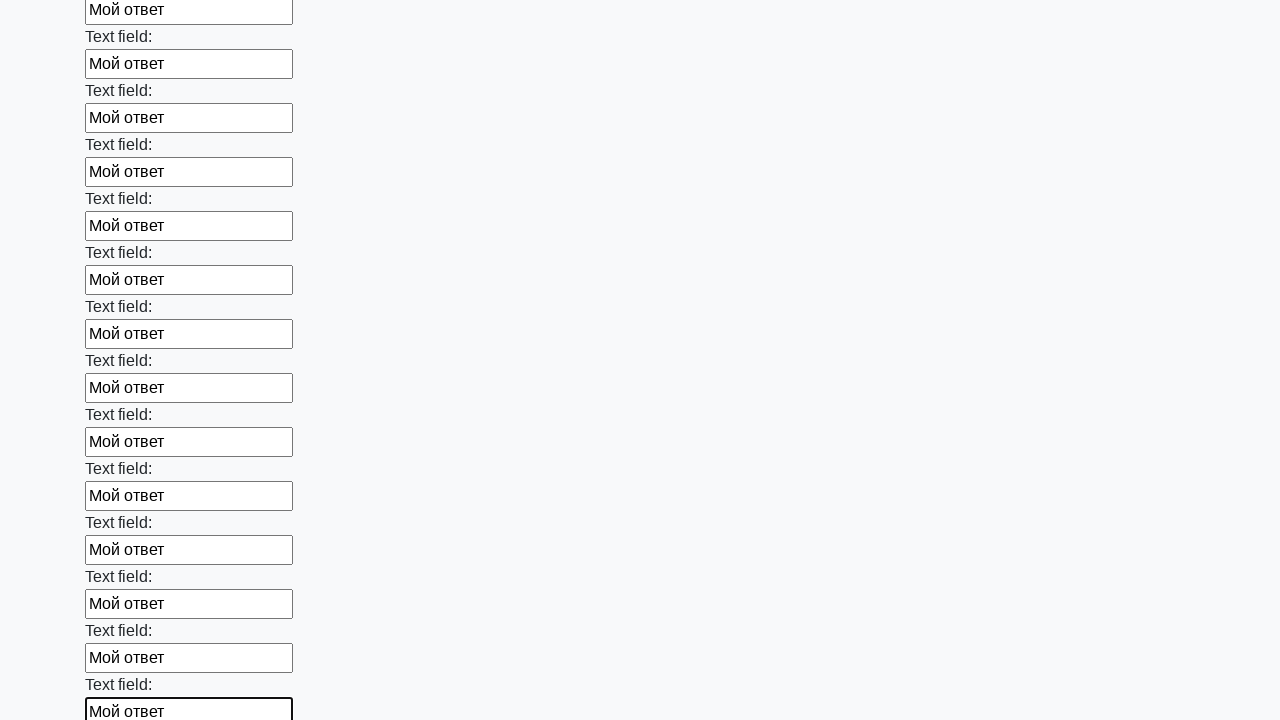

Filled input field with 'Мой ответ' on input >> nth=78
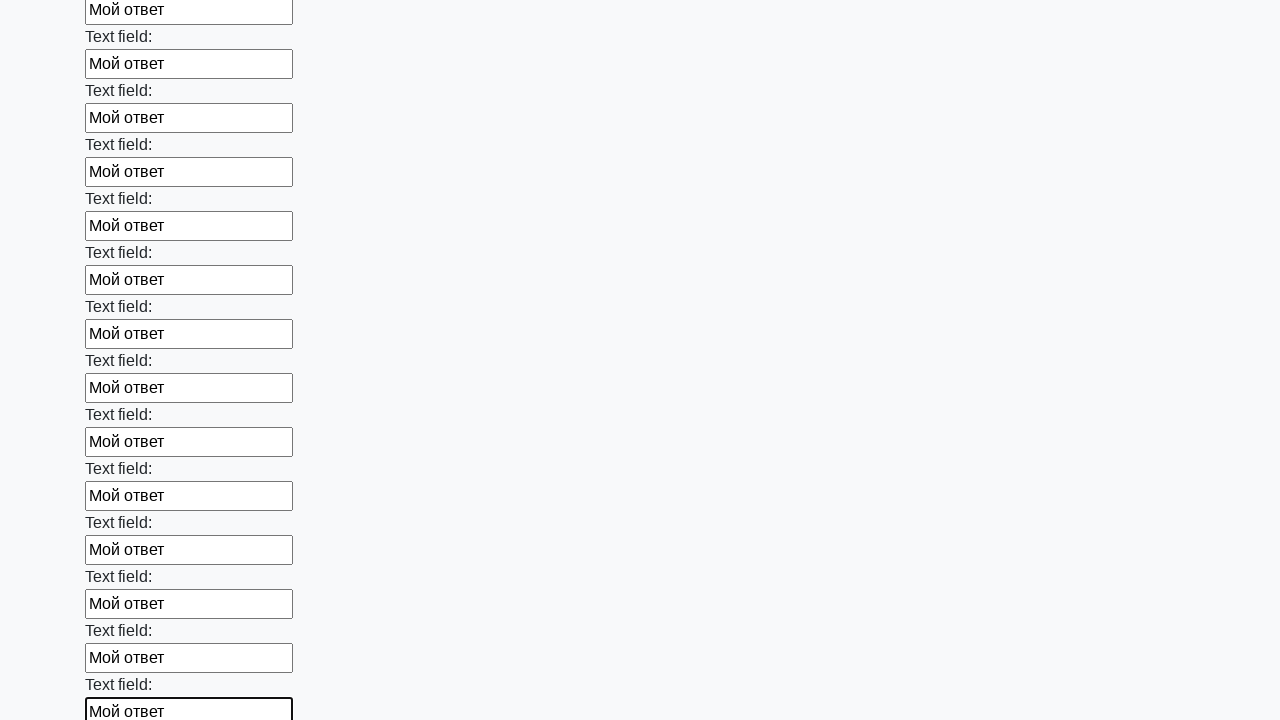

Filled input field with 'Мой ответ' on input >> nth=79
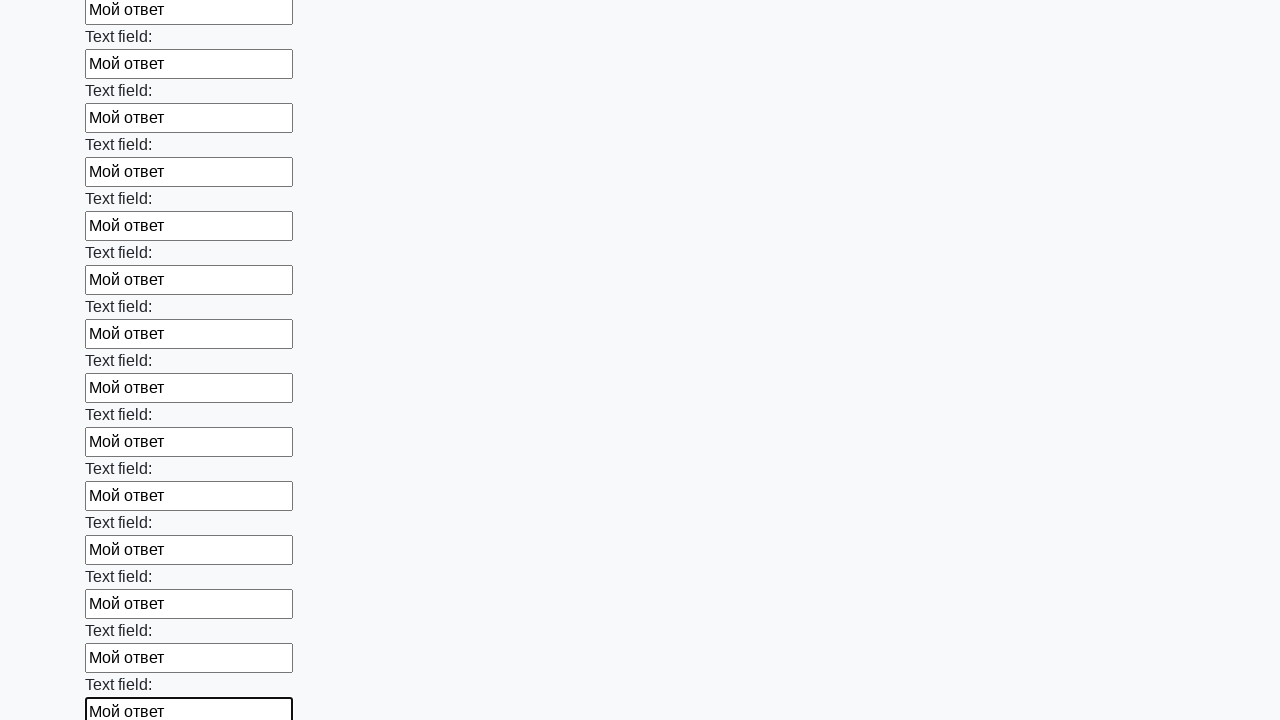

Filled input field with 'Мой ответ' on input >> nth=80
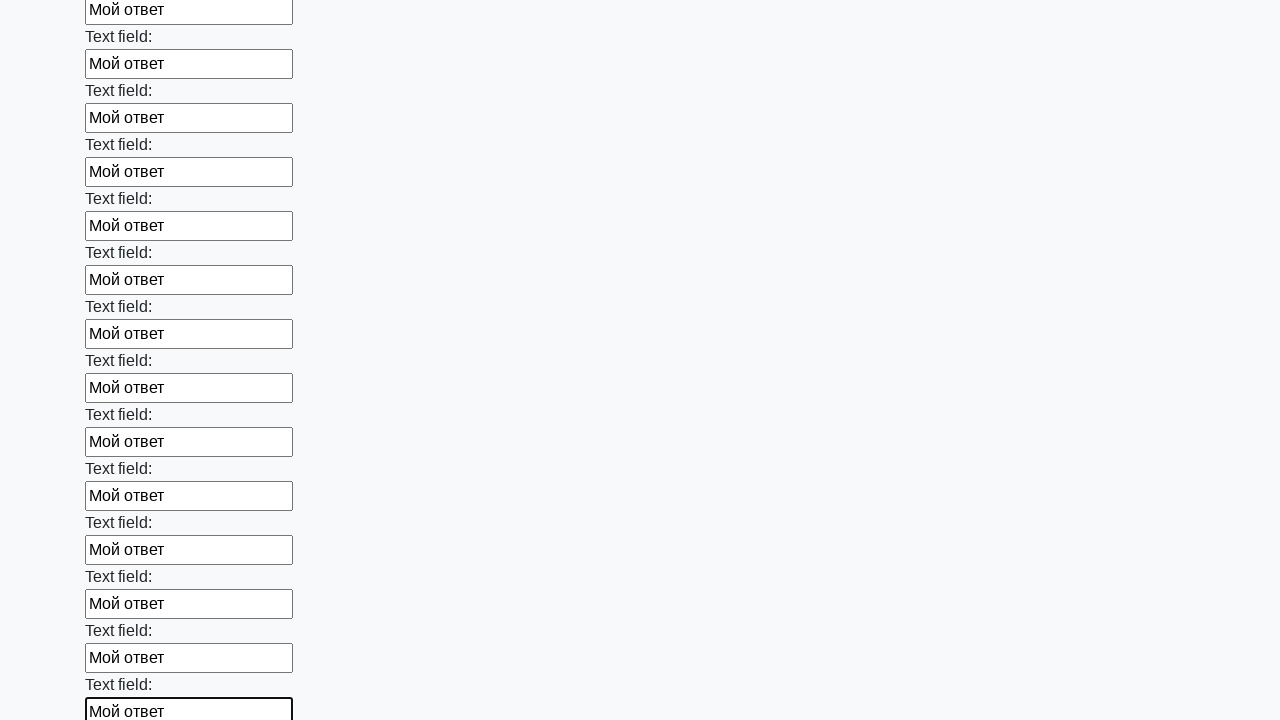

Filled input field with 'Мой ответ' on input >> nth=81
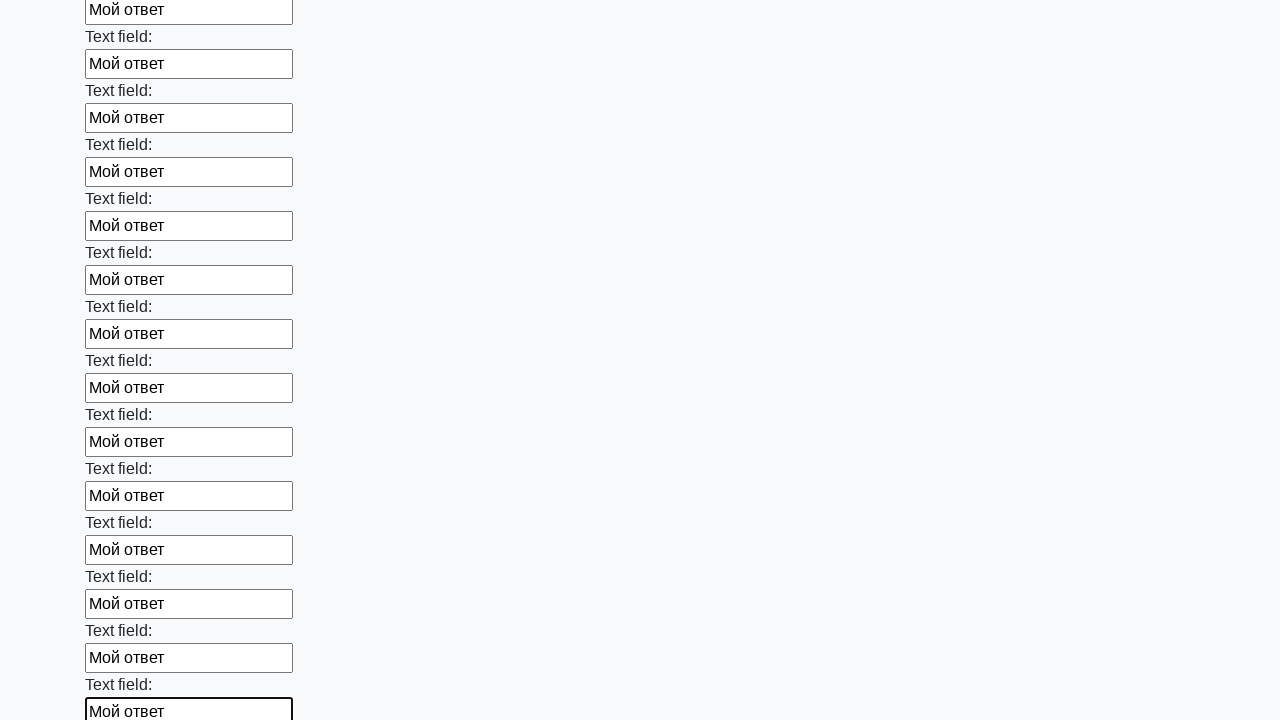

Filled input field with 'Мой ответ' on input >> nth=82
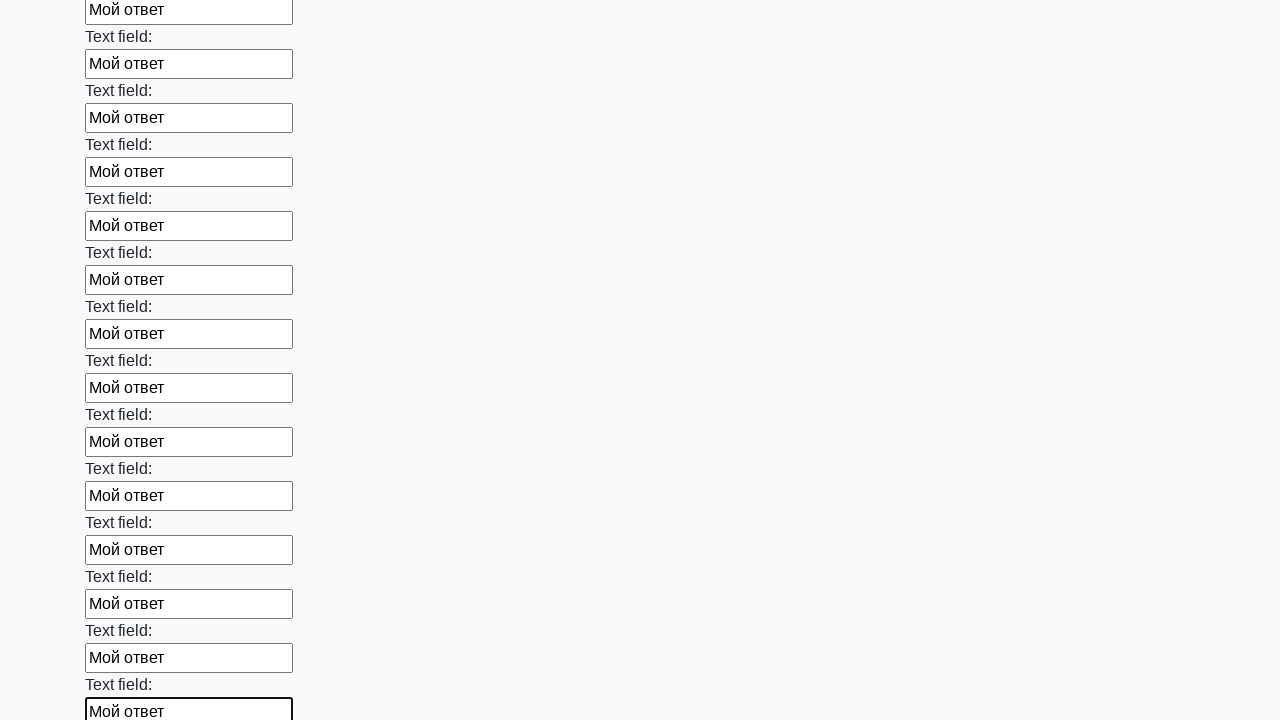

Filled input field with 'Мой ответ' on input >> nth=83
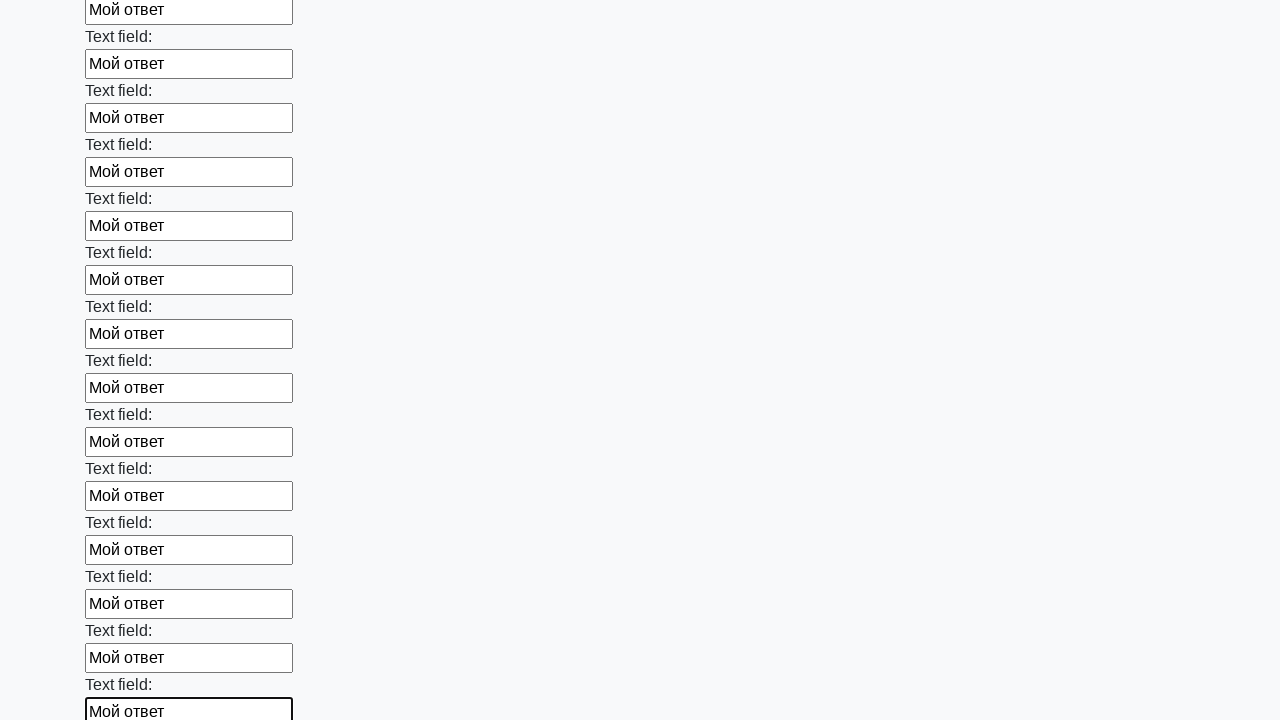

Filled input field with 'Мой ответ' on input >> nth=84
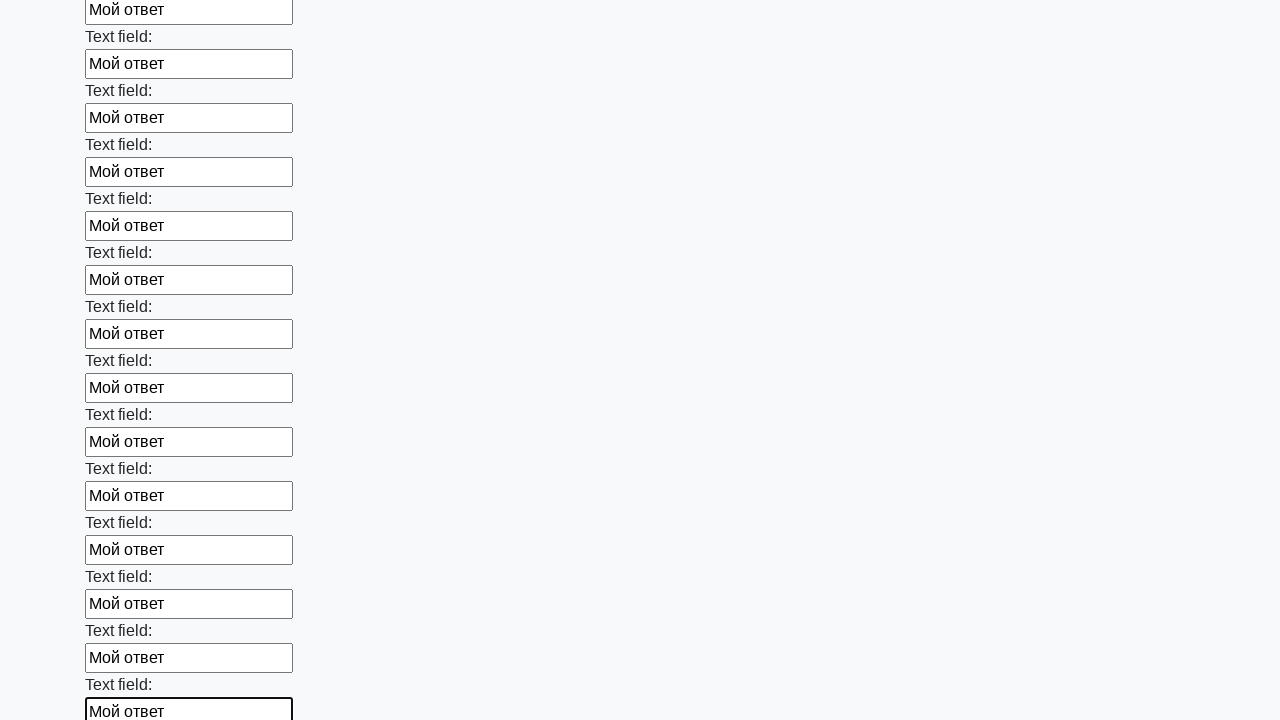

Filled input field with 'Мой ответ' on input >> nth=85
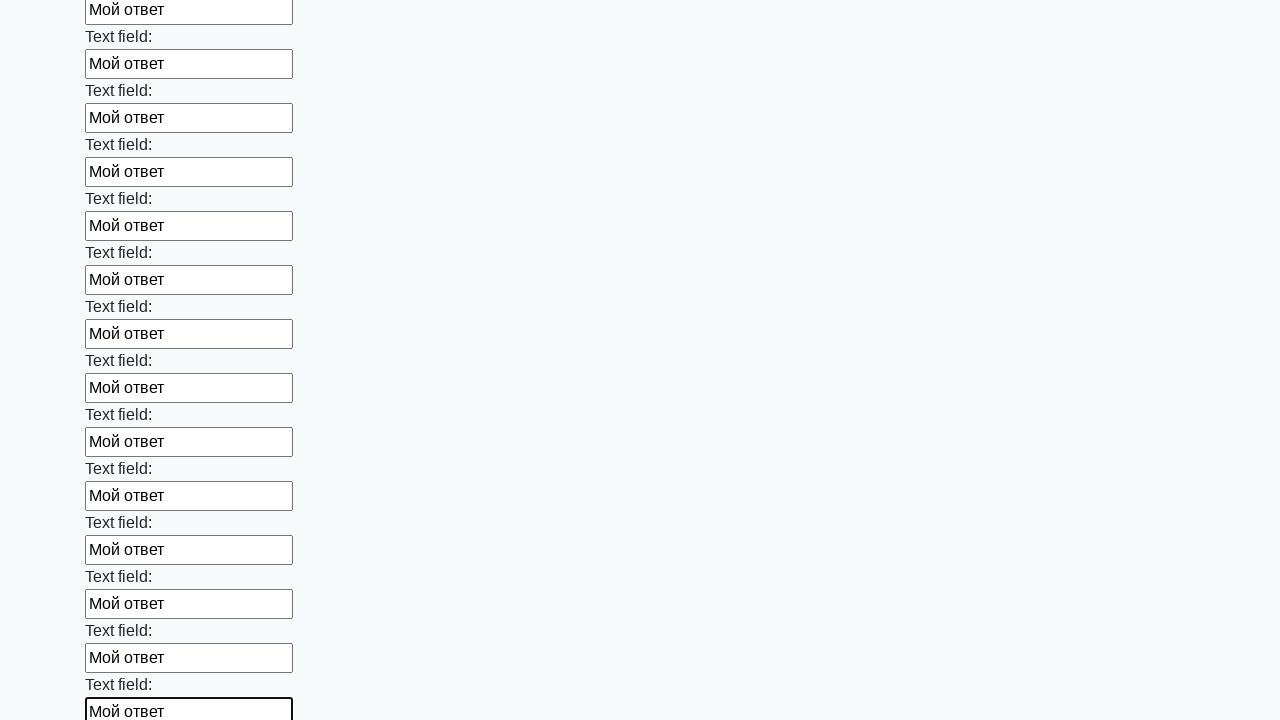

Filled input field with 'Мой ответ' on input >> nth=86
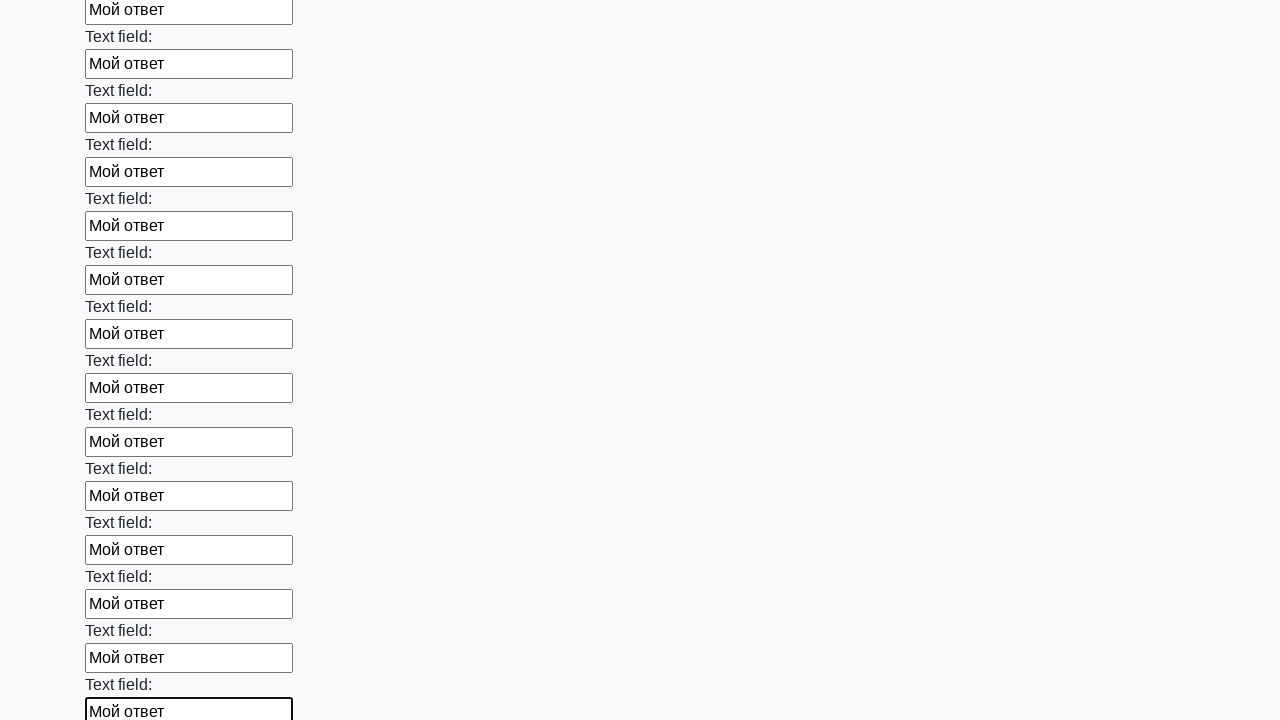

Filled input field with 'Мой ответ' on input >> nth=87
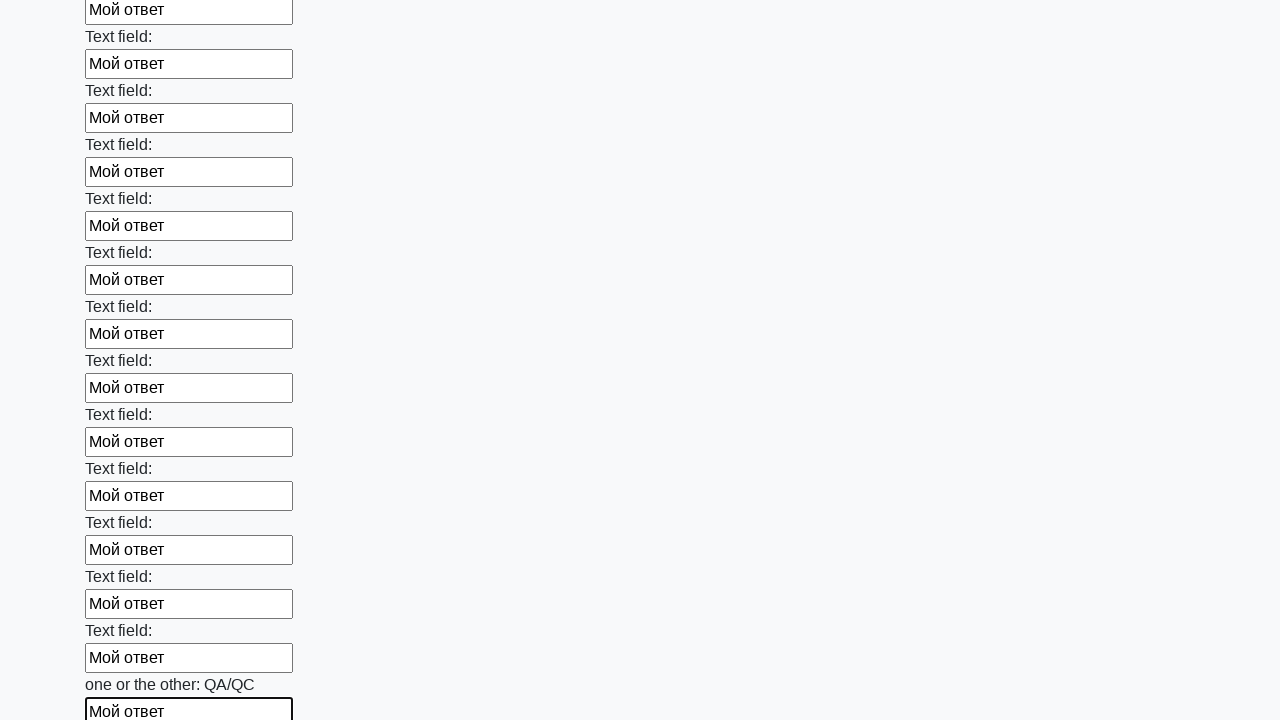

Filled input field with 'Мой ответ' on input >> nth=88
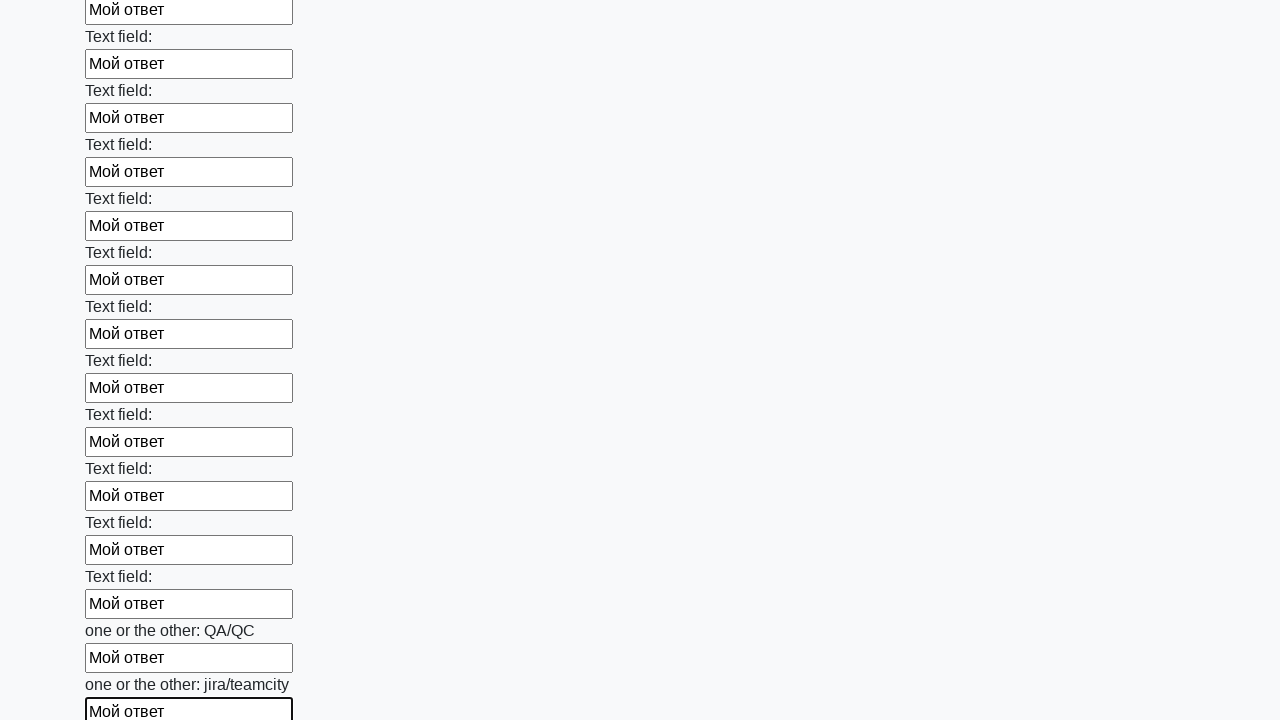

Filled input field with 'Мой ответ' on input >> nth=89
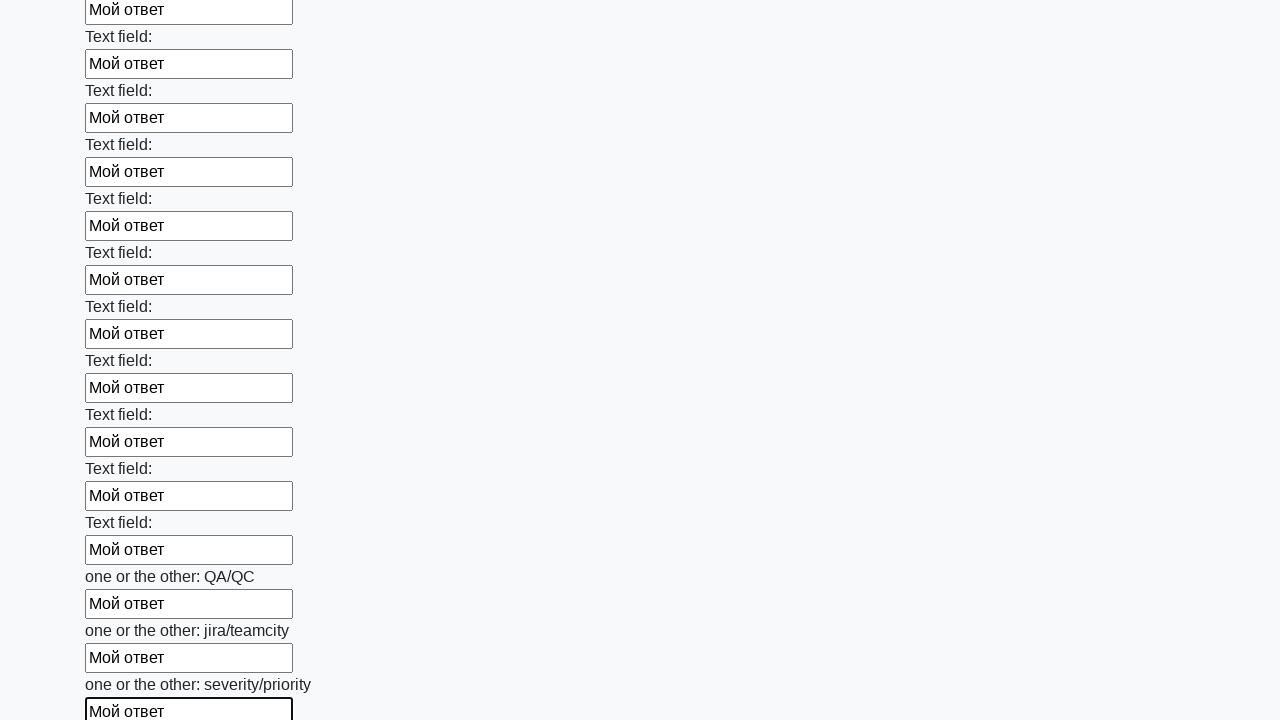

Filled input field with 'Мой ответ' on input >> nth=90
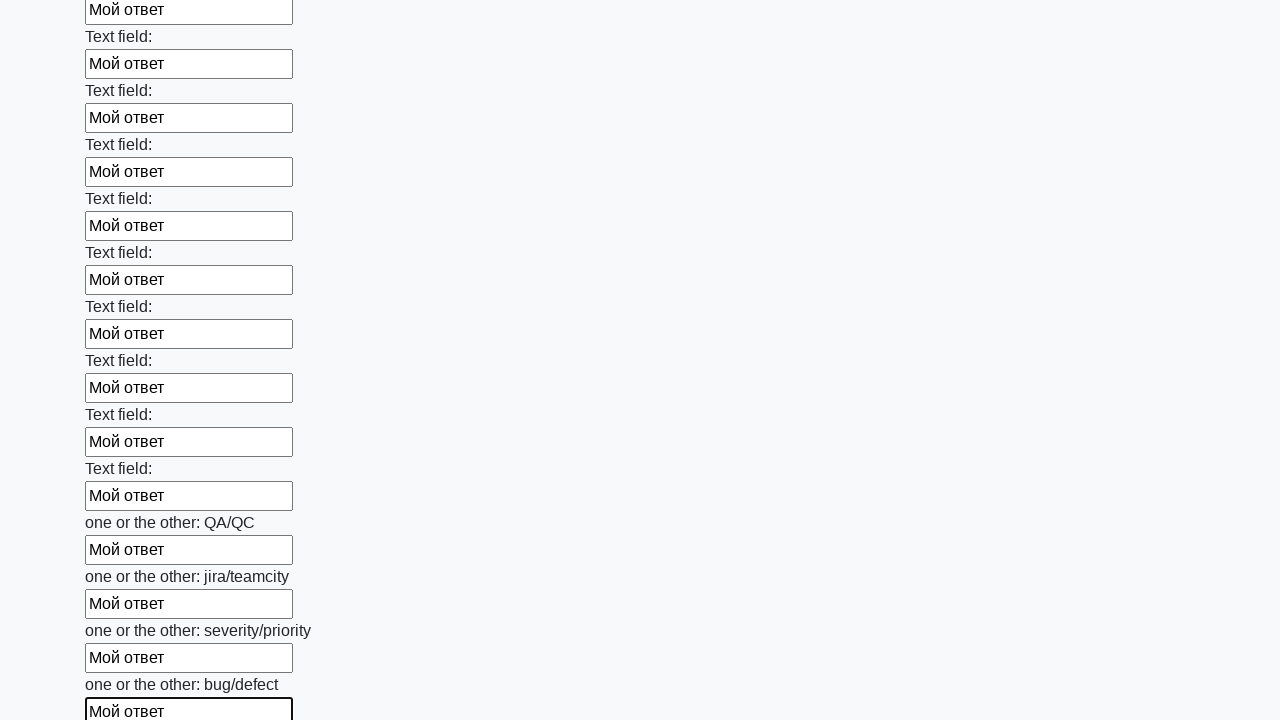

Filled input field with 'Мой ответ' on input >> nth=91
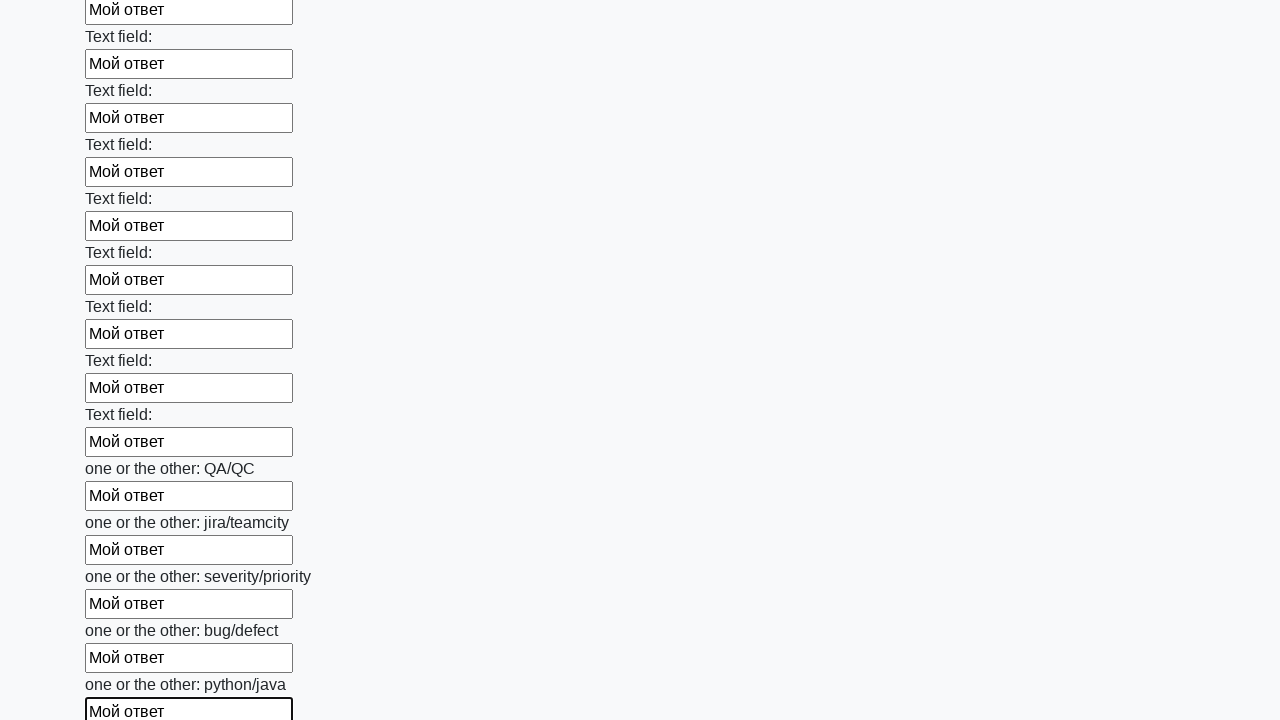

Filled input field with 'Мой ответ' on input >> nth=92
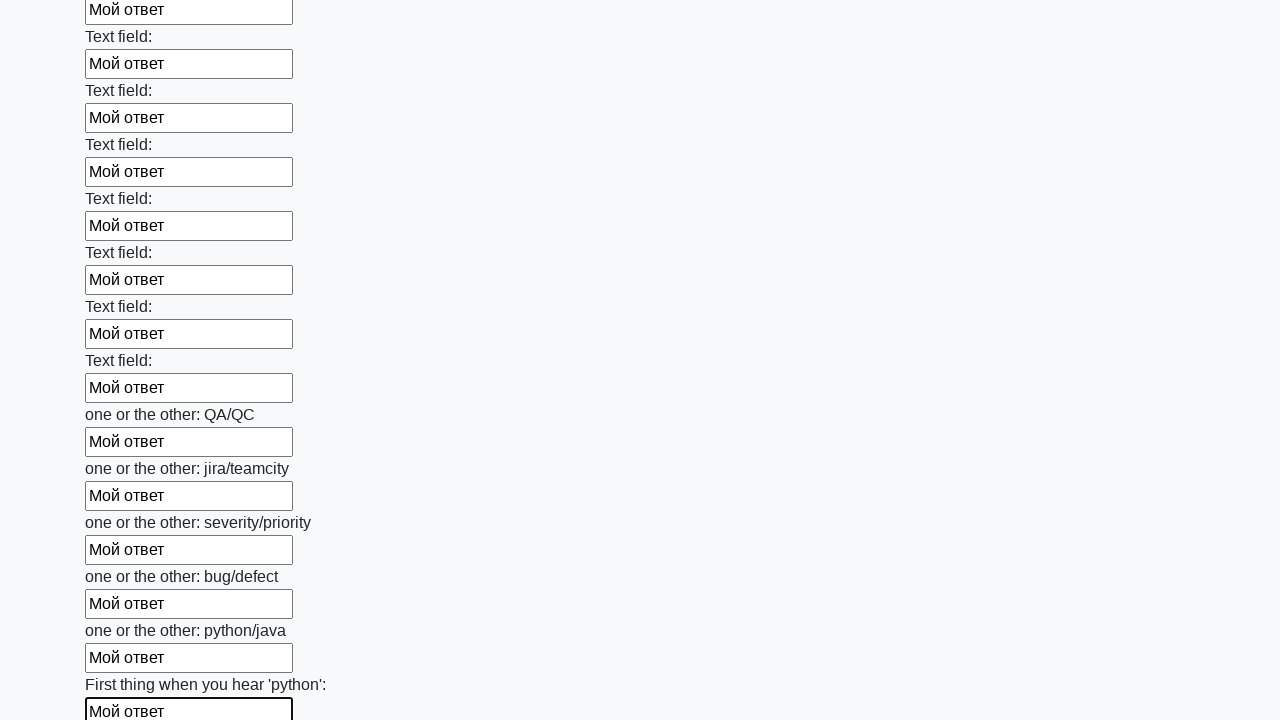

Filled input field with 'Мой ответ' on input >> nth=93
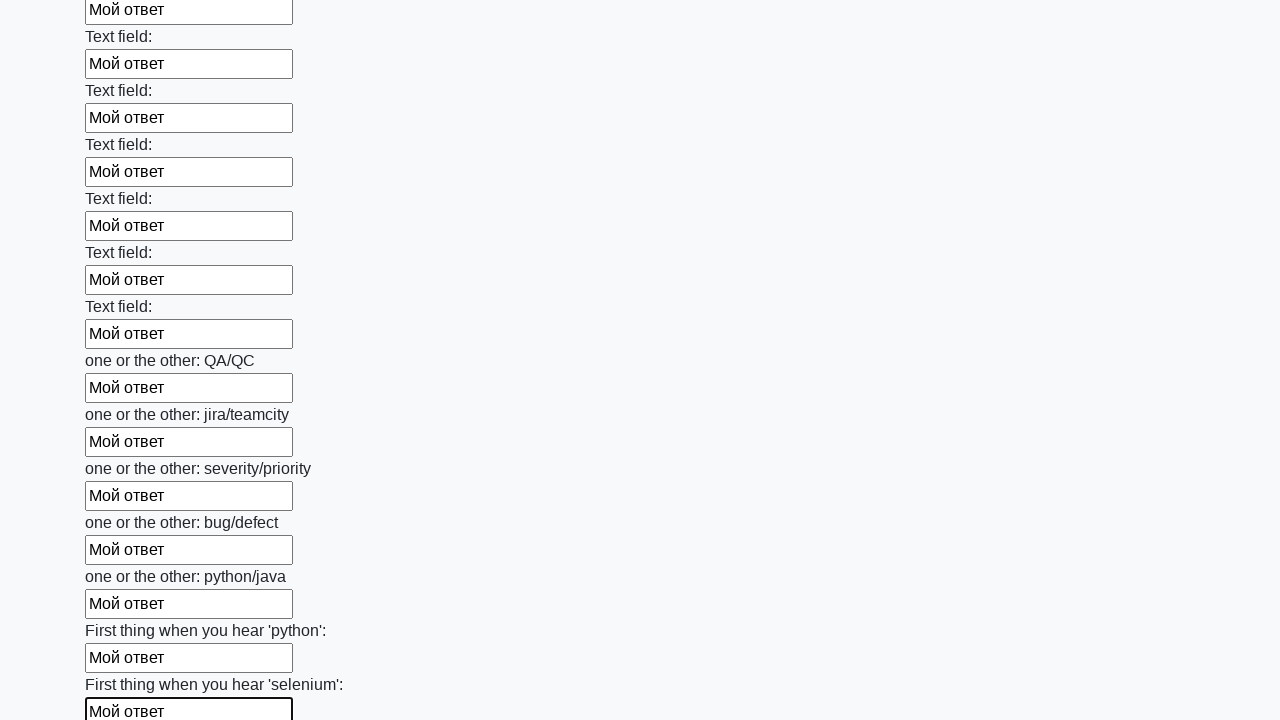

Filled input field with 'Мой ответ' on input >> nth=94
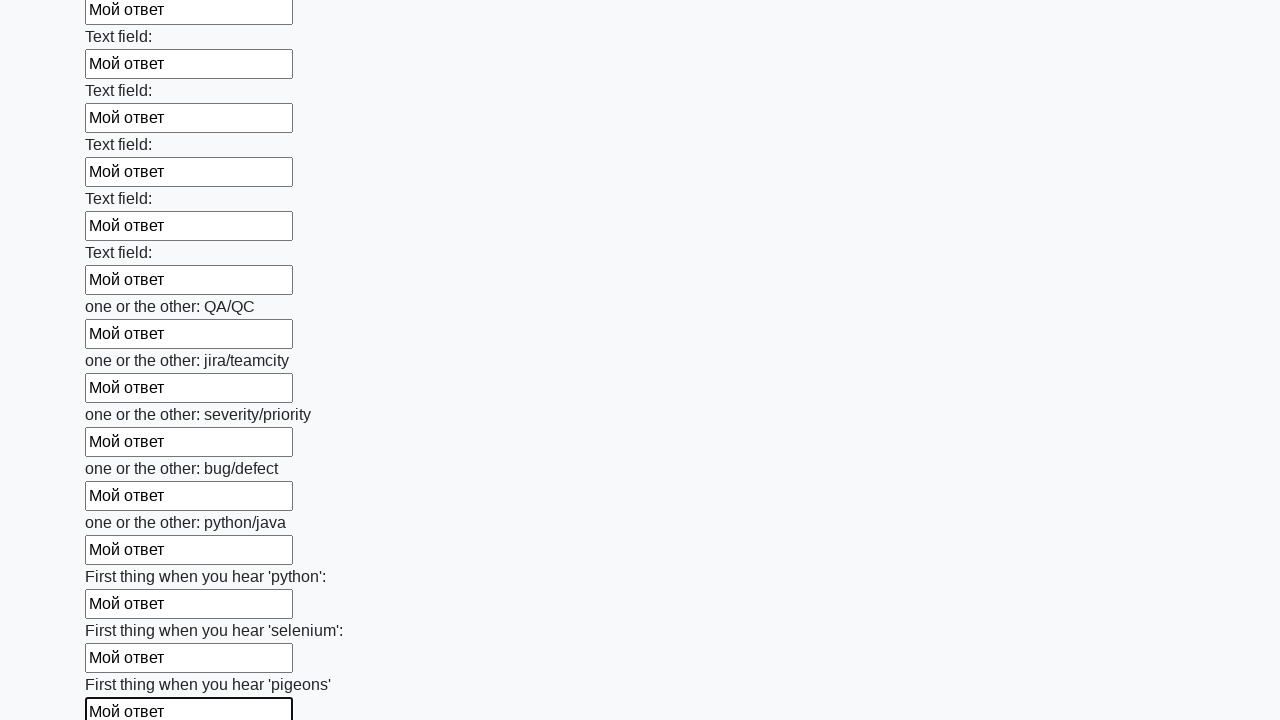

Filled input field with 'Мой ответ' on input >> nth=95
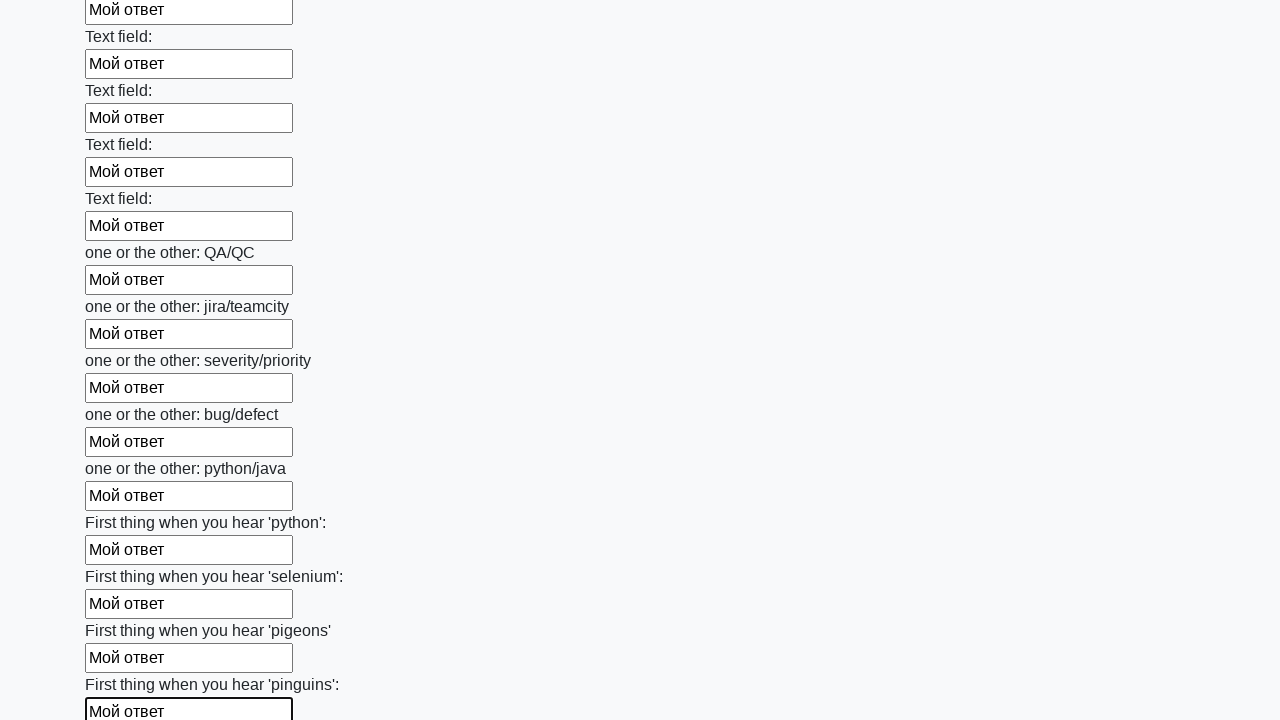

Filled input field with 'Мой ответ' on input >> nth=96
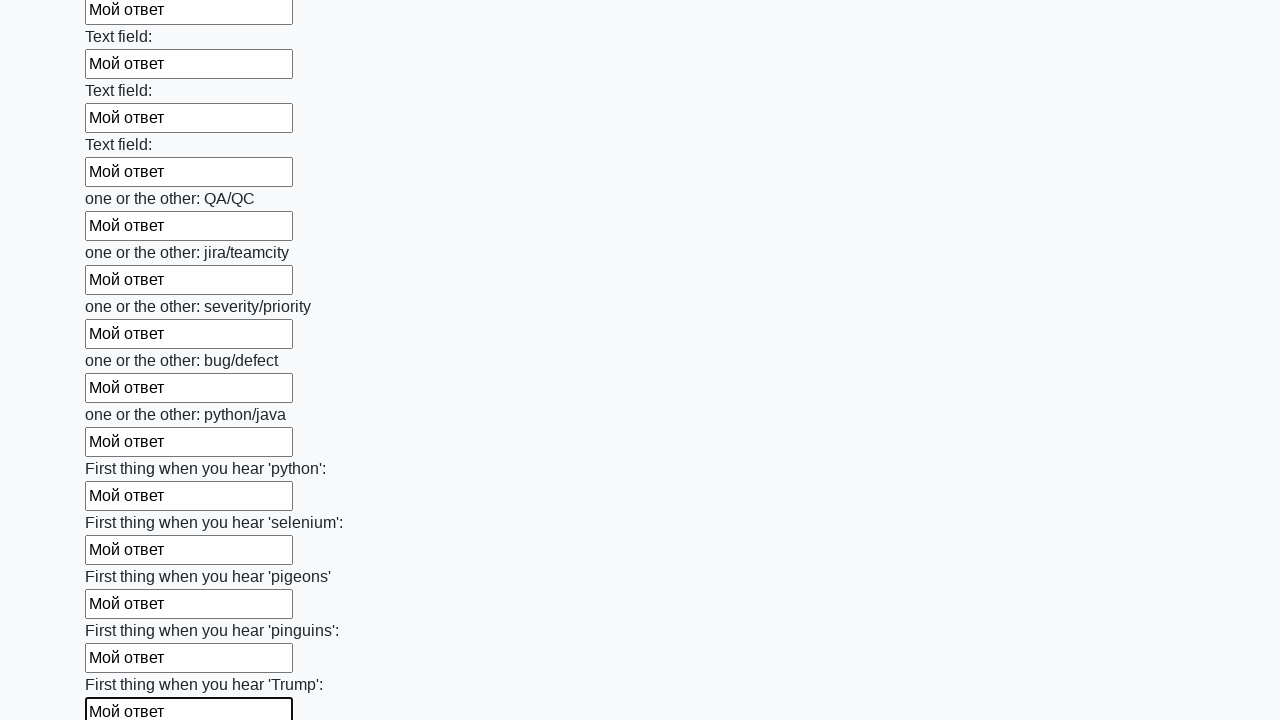

Filled input field with 'Мой ответ' on input >> nth=97
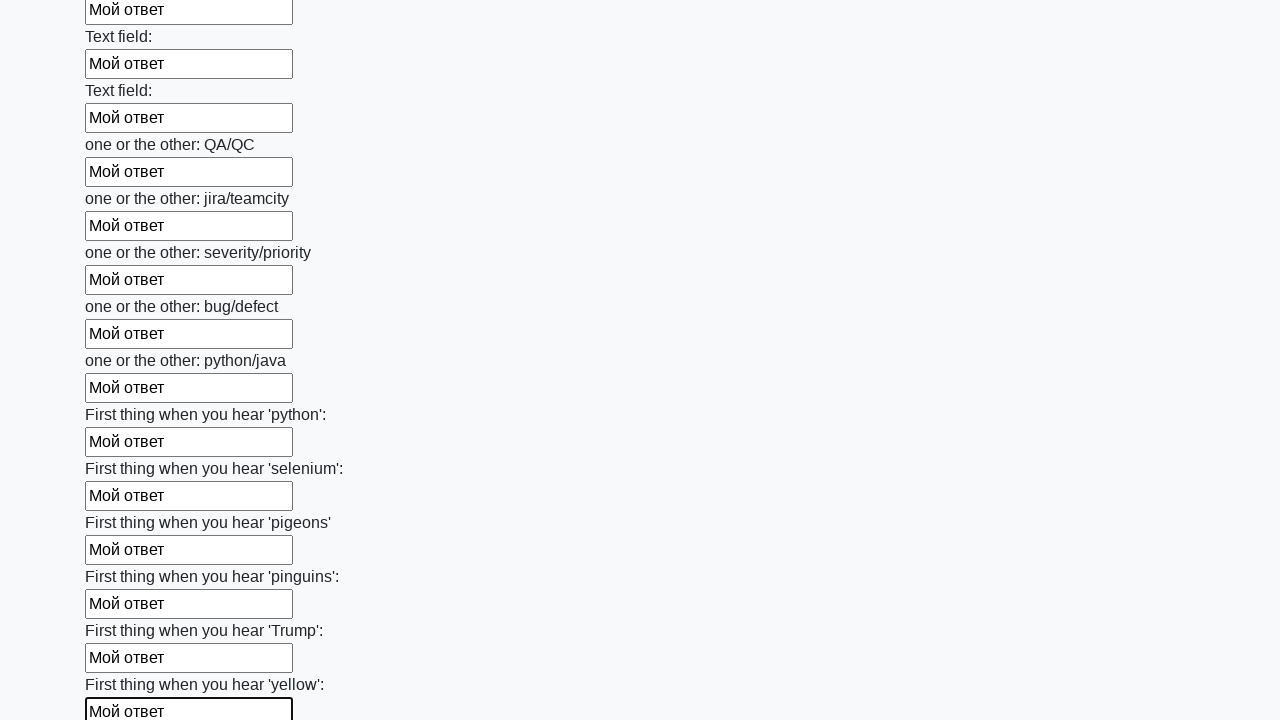

Filled input field with 'Мой ответ' on input >> nth=98
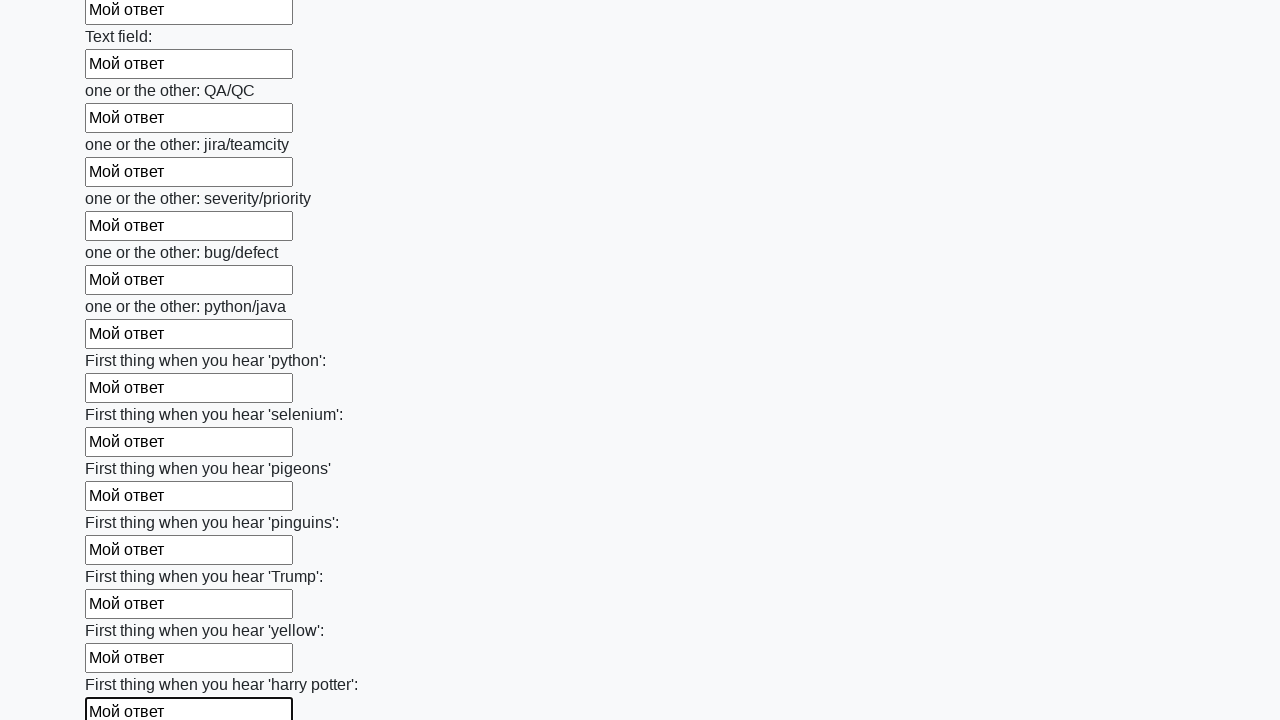

Filled input field with 'Мой ответ' on input >> nth=99
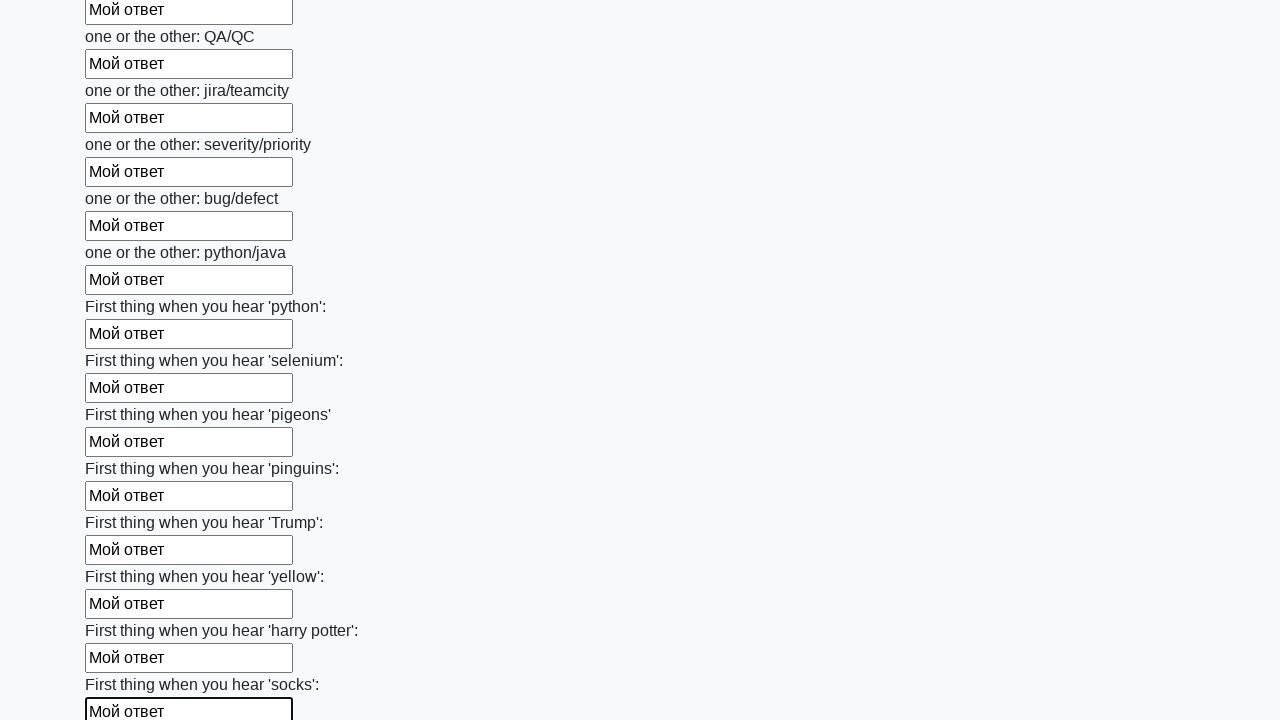

Clicked submit button to submit the form at (123, 611) on button.btn
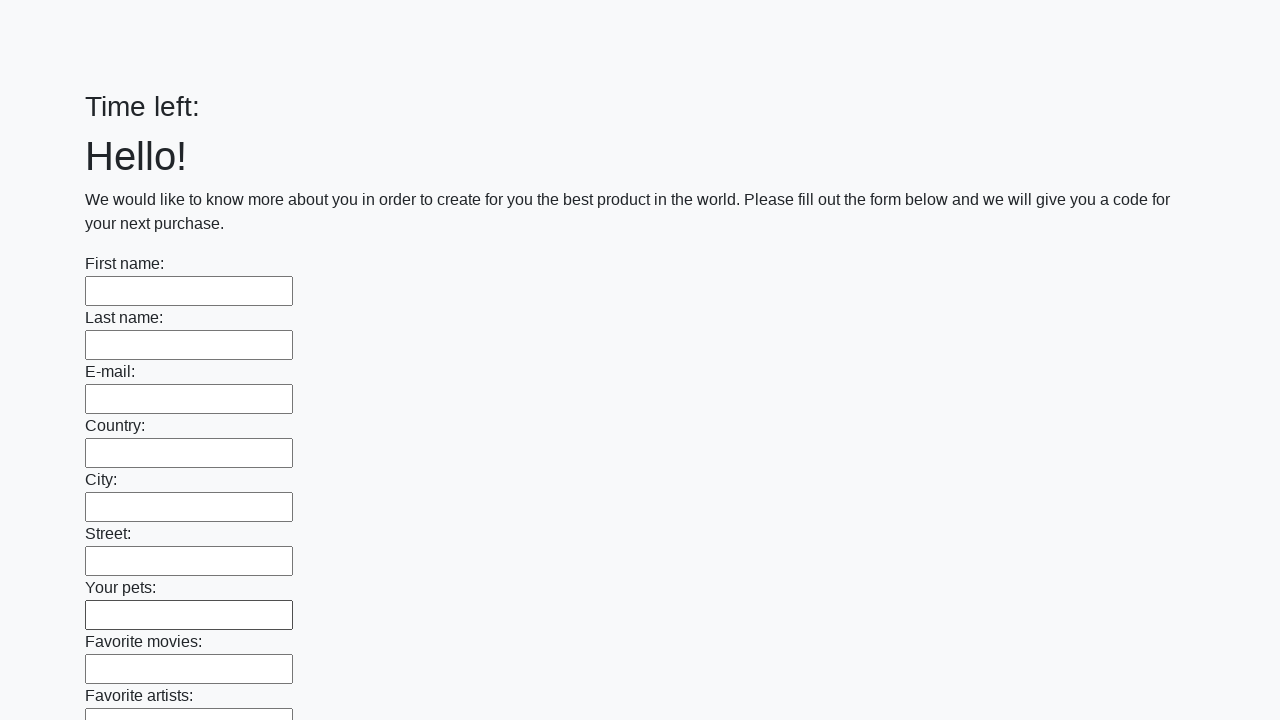

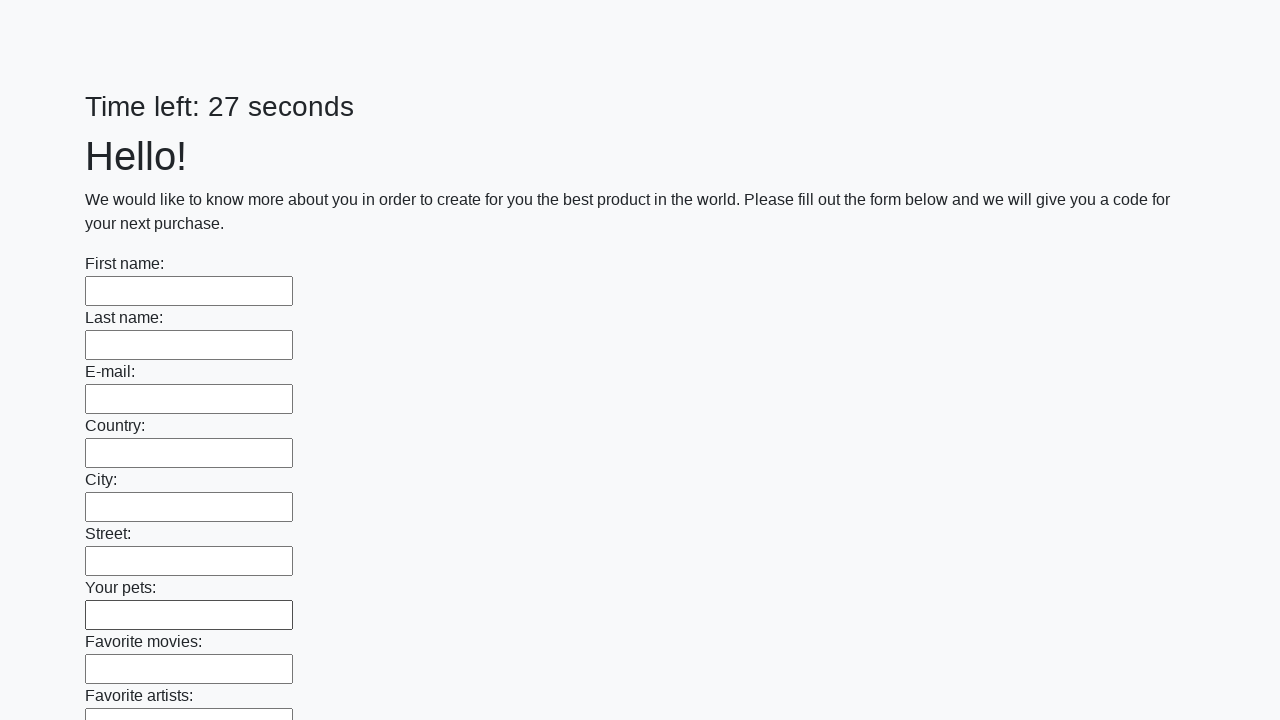